Fills all input fields in a form with text and submits the form by clicking the submit button

Starting URL: http://suninjuly.github.io/huge_form.html

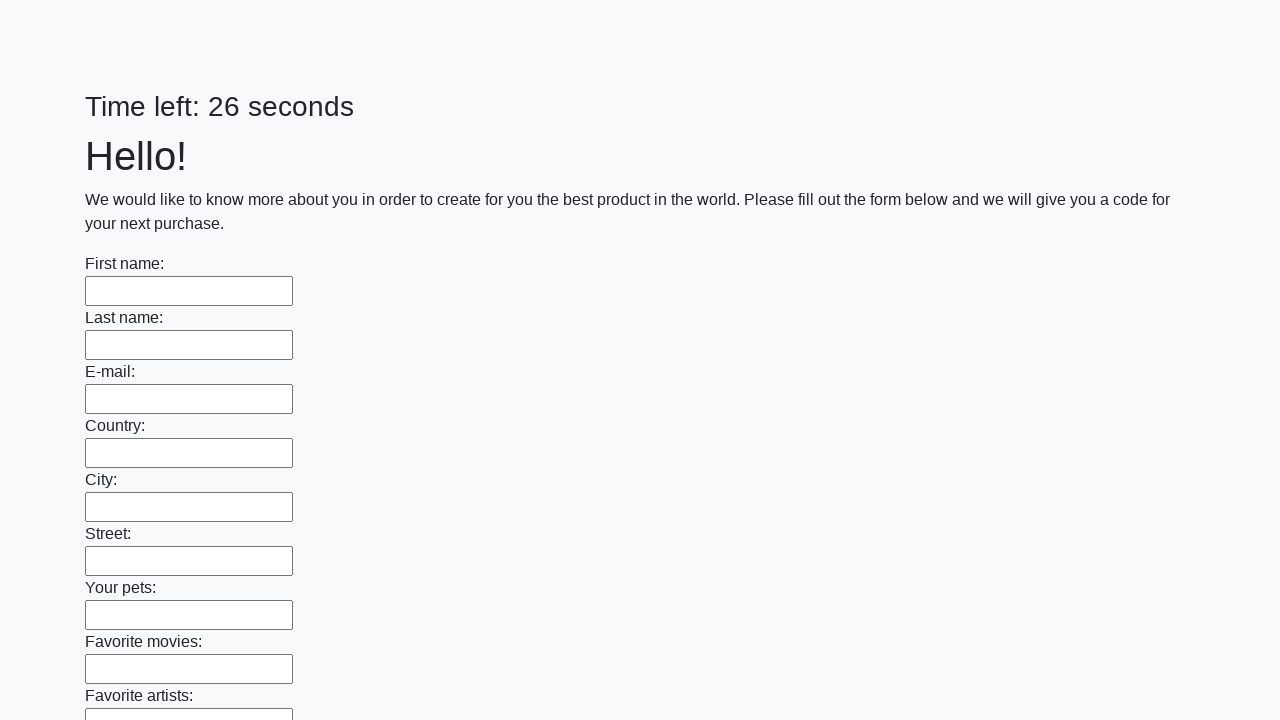

Located all input elements on the form
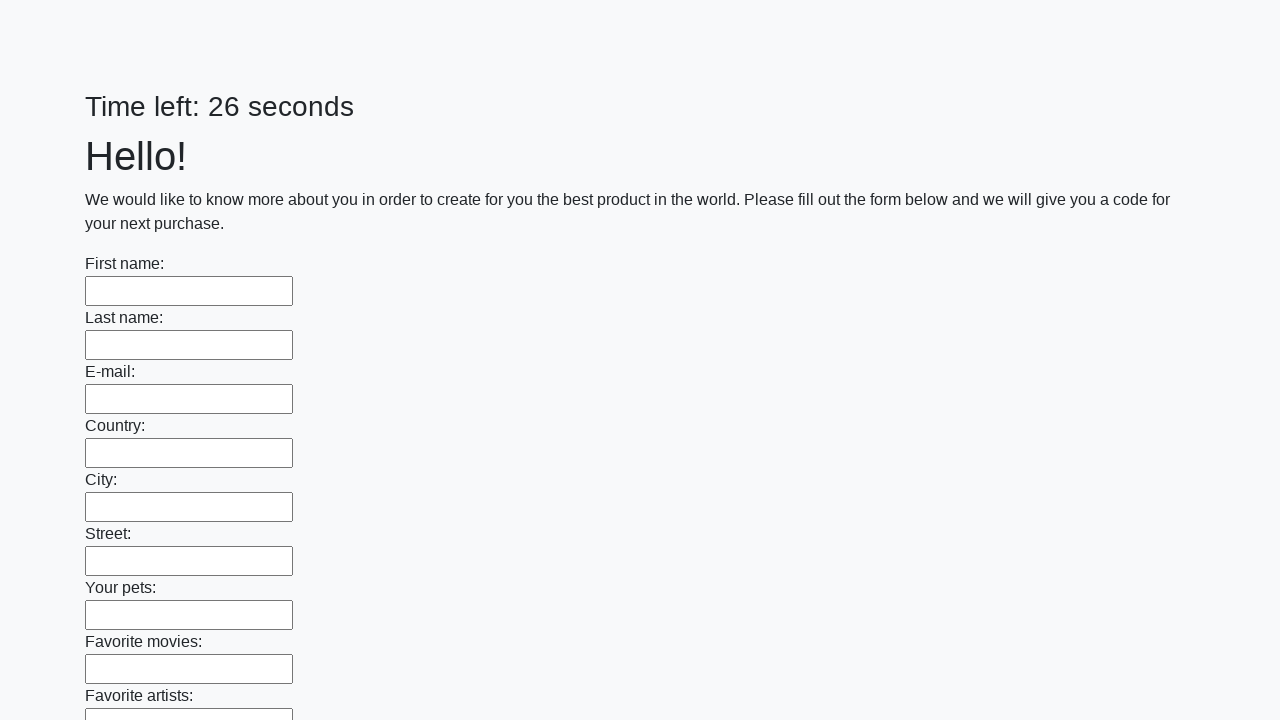

Filled an input field with 'Test Input' on input >> nth=0
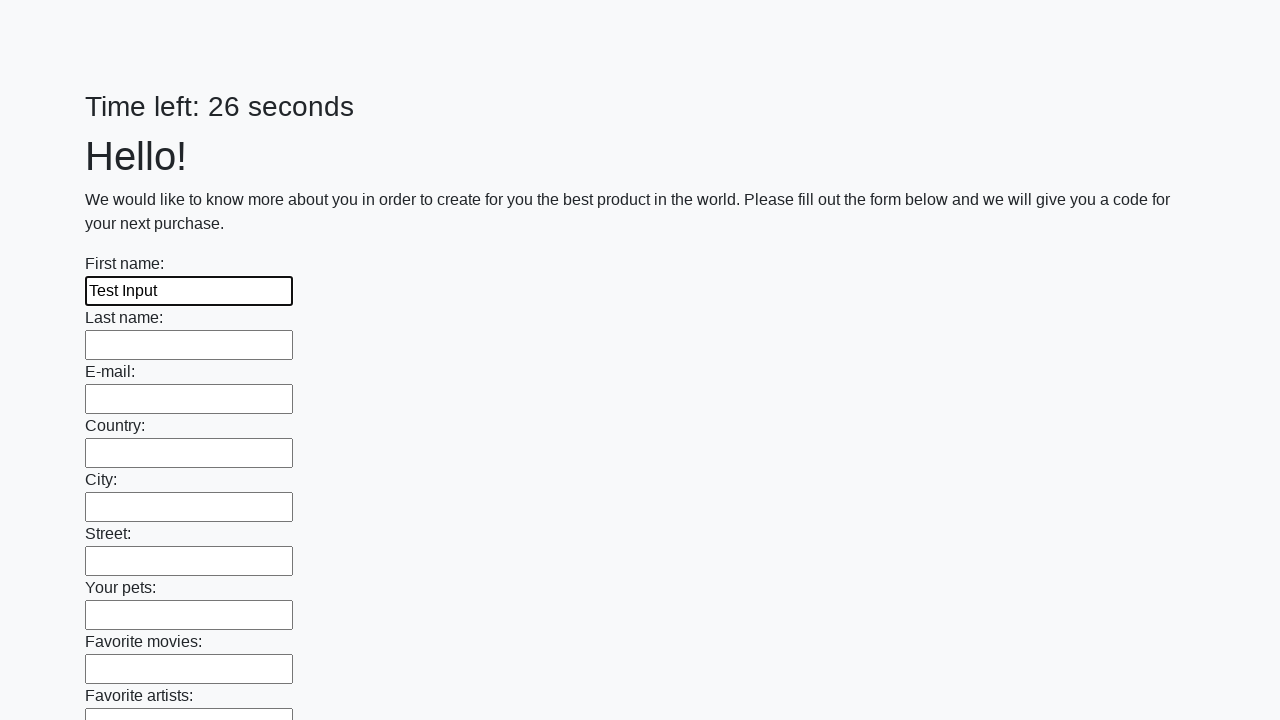

Filled an input field with 'Test Input' on input >> nth=1
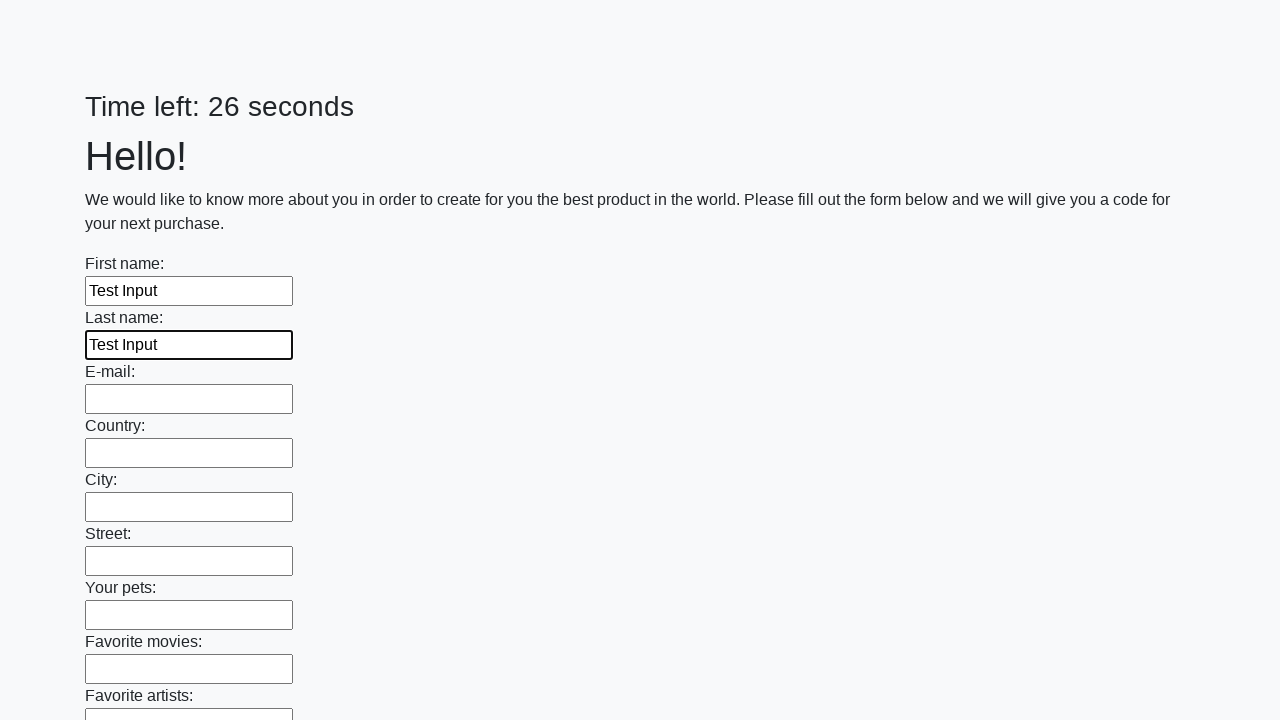

Filled an input field with 'Test Input' on input >> nth=2
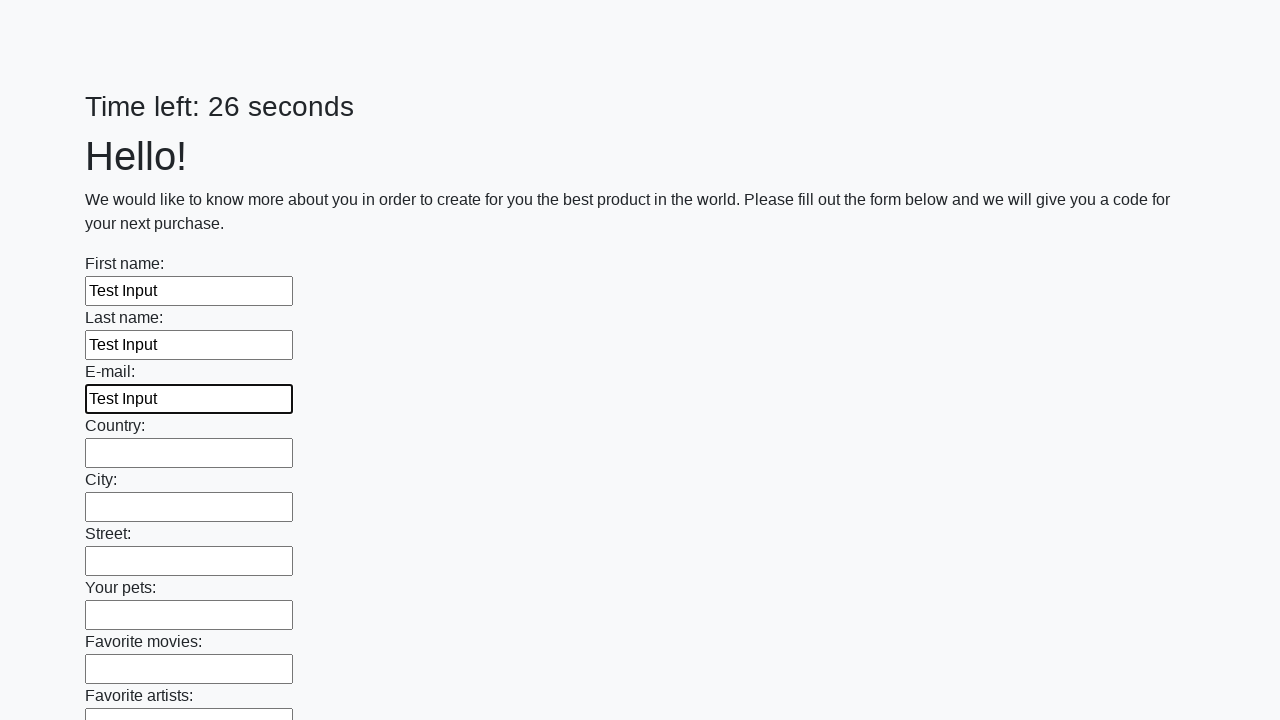

Filled an input field with 'Test Input' on input >> nth=3
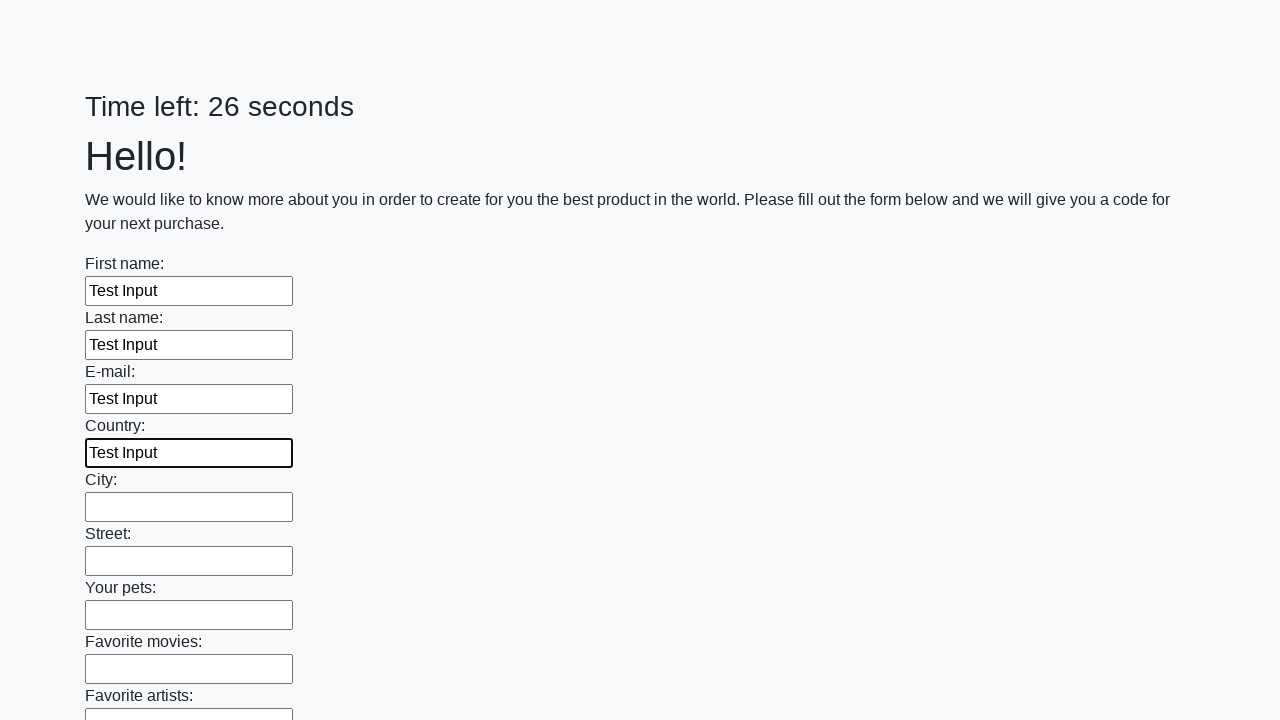

Filled an input field with 'Test Input' on input >> nth=4
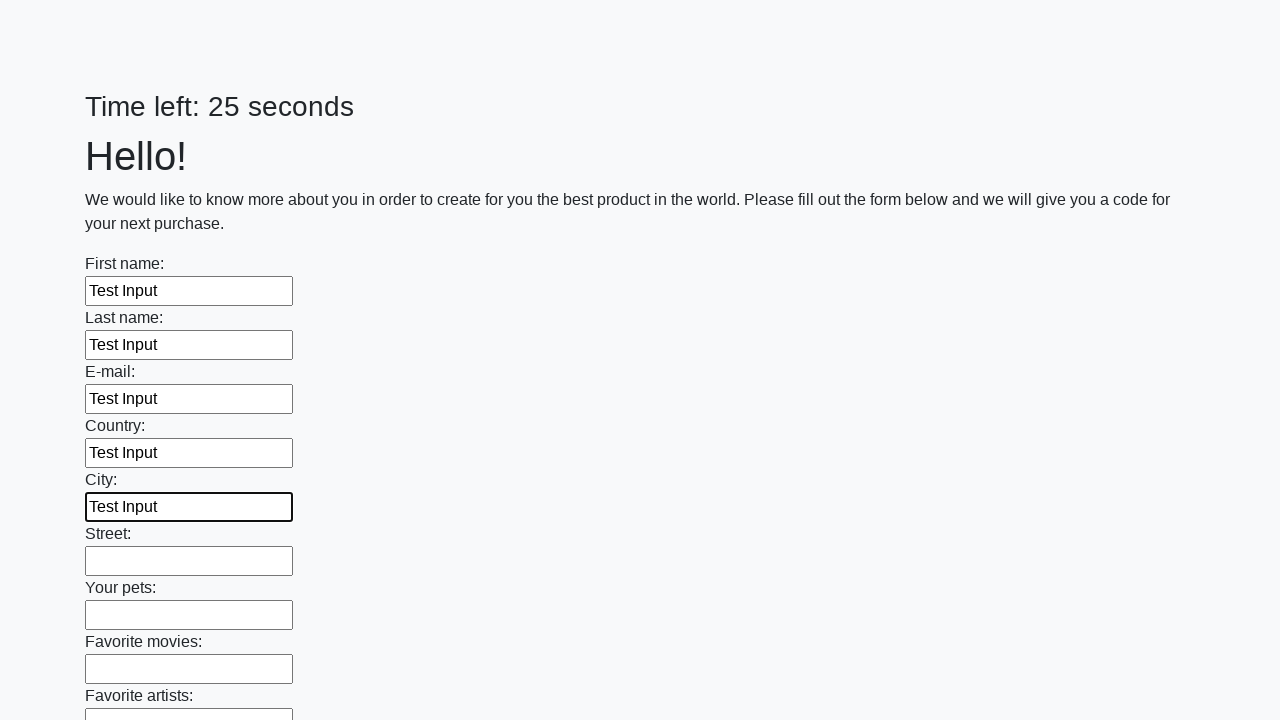

Filled an input field with 'Test Input' on input >> nth=5
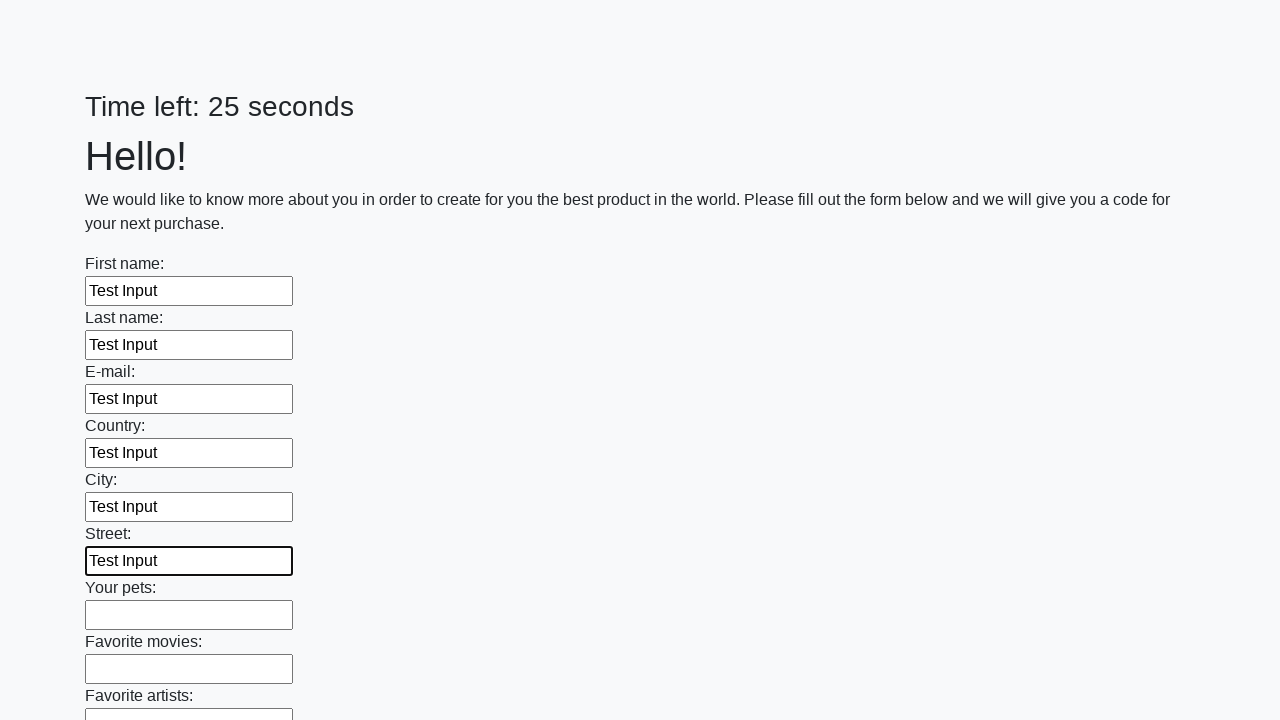

Filled an input field with 'Test Input' on input >> nth=6
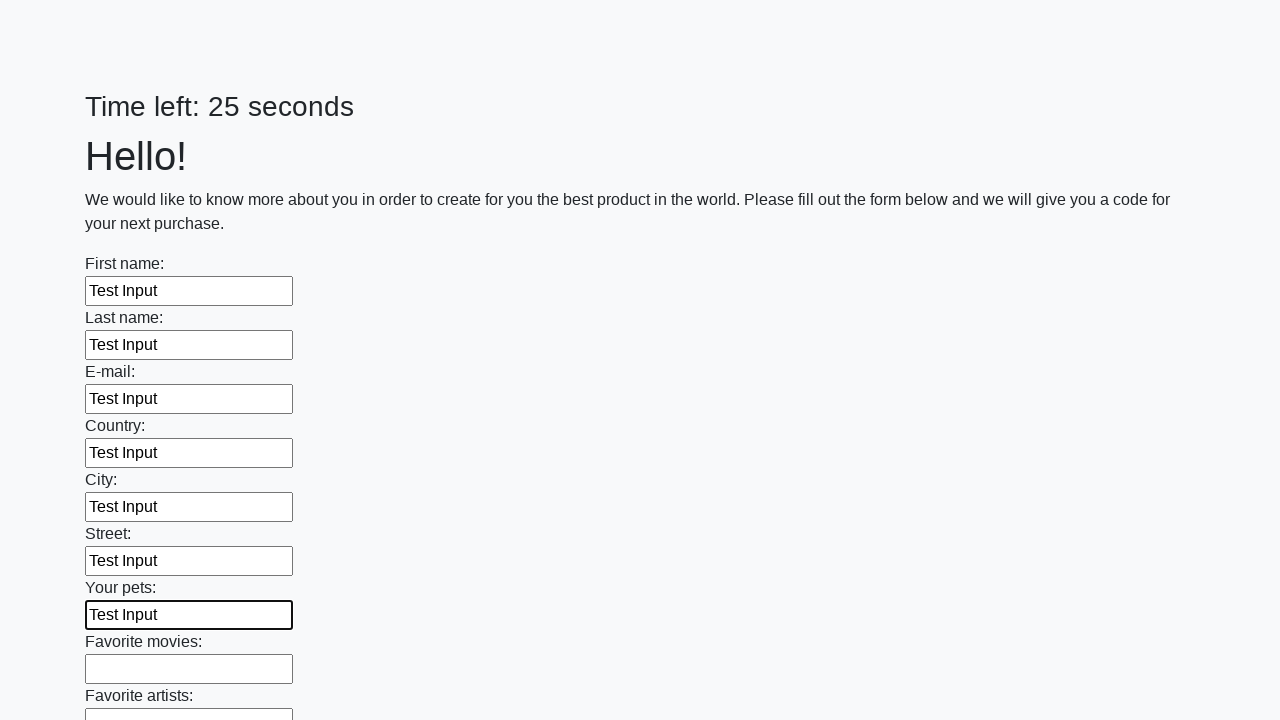

Filled an input field with 'Test Input' on input >> nth=7
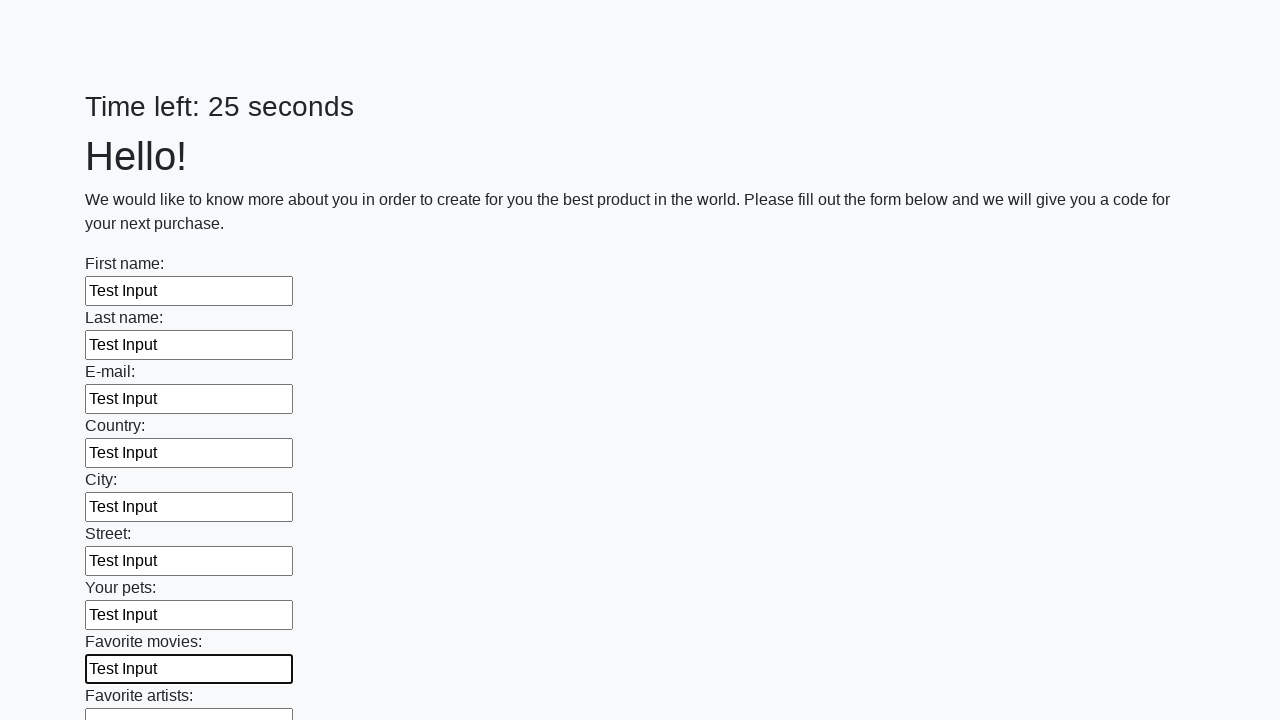

Filled an input field with 'Test Input' on input >> nth=8
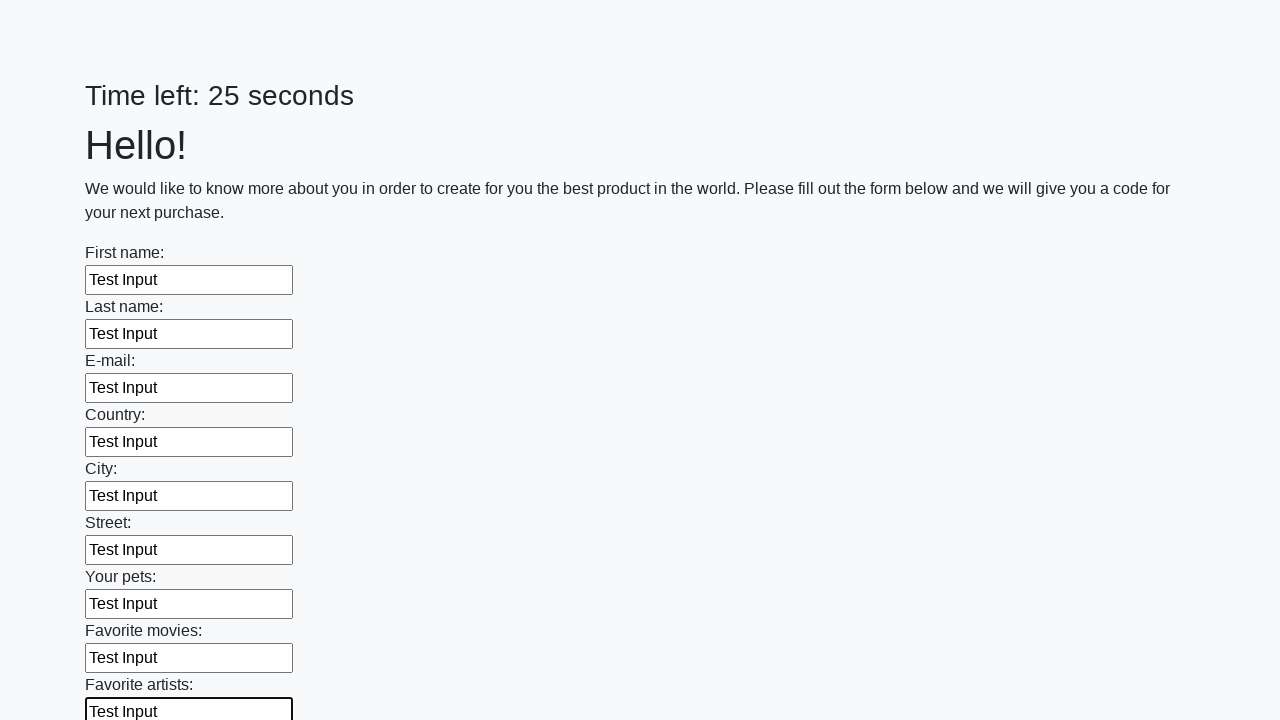

Filled an input field with 'Test Input' on input >> nth=9
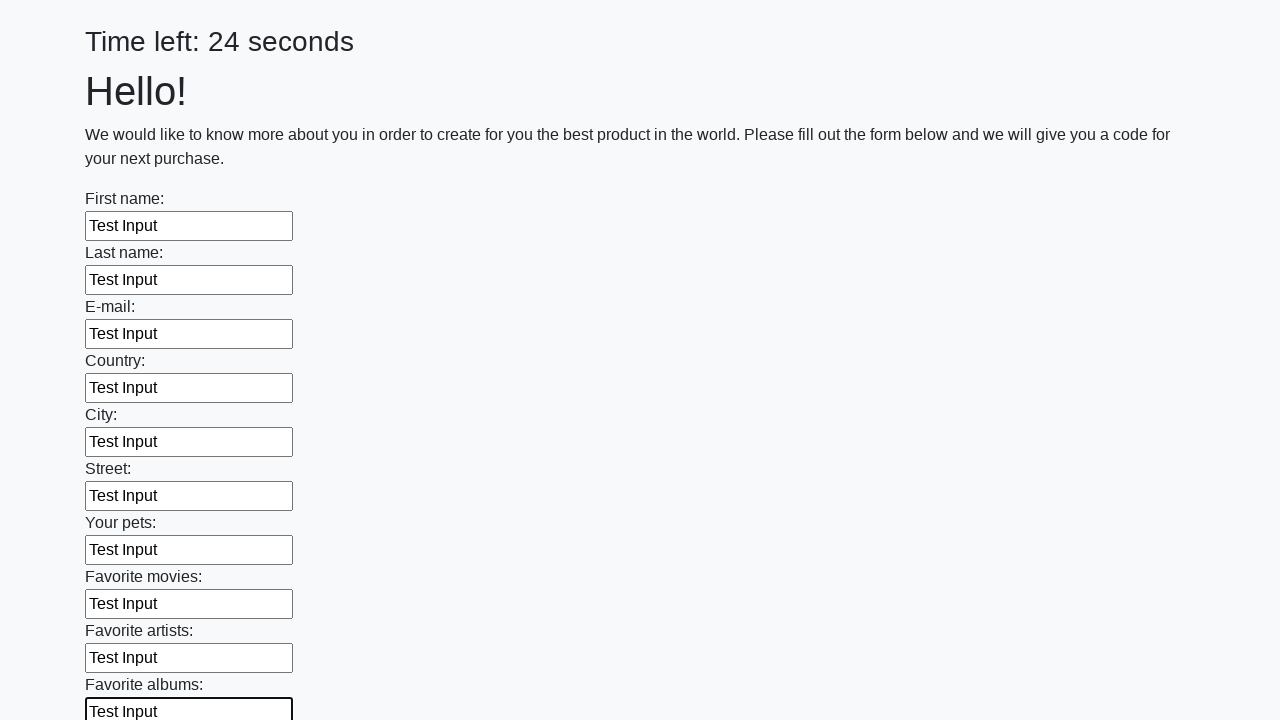

Filled an input field with 'Test Input' on input >> nth=10
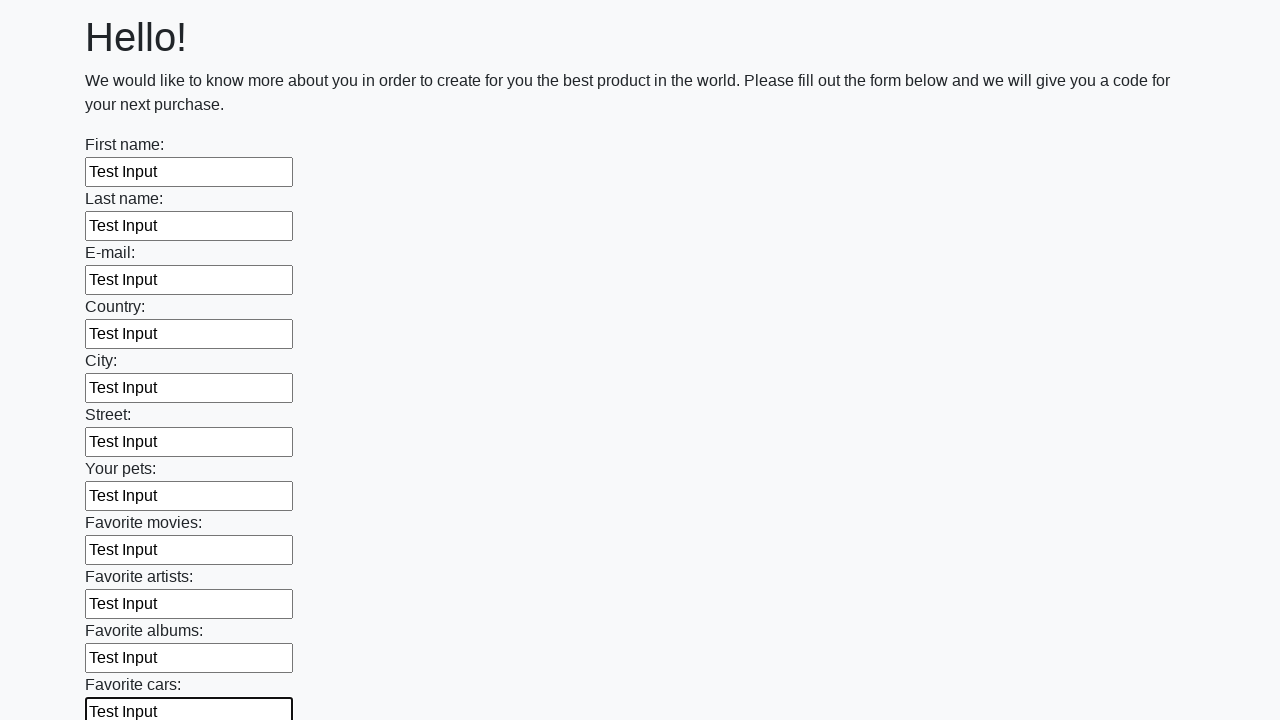

Filled an input field with 'Test Input' on input >> nth=11
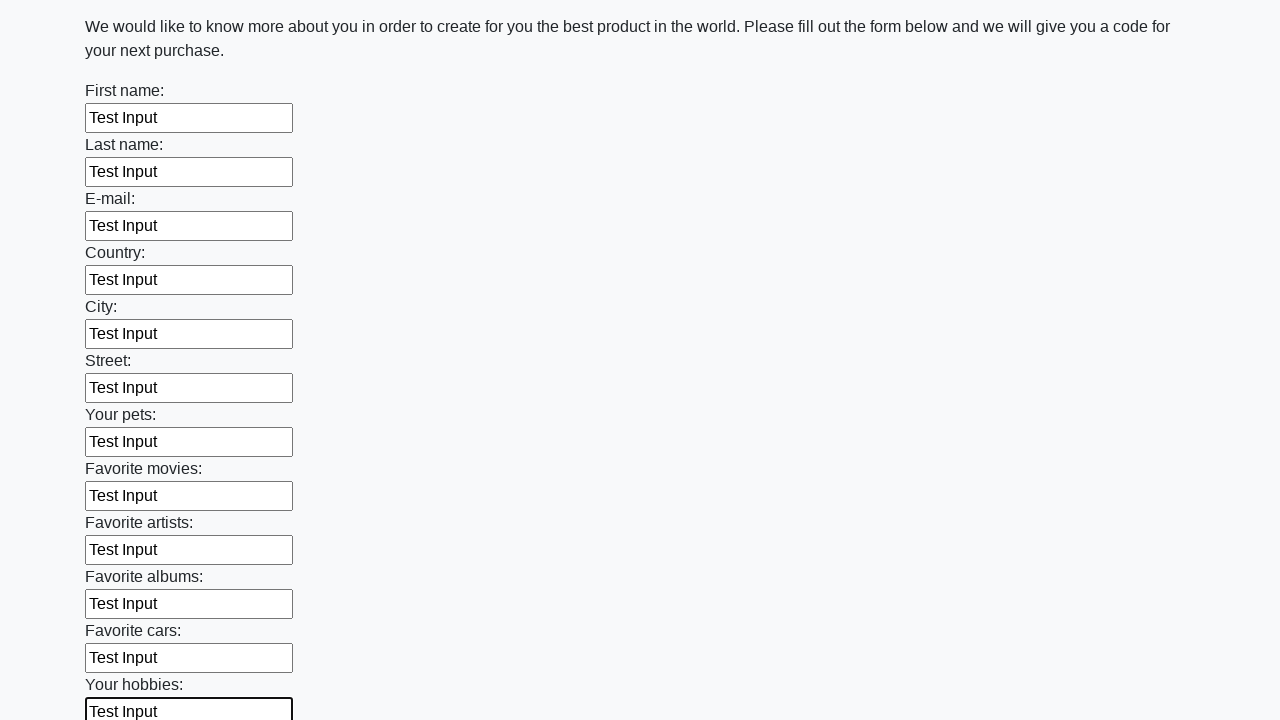

Filled an input field with 'Test Input' on input >> nth=12
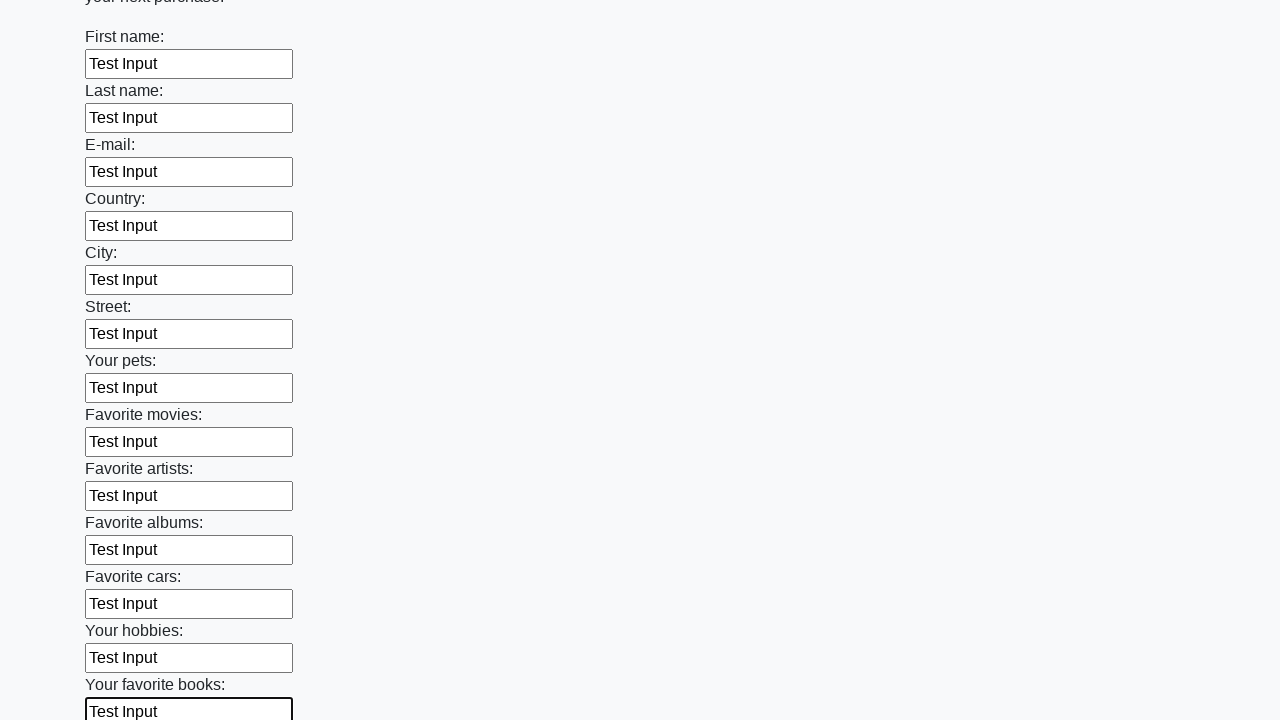

Filled an input field with 'Test Input' on input >> nth=13
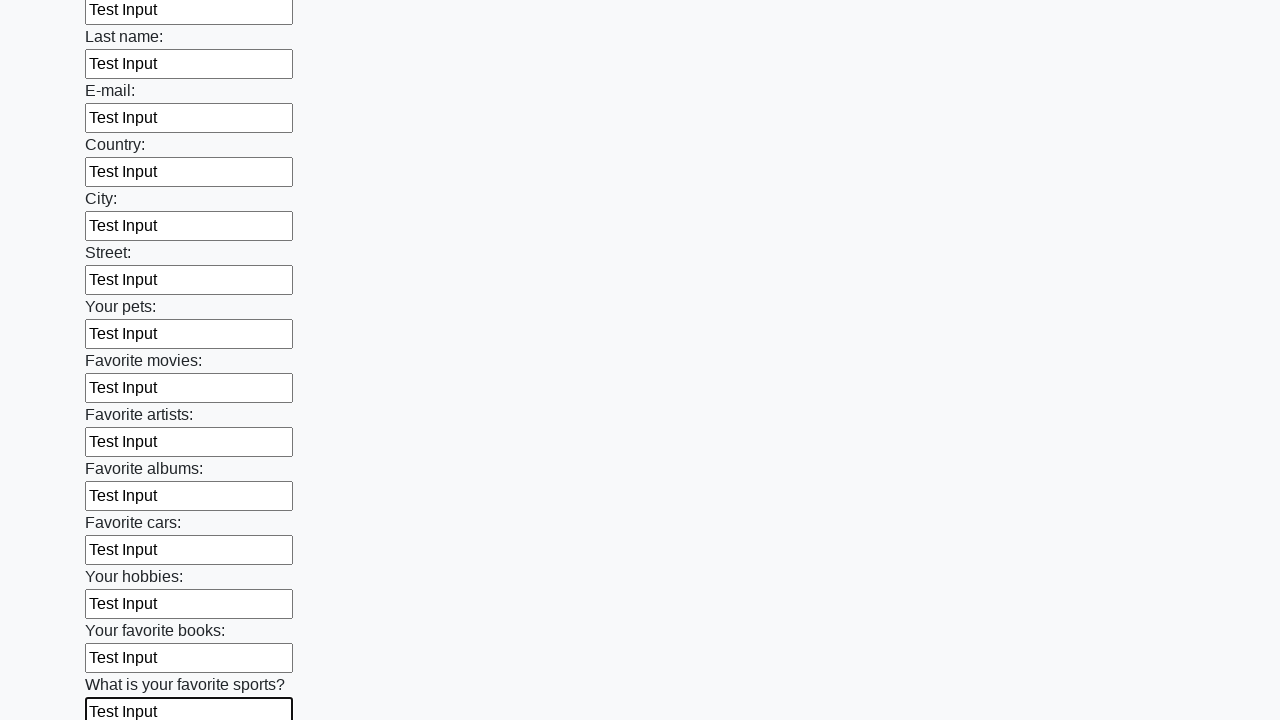

Filled an input field with 'Test Input' on input >> nth=14
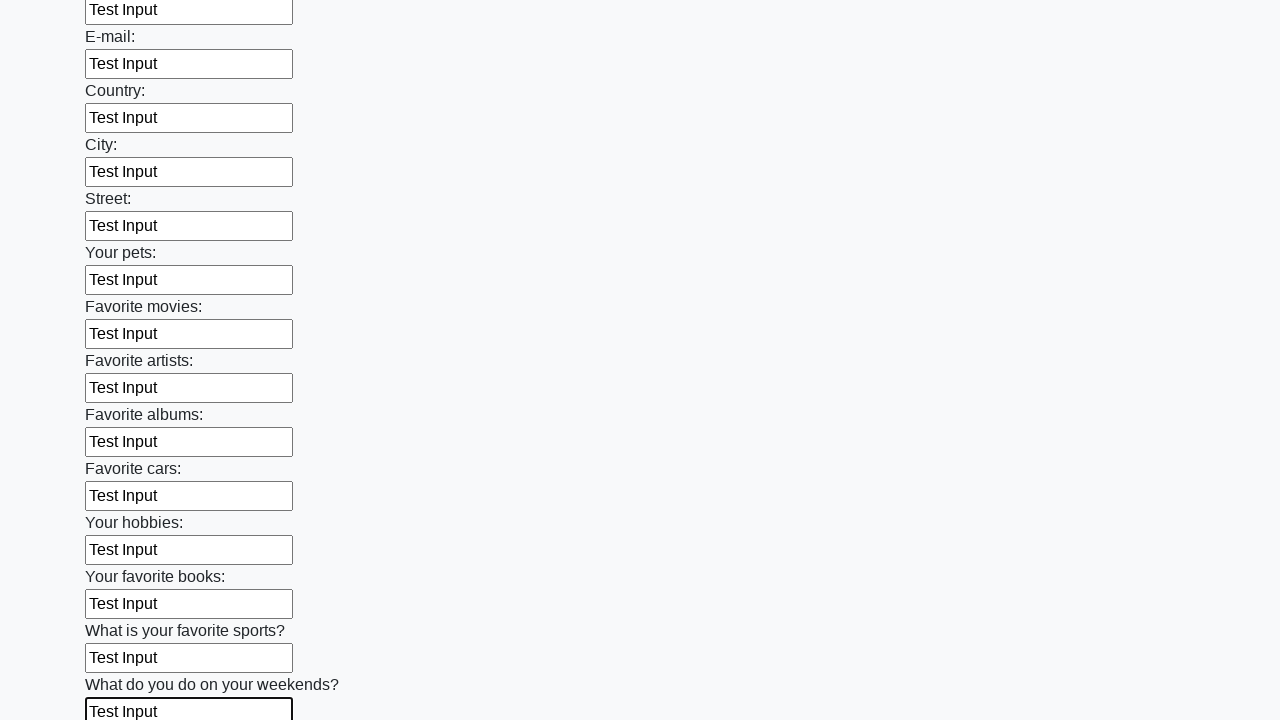

Filled an input field with 'Test Input' on input >> nth=15
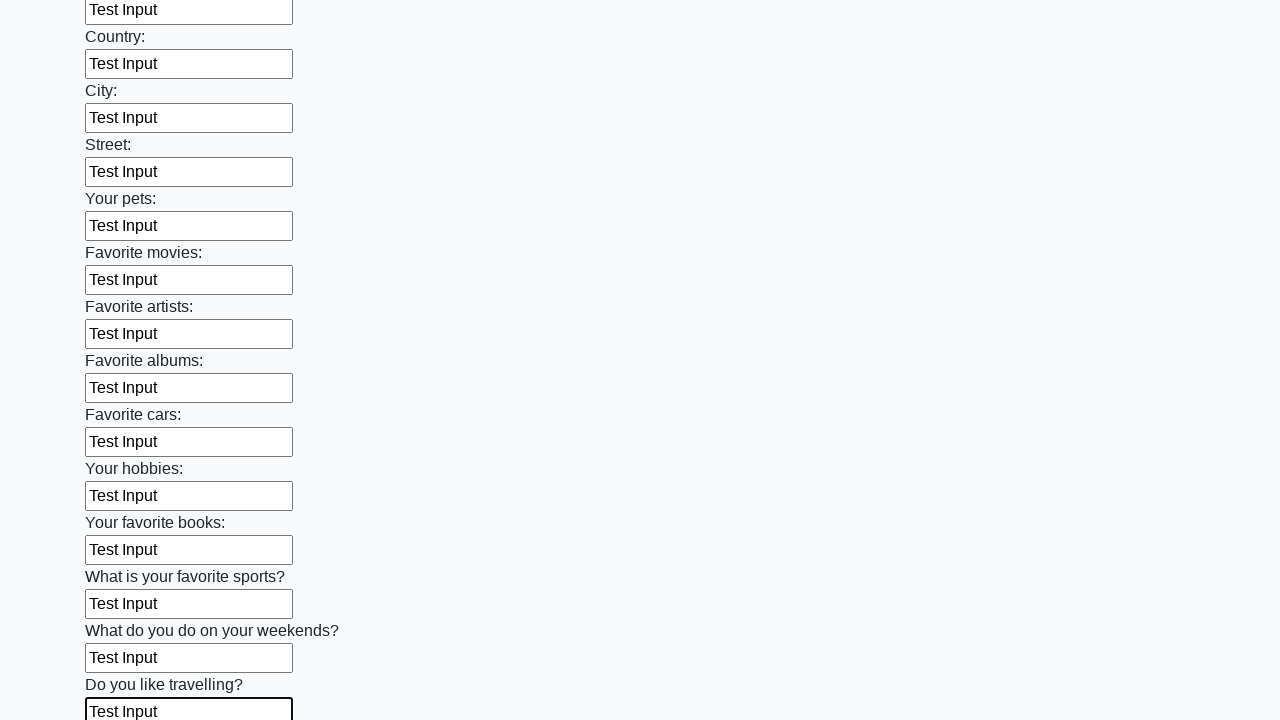

Filled an input field with 'Test Input' on input >> nth=16
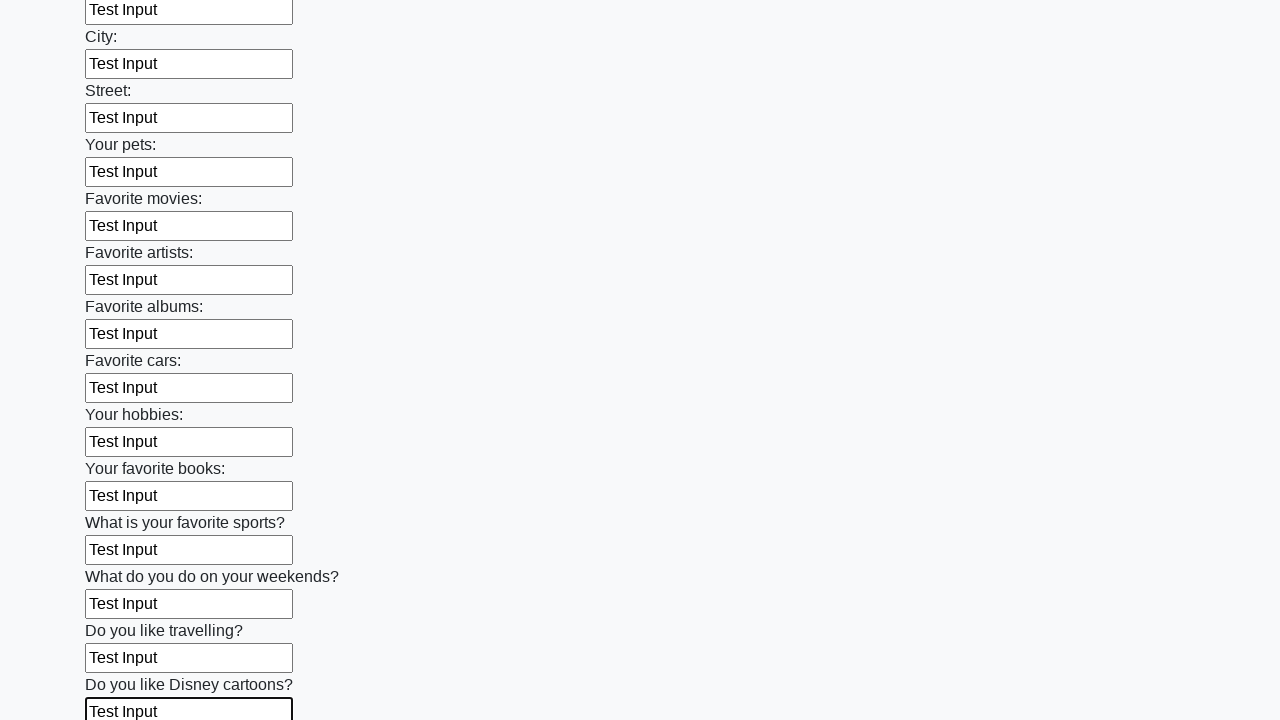

Filled an input field with 'Test Input' on input >> nth=17
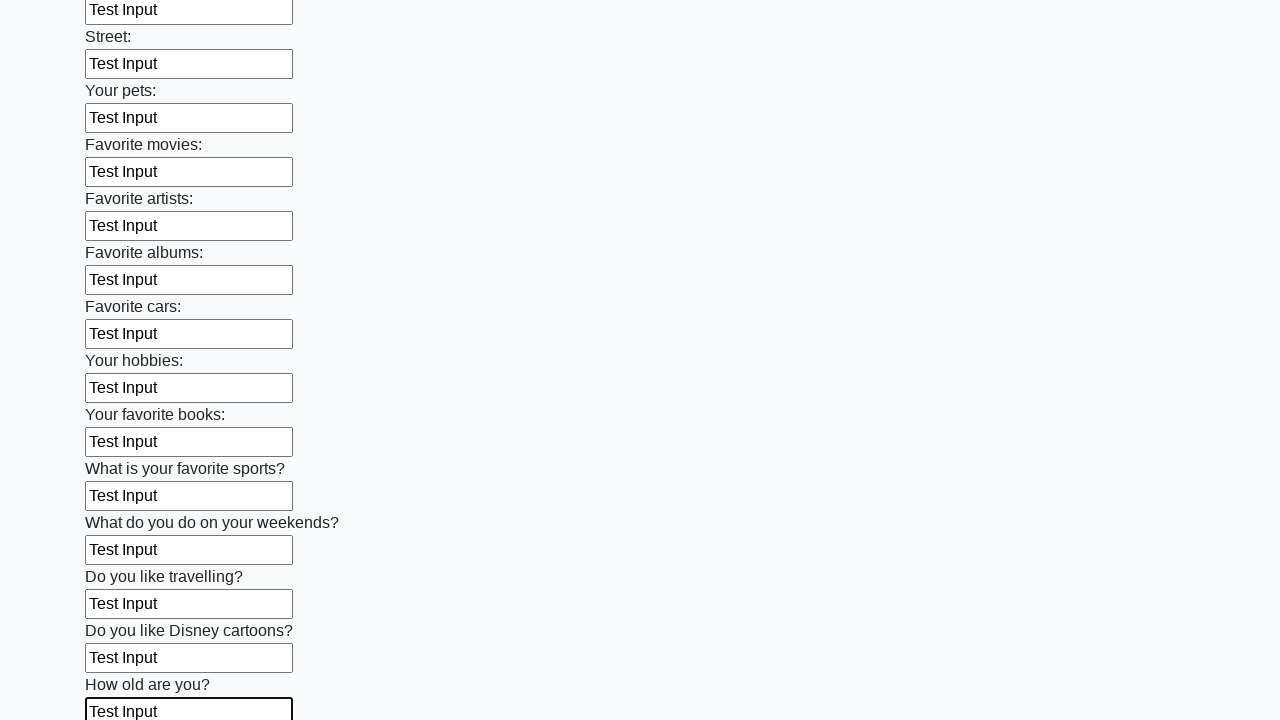

Filled an input field with 'Test Input' on input >> nth=18
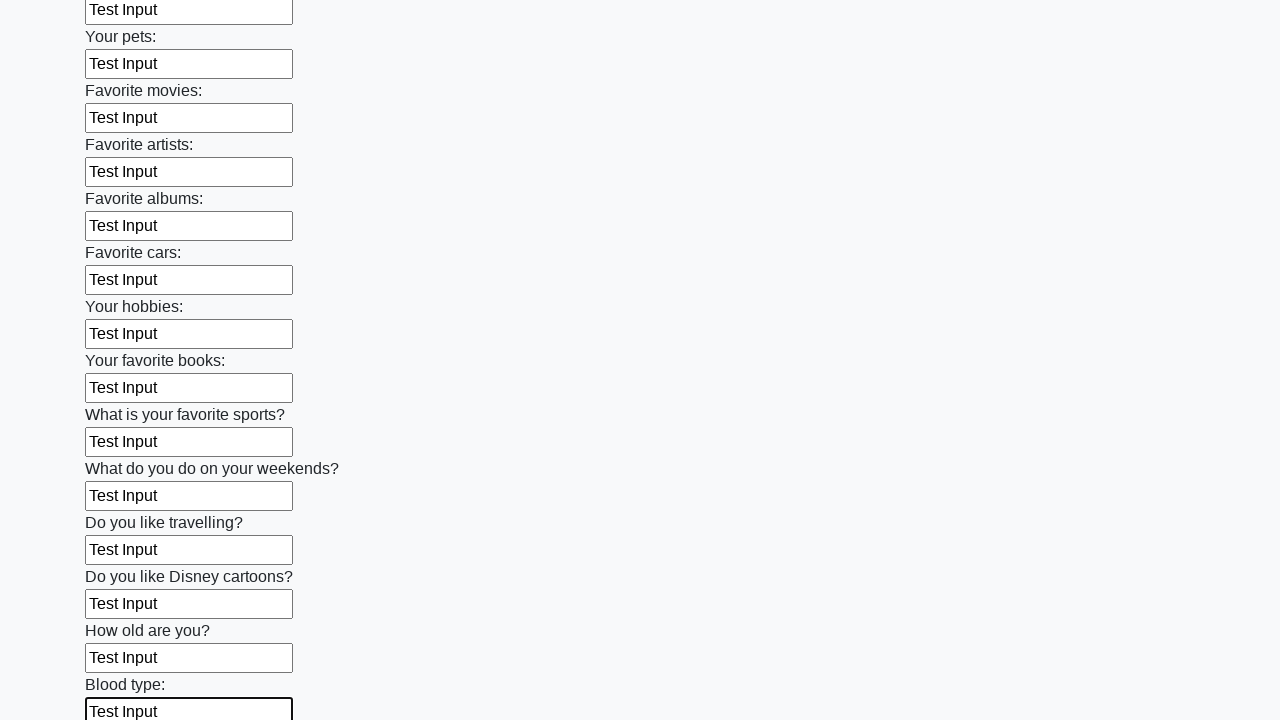

Filled an input field with 'Test Input' on input >> nth=19
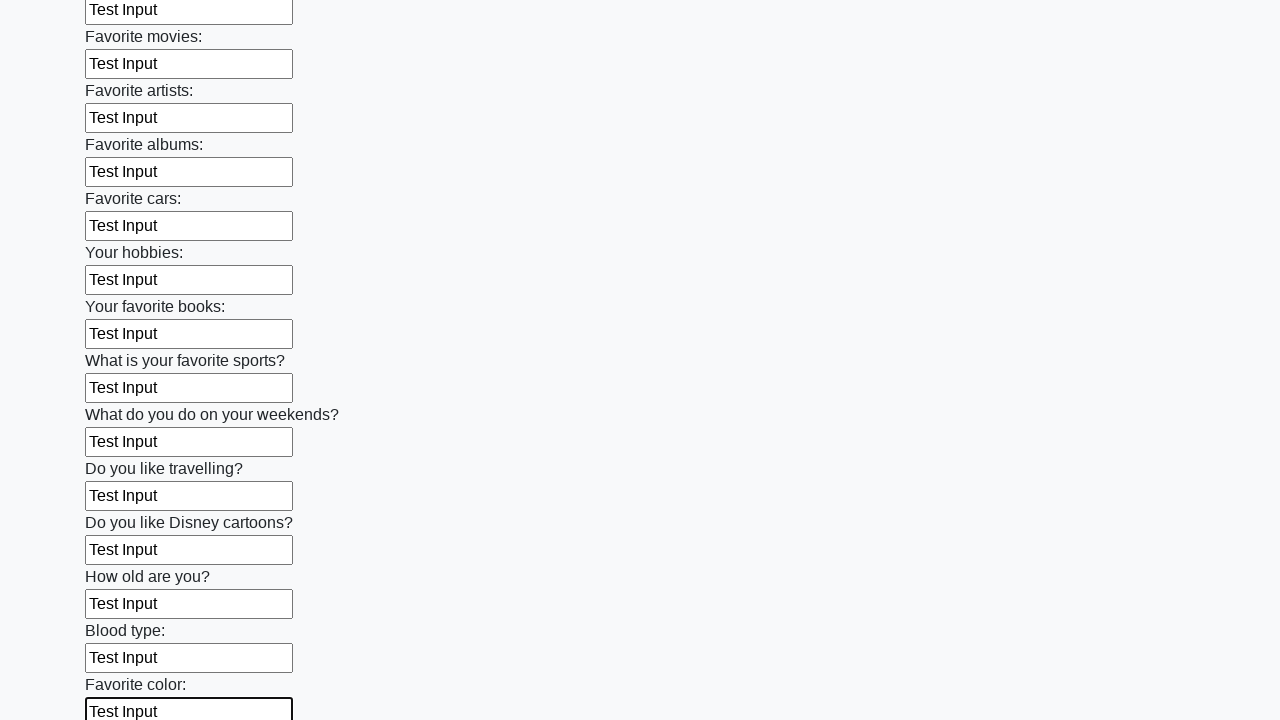

Filled an input field with 'Test Input' on input >> nth=20
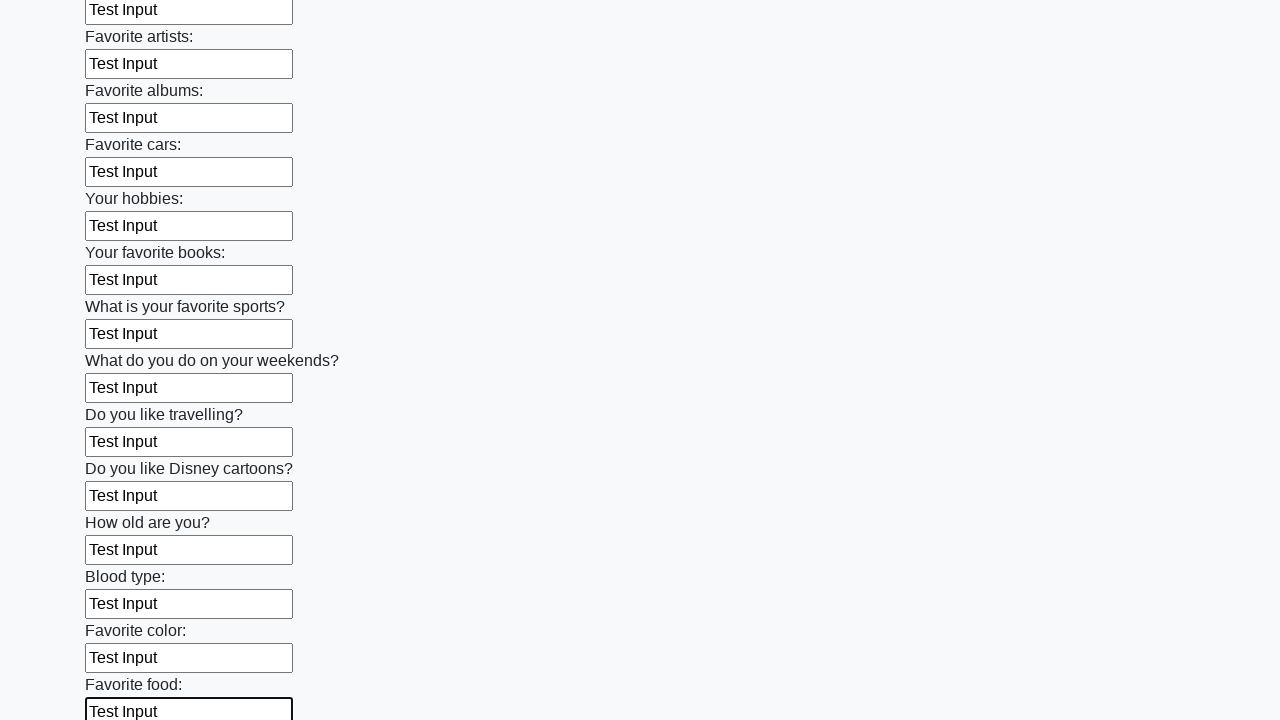

Filled an input field with 'Test Input' on input >> nth=21
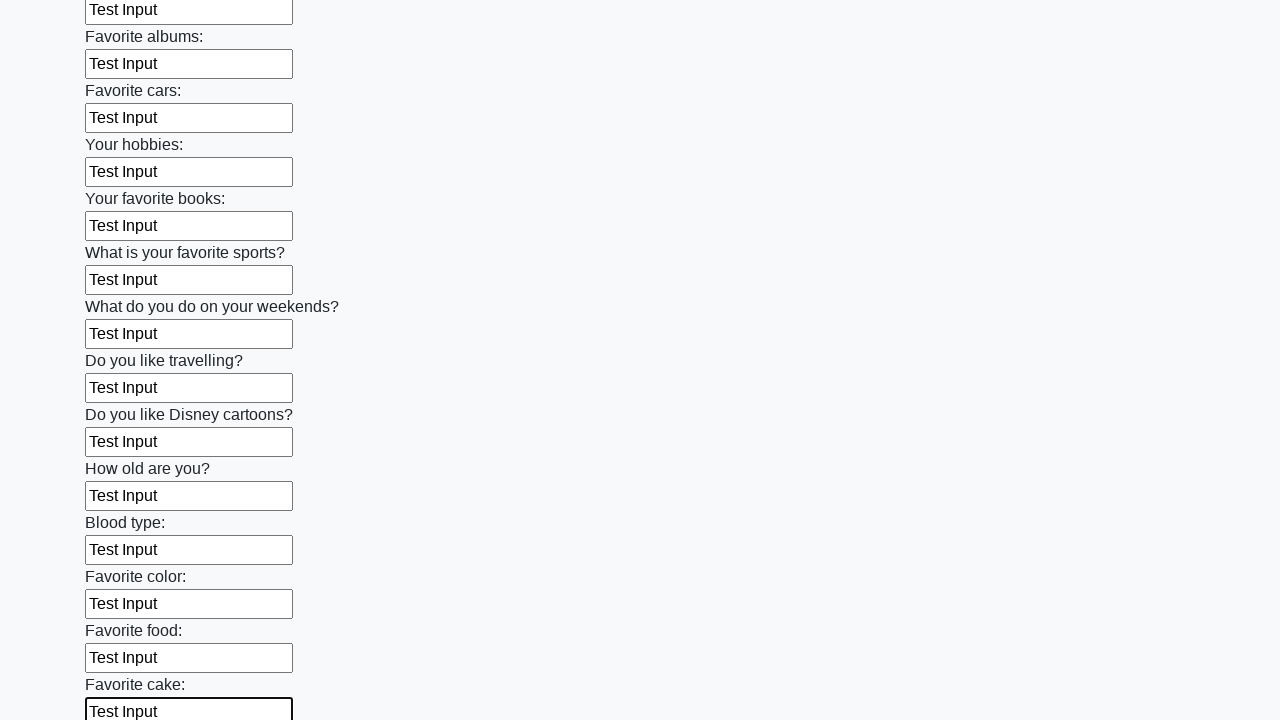

Filled an input field with 'Test Input' on input >> nth=22
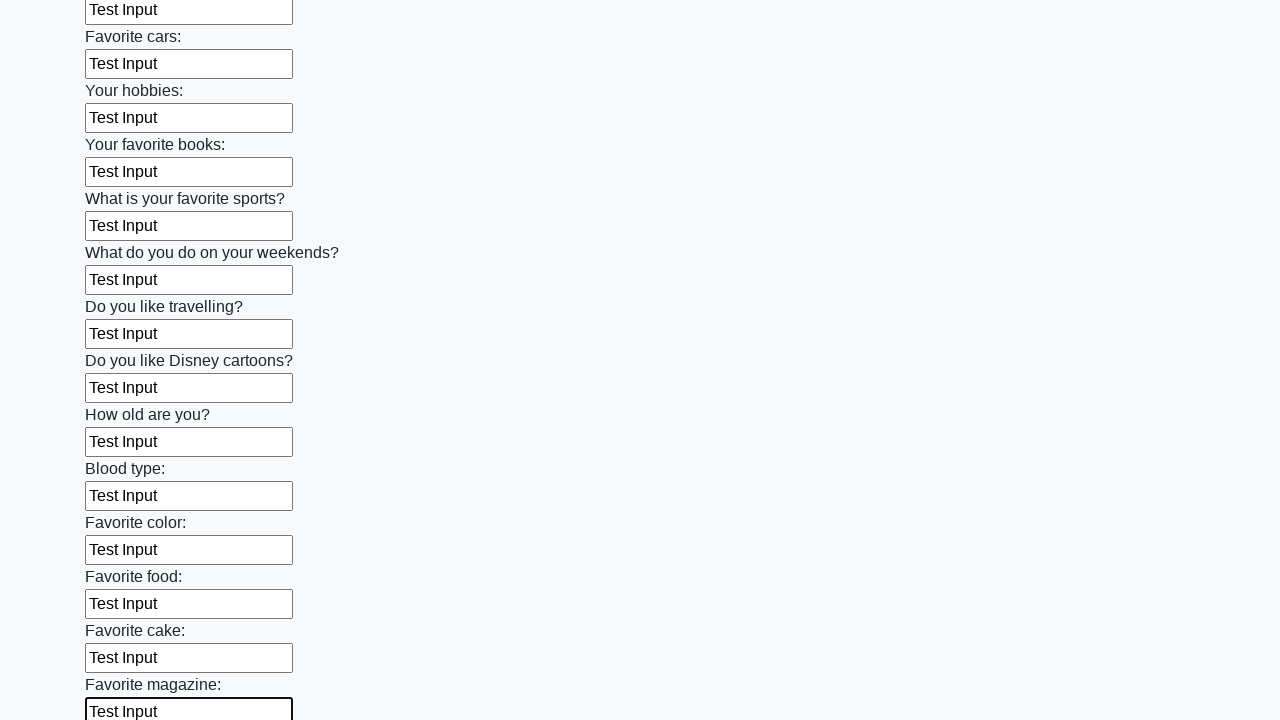

Filled an input field with 'Test Input' on input >> nth=23
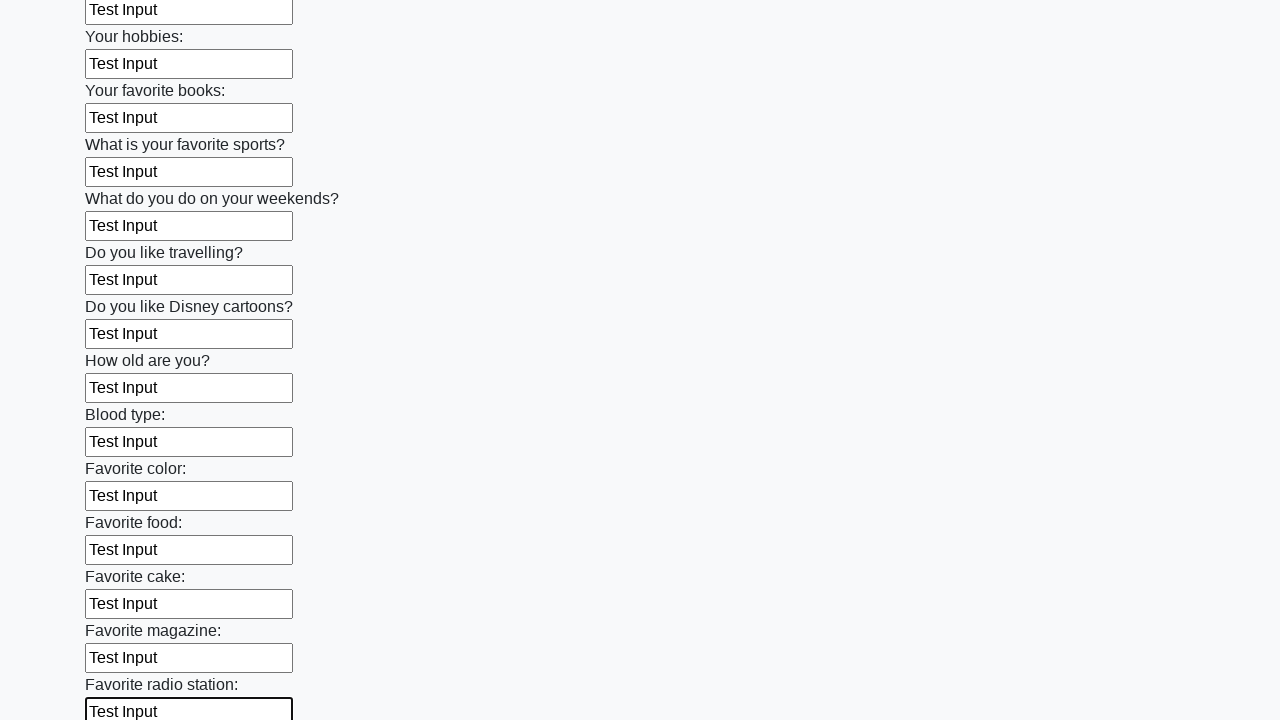

Filled an input field with 'Test Input' on input >> nth=24
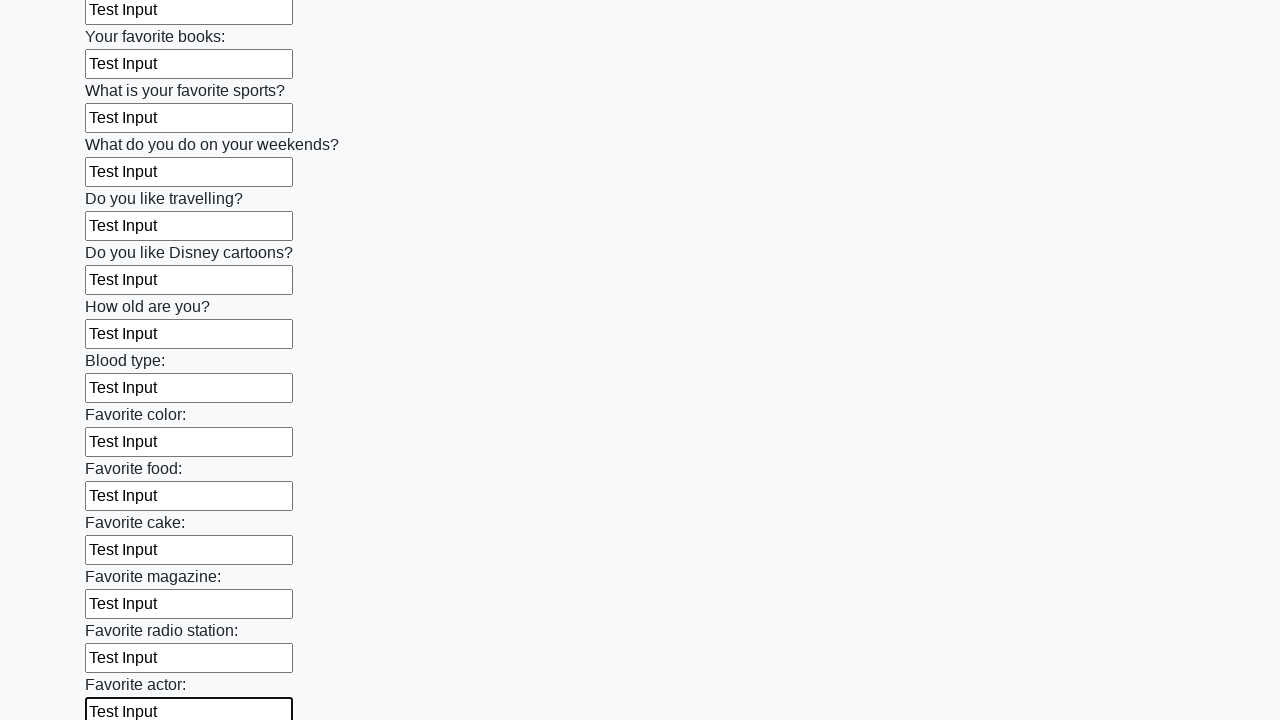

Filled an input field with 'Test Input' on input >> nth=25
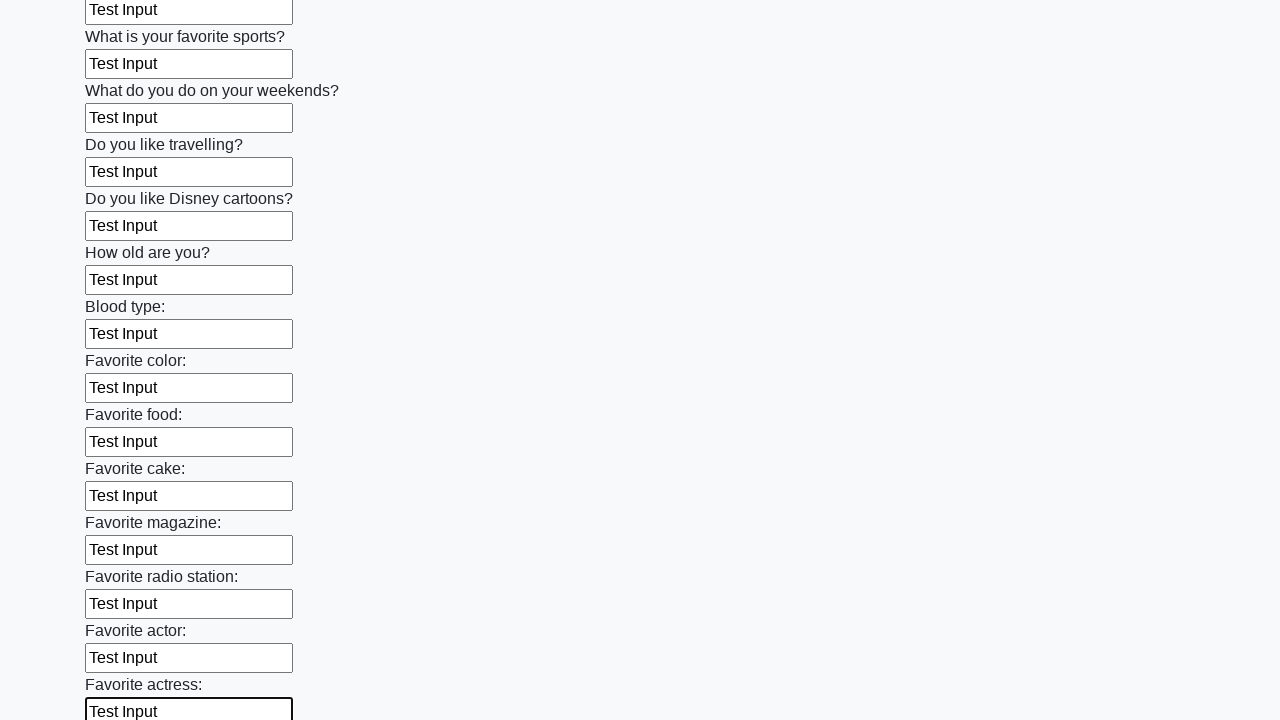

Filled an input field with 'Test Input' on input >> nth=26
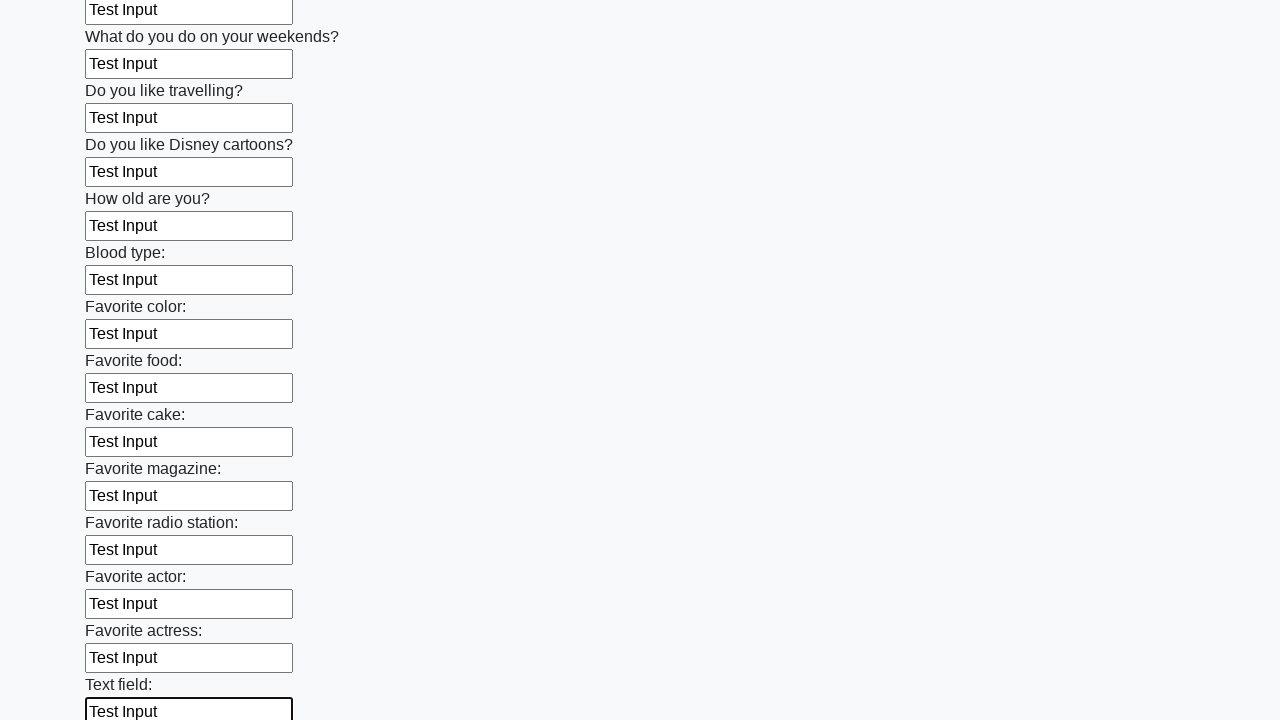

Filled an input field with 'Test Input' on input >> nth=27
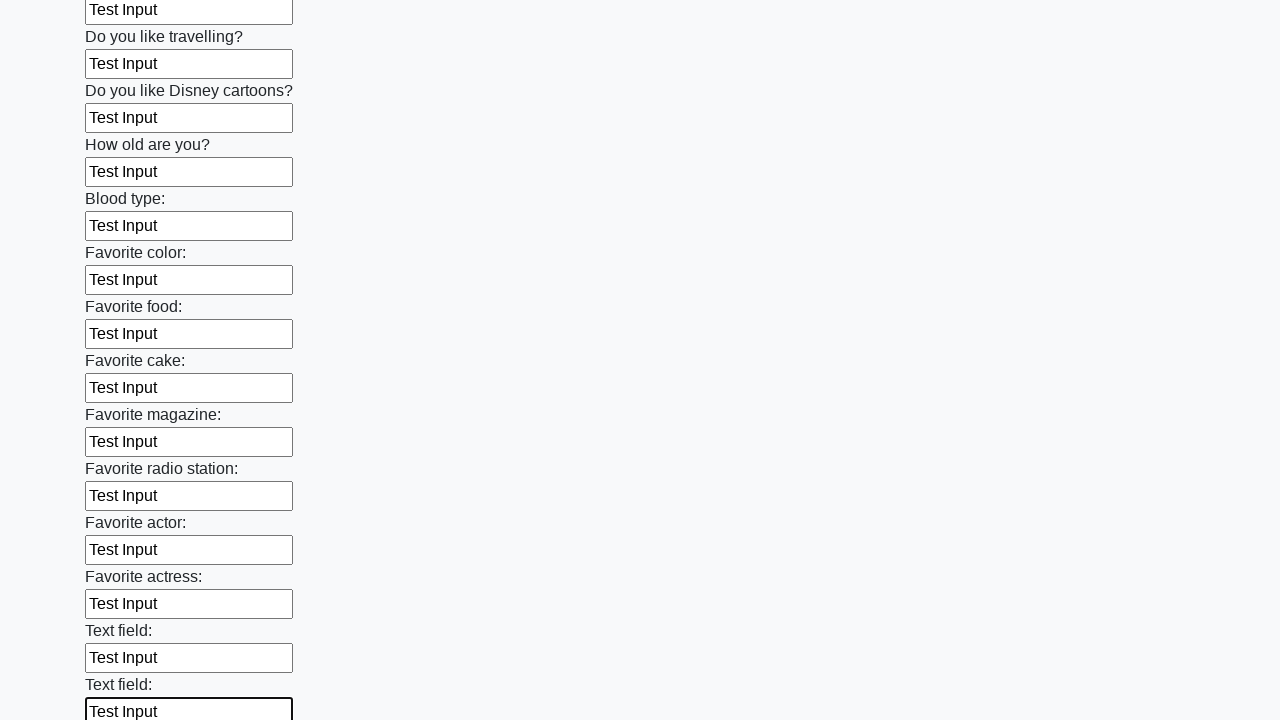

Filled an input field with 'Test Input' on input >> nth=28
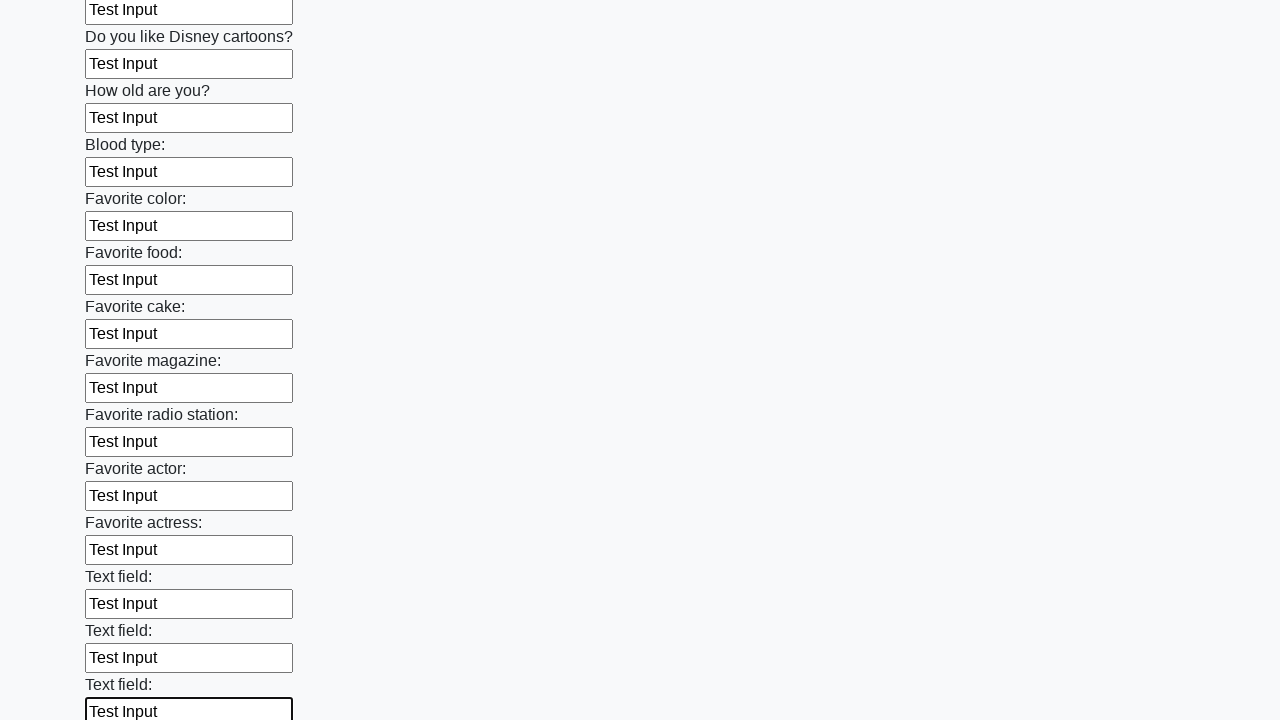

Filled an input field with 'Test Input' on input >> nth=29
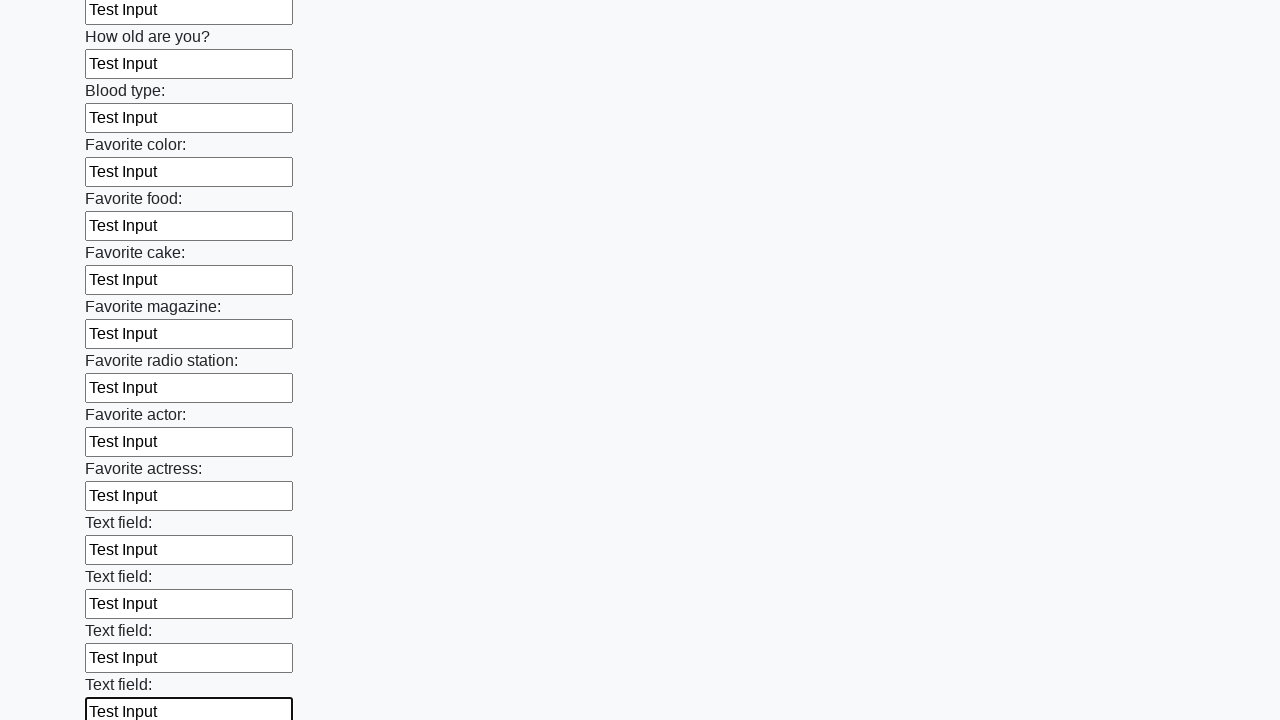

Filled an input field with 'Test Input' on input >> nth=30
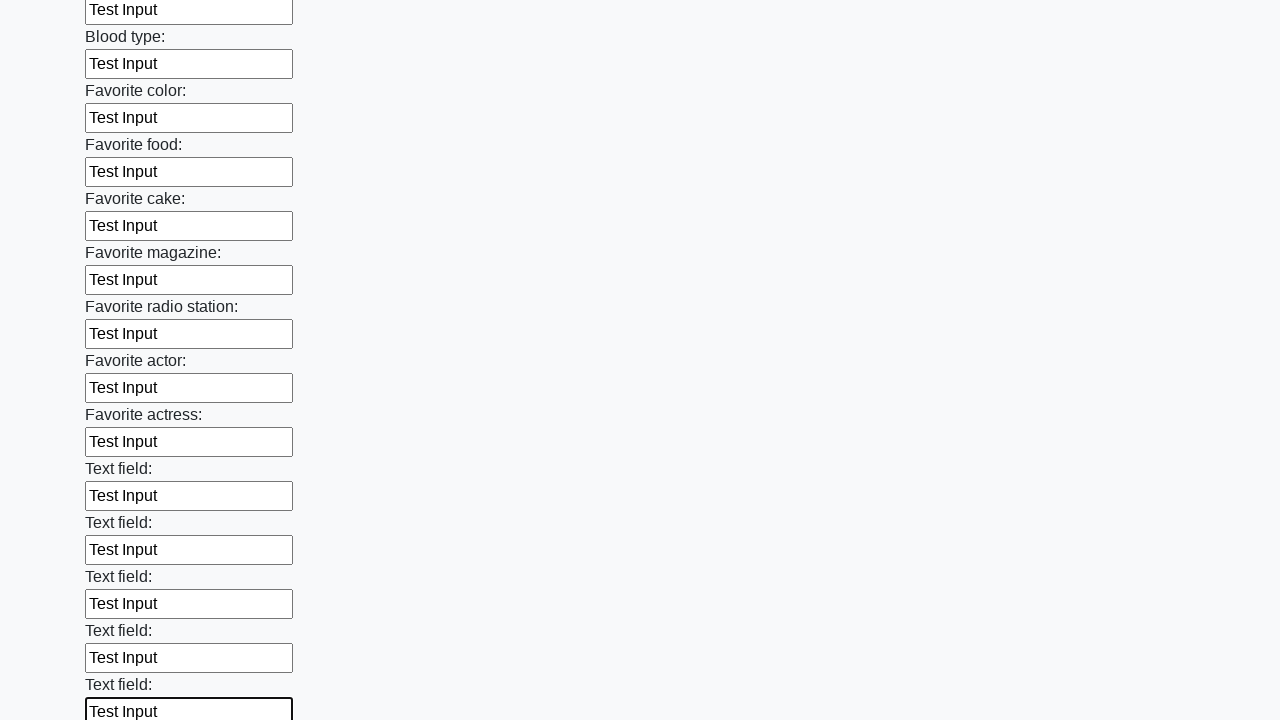

Filled an input field with 'Test Input' on input >> nth=31
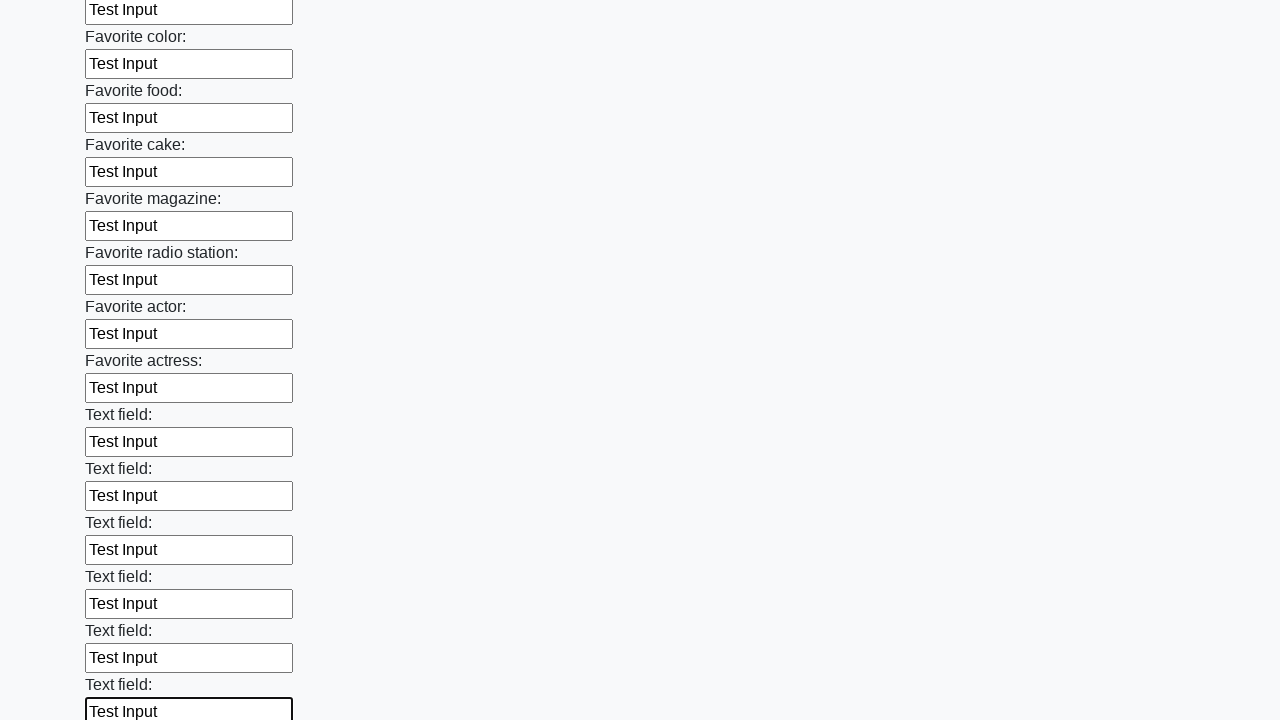

Filled an input field with 'Test Input' on input >> nth=32
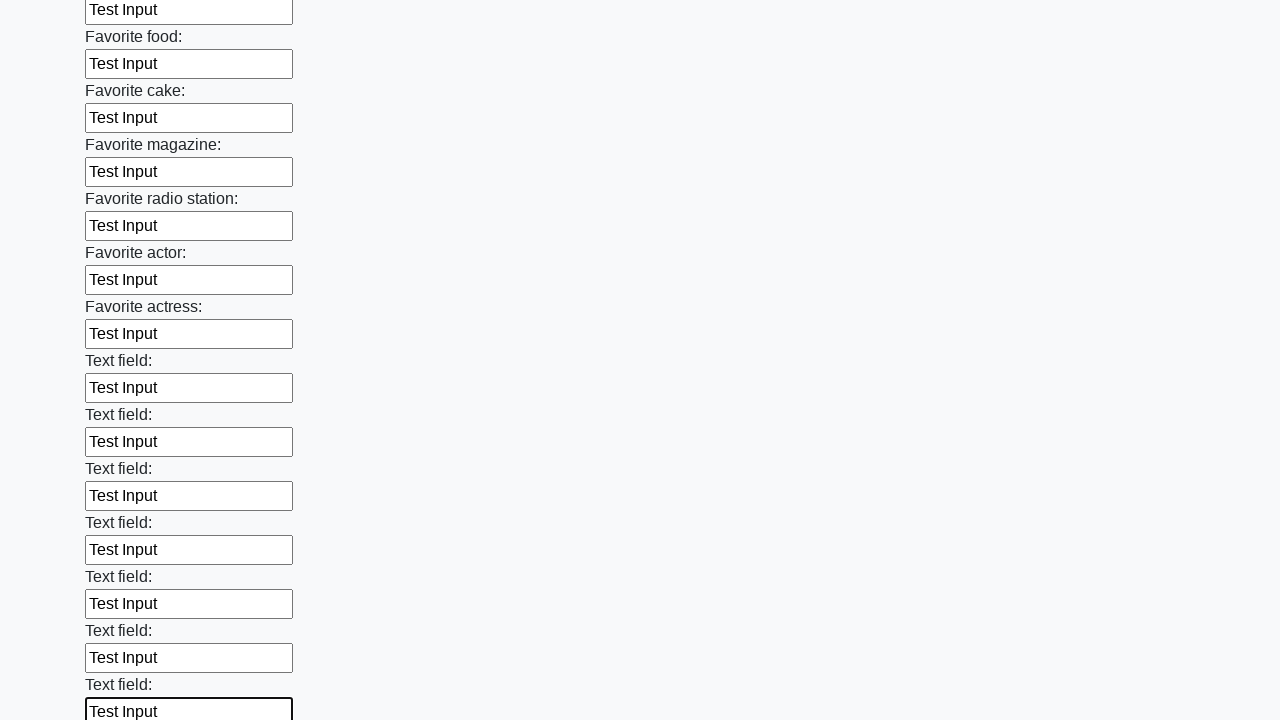

Filled an input field with 'Test Input' on input >> nth=33
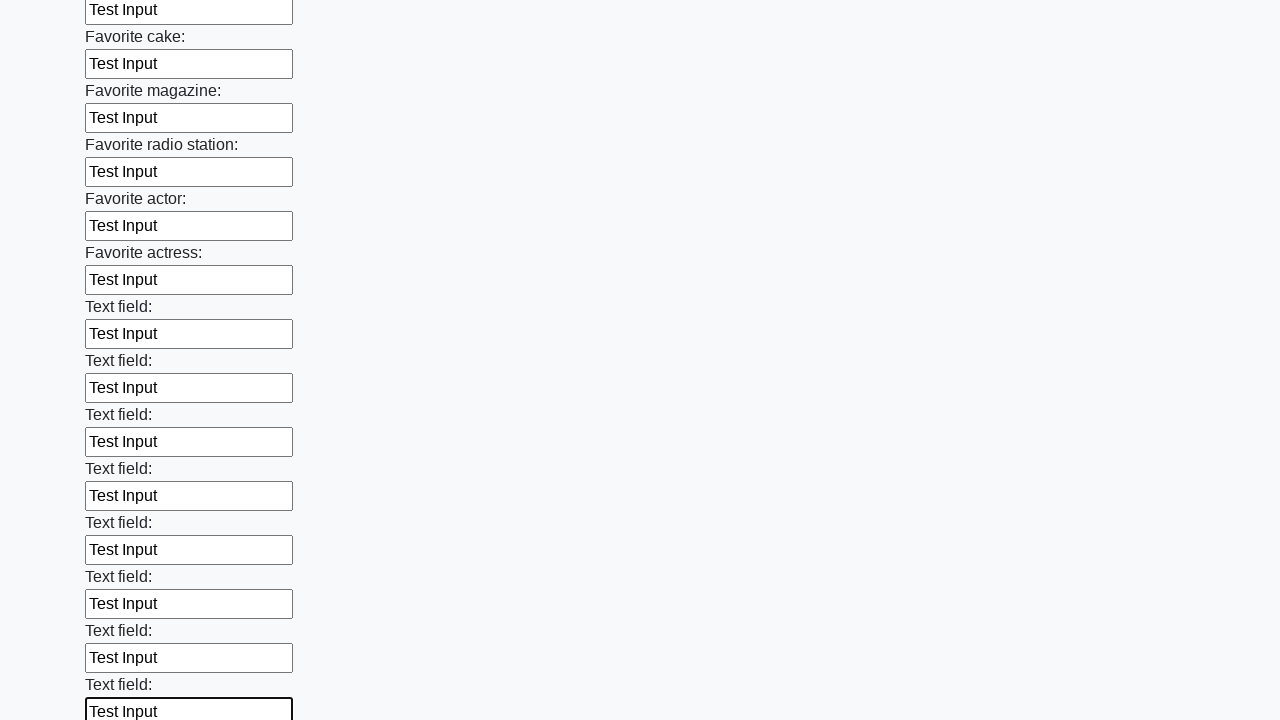

Filled an input field with 'Test Input' on input >> nth=34
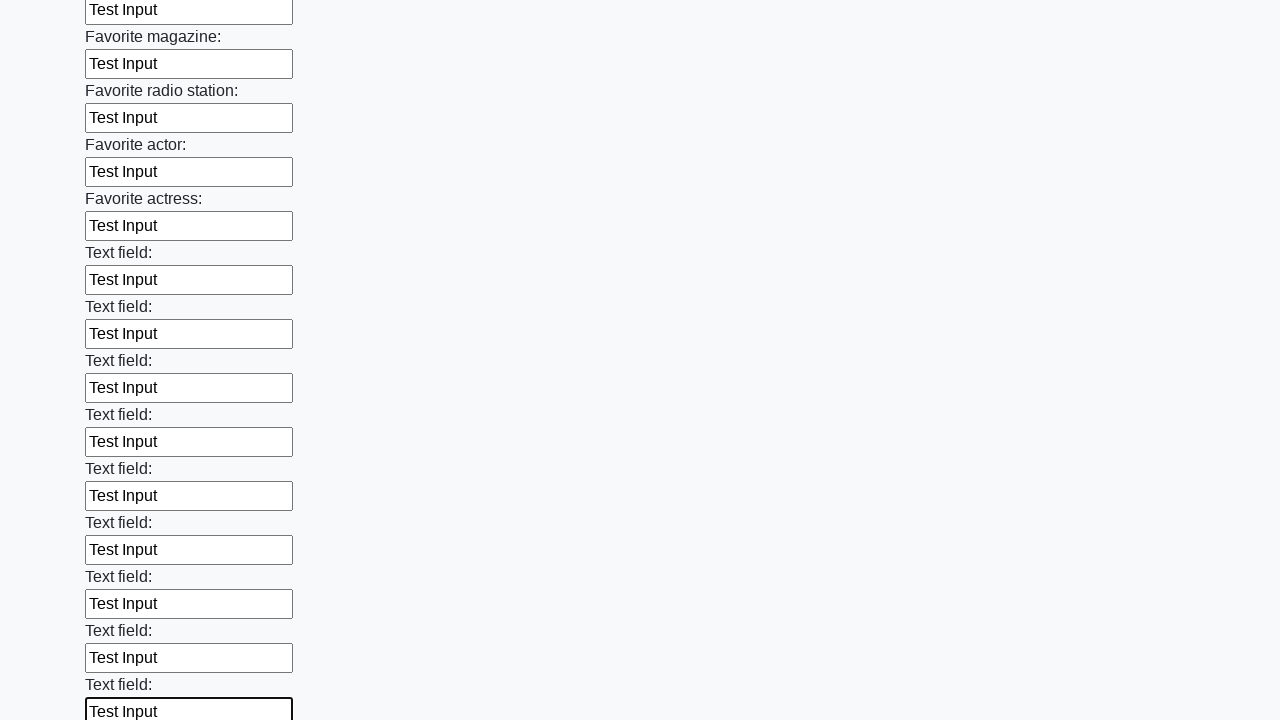

Filled an input field with 'Test Input' on input >> nth=35
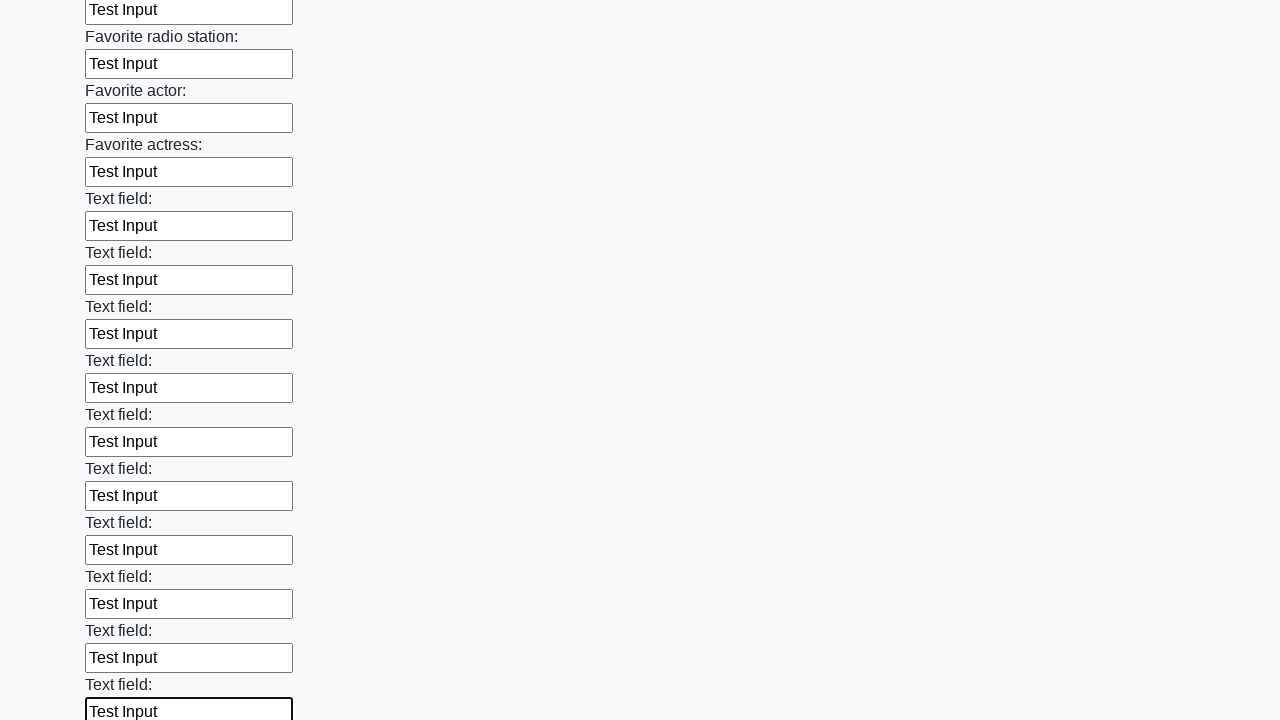

Filled an input field with 'Test Input' on input >> nth=36
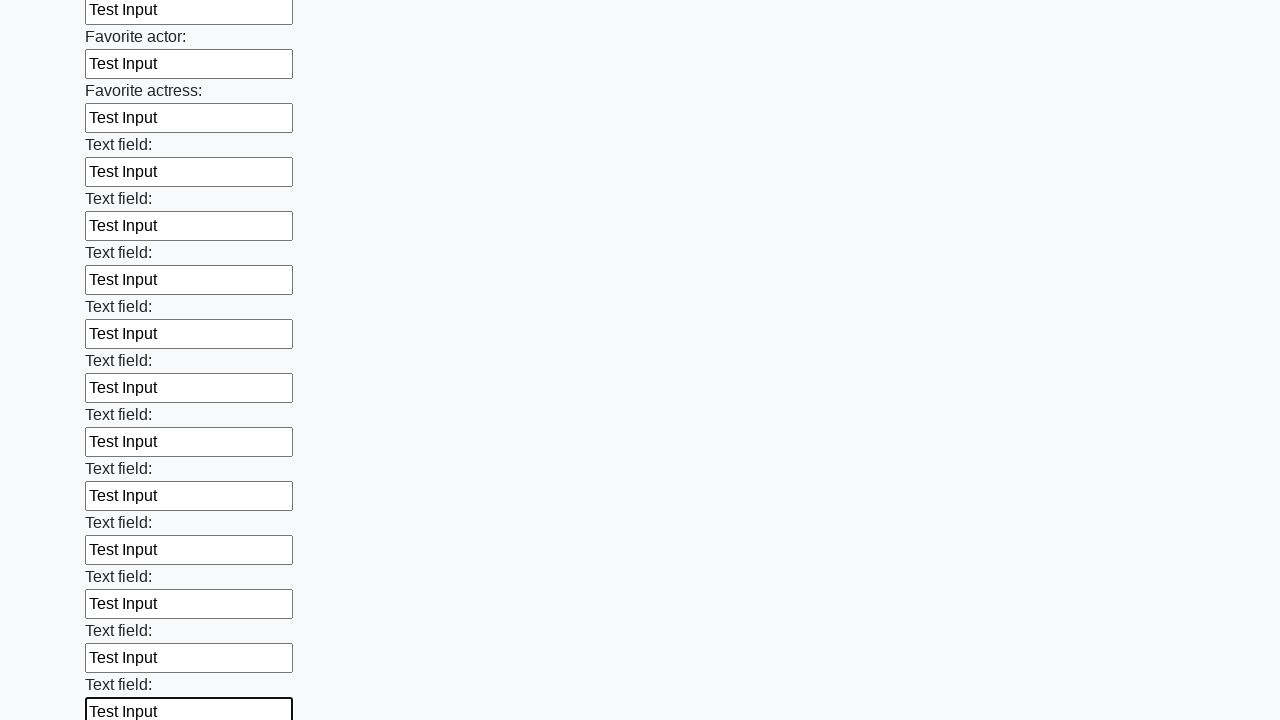

Filled an input field with 'Test Input' on input >> nth=37
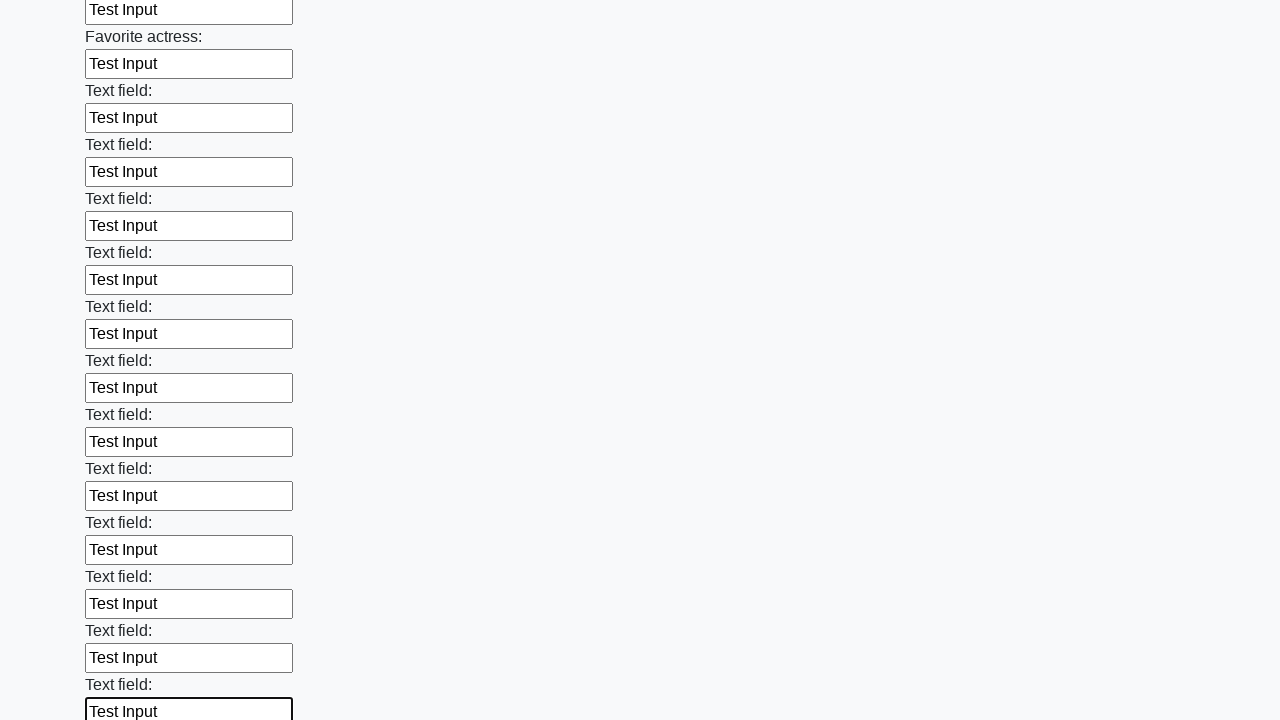

Filled an input field with 'Test Input' on input >> nth=38
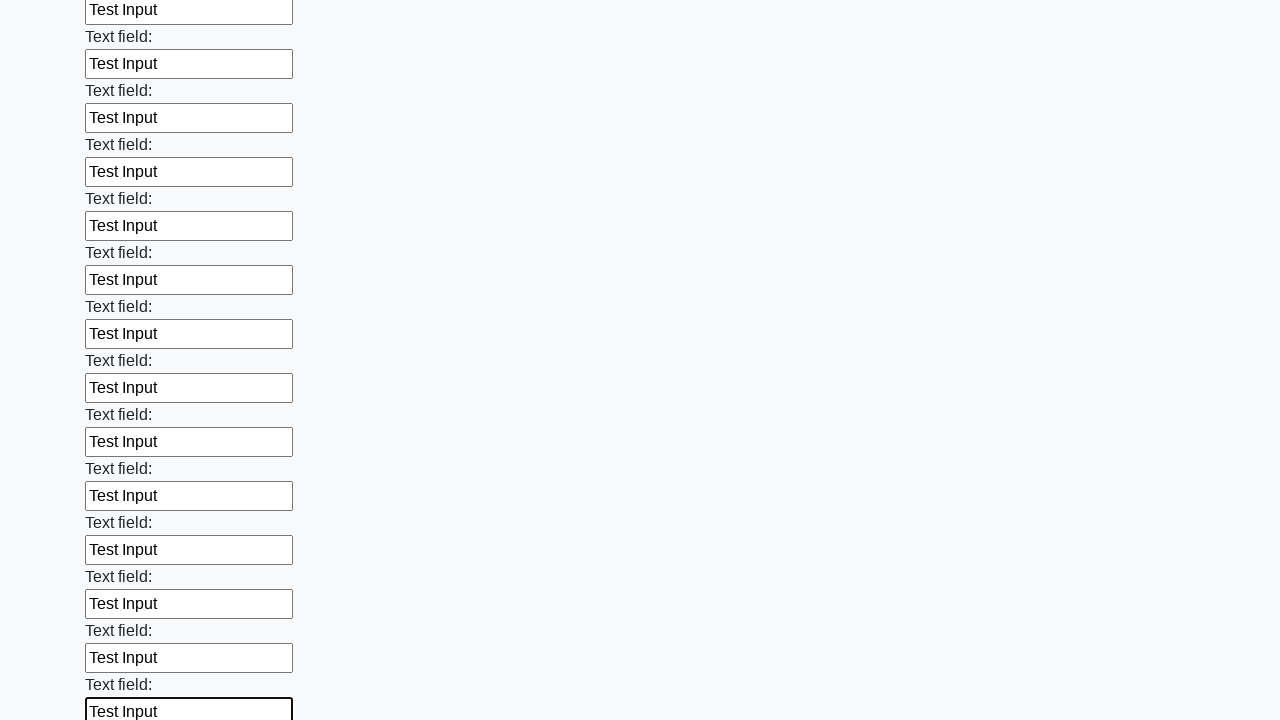

Filled an input field with 'Test Input' on input >> nth=39
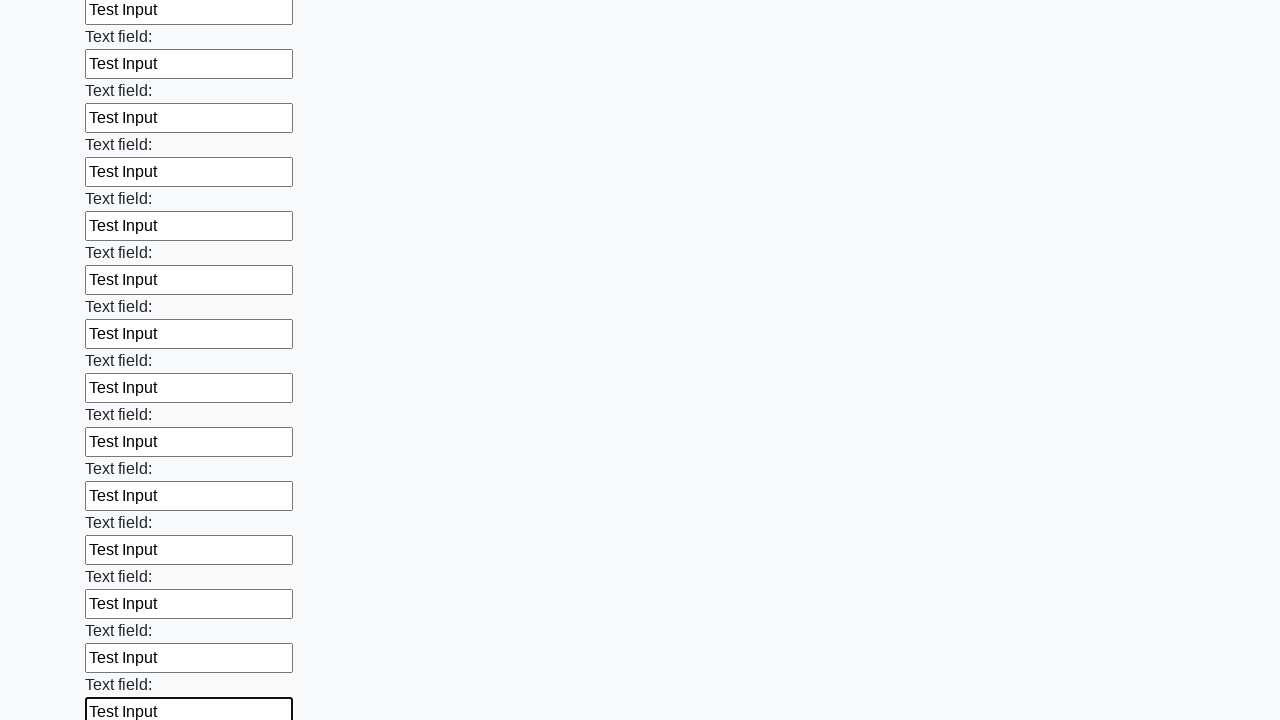

Filled an input field with 'Test Input' on input >> nth=40
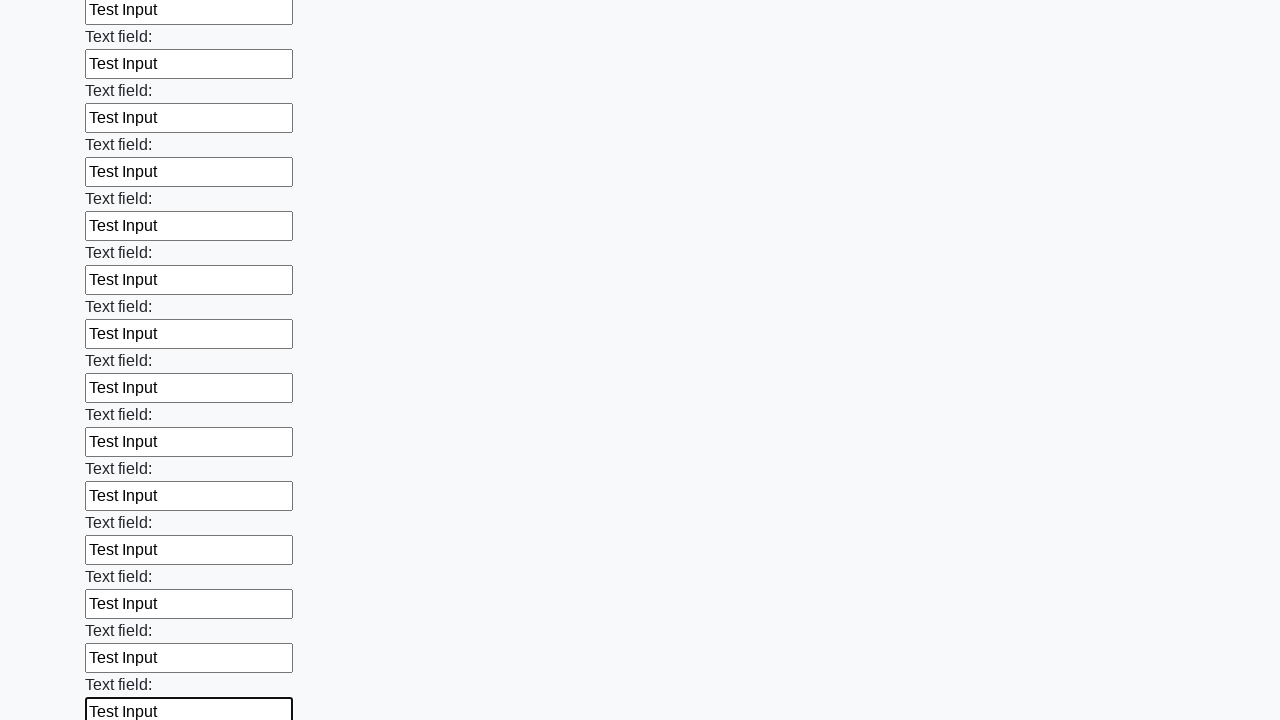

Filled an input field with 'Test Input' on input >> nth=41
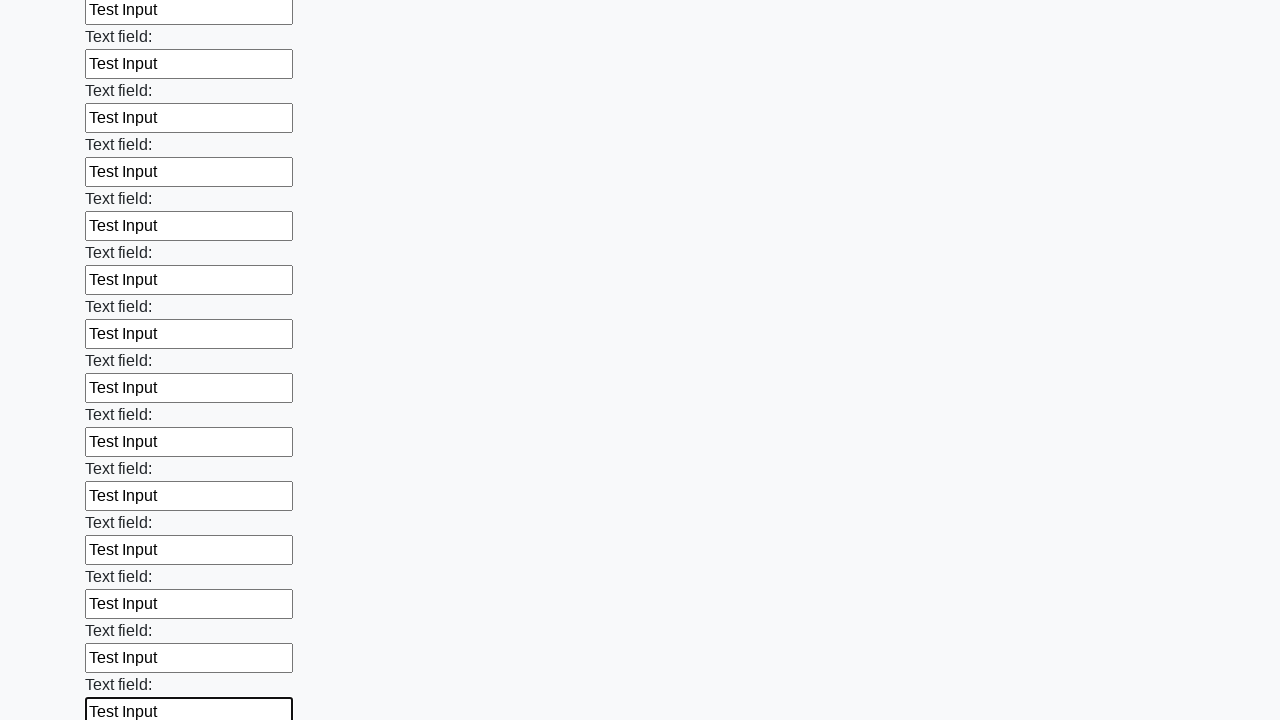

Filled an input field with 'Test Input' on input >> nth=42
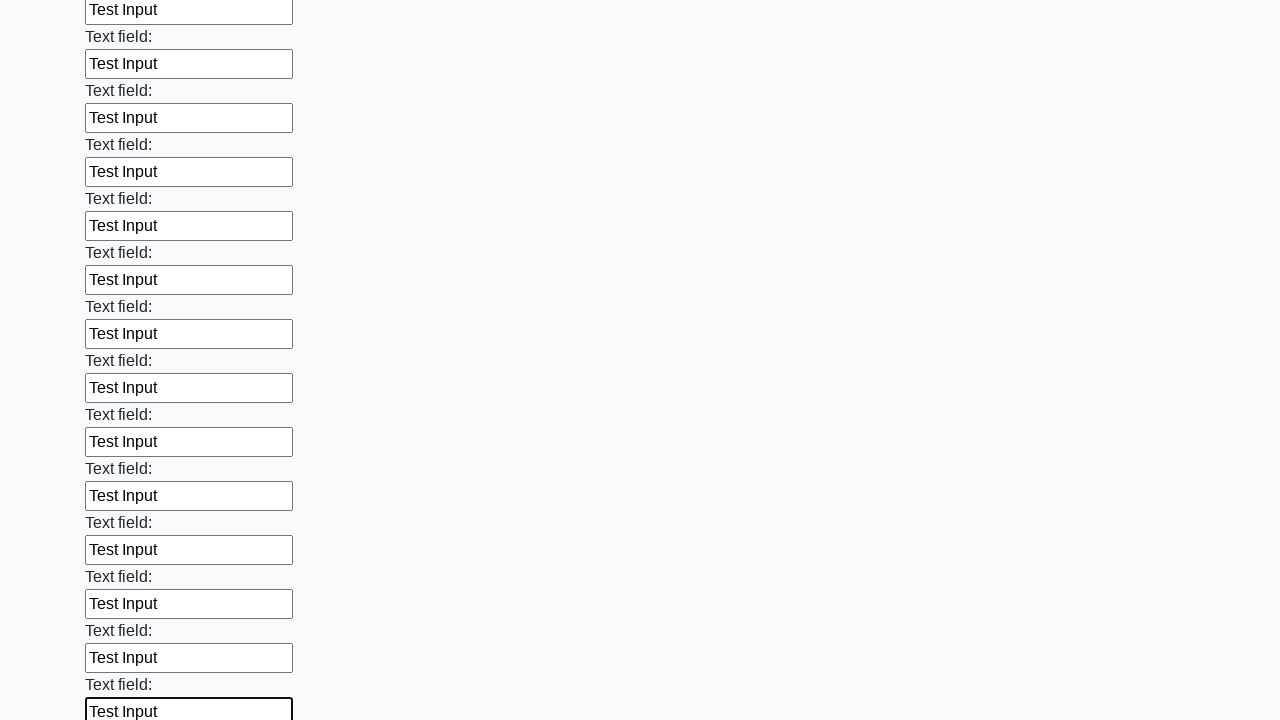

Filled an input field with 'Test Input' on input >> nth=43
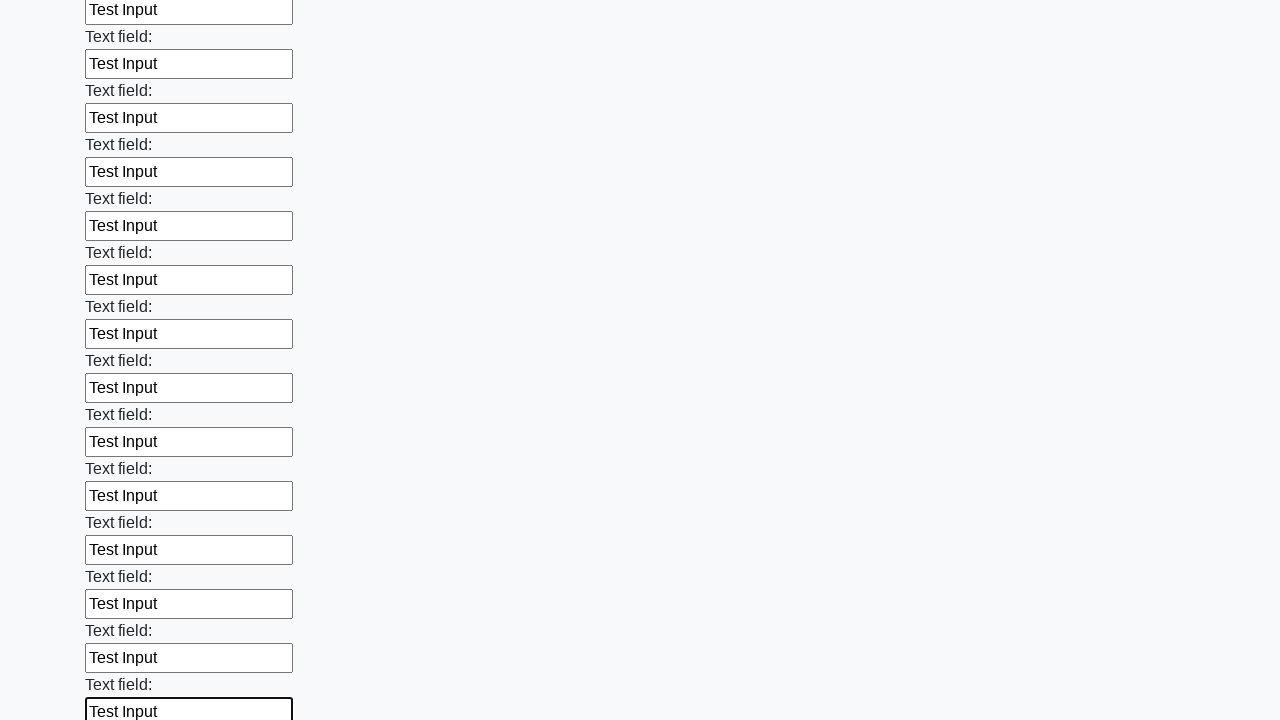

Filled an input field with 'Test Input' on input >> nth=44
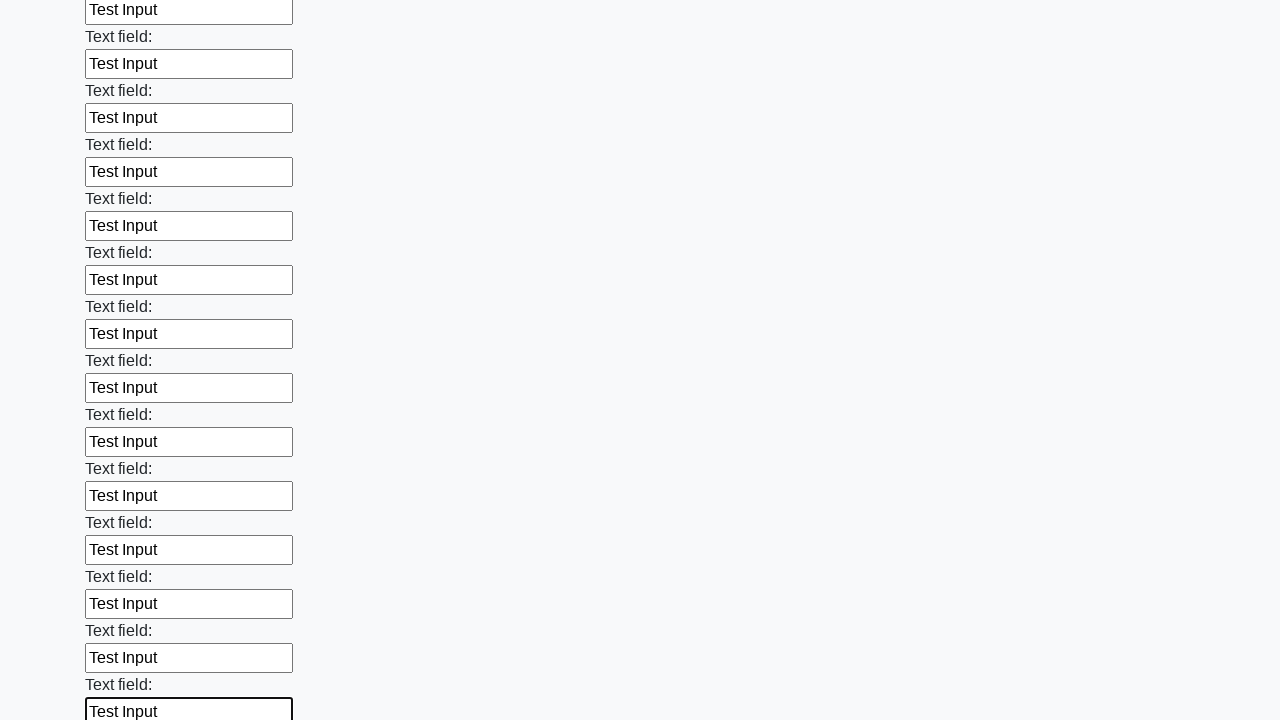

Filled an input field with 'Test Input' on input >> nth=45
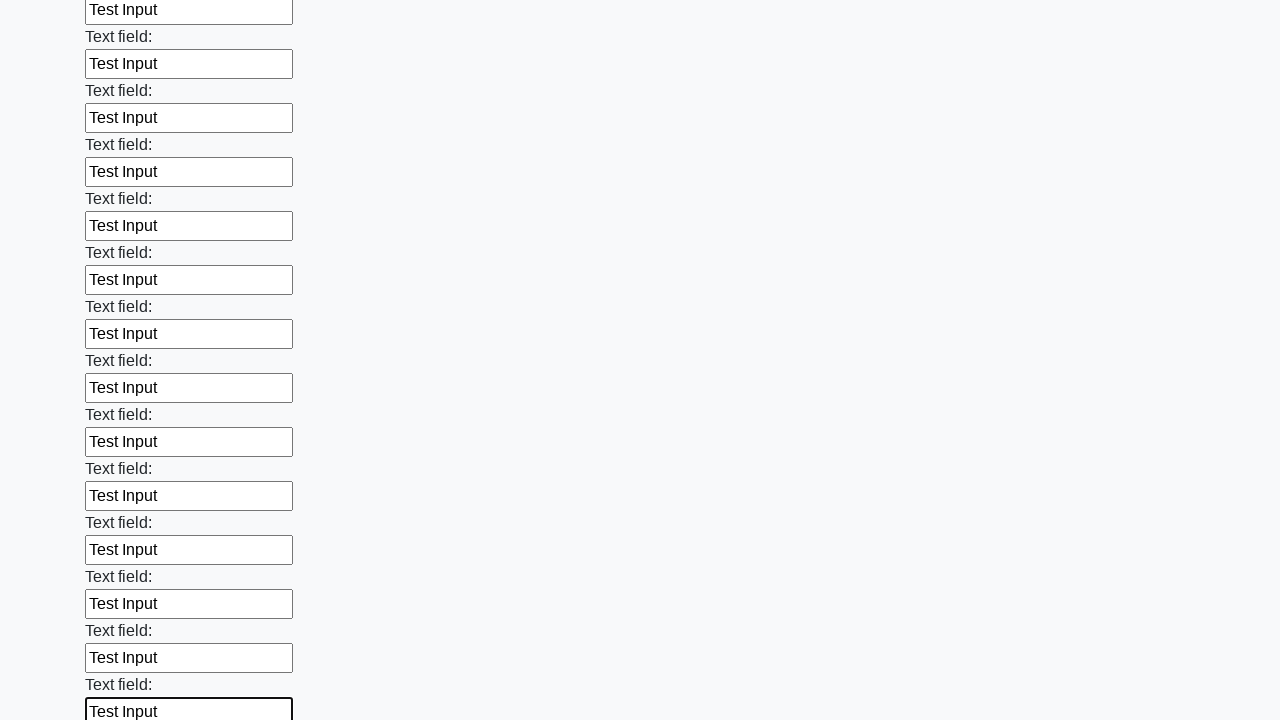

Filled an input field with 'Test Input' on input >> nth=46
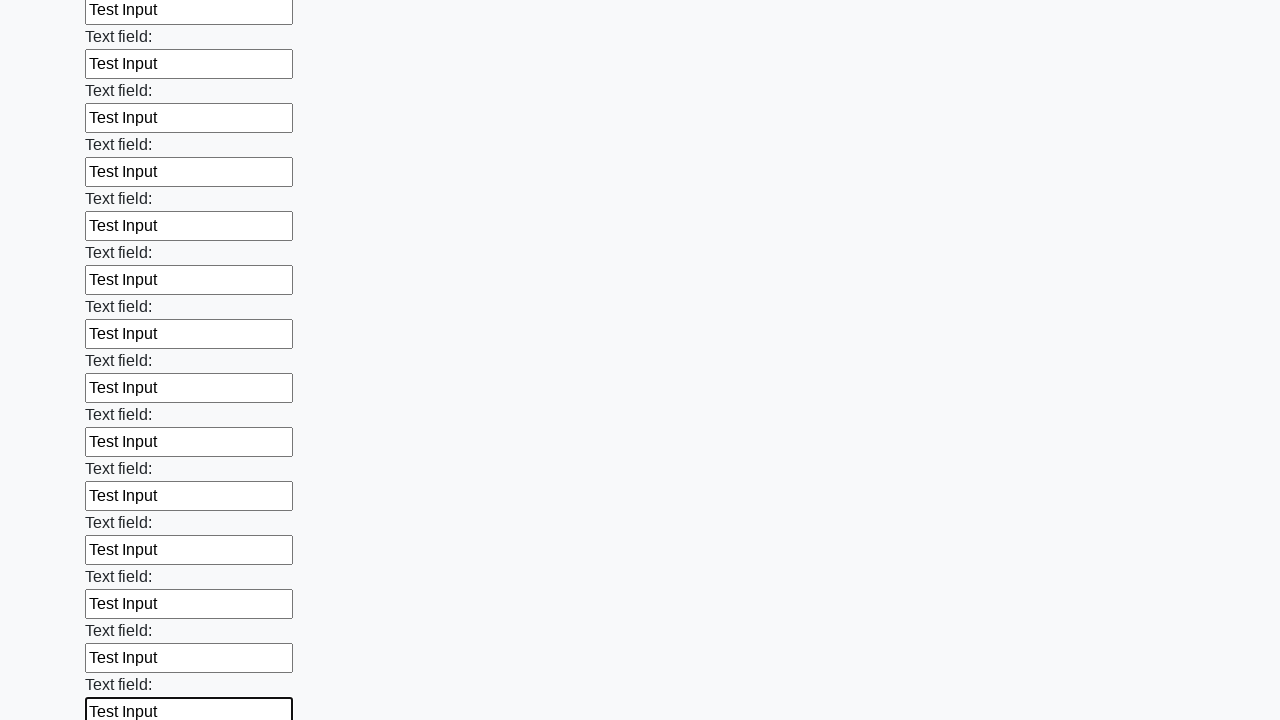

Filled an input field with 'Test Input' on input >> nth=47
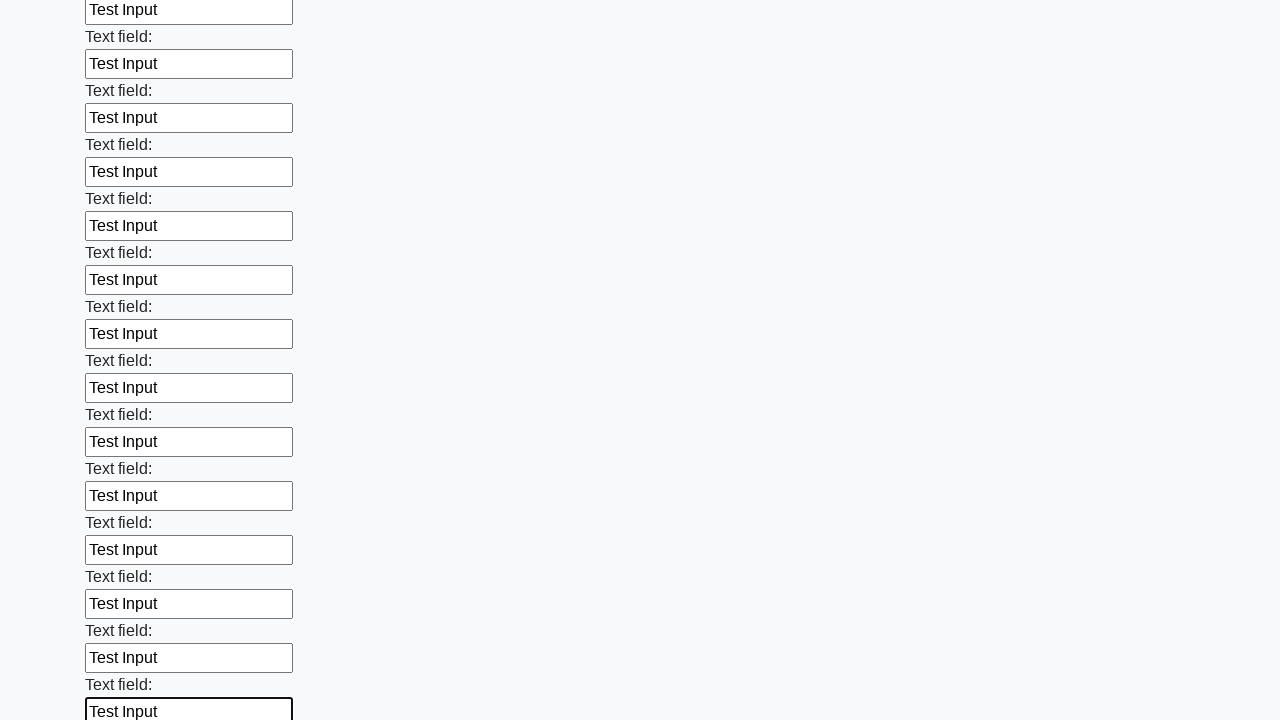

Filled an input field with 'Test Input' on input >> nth=48
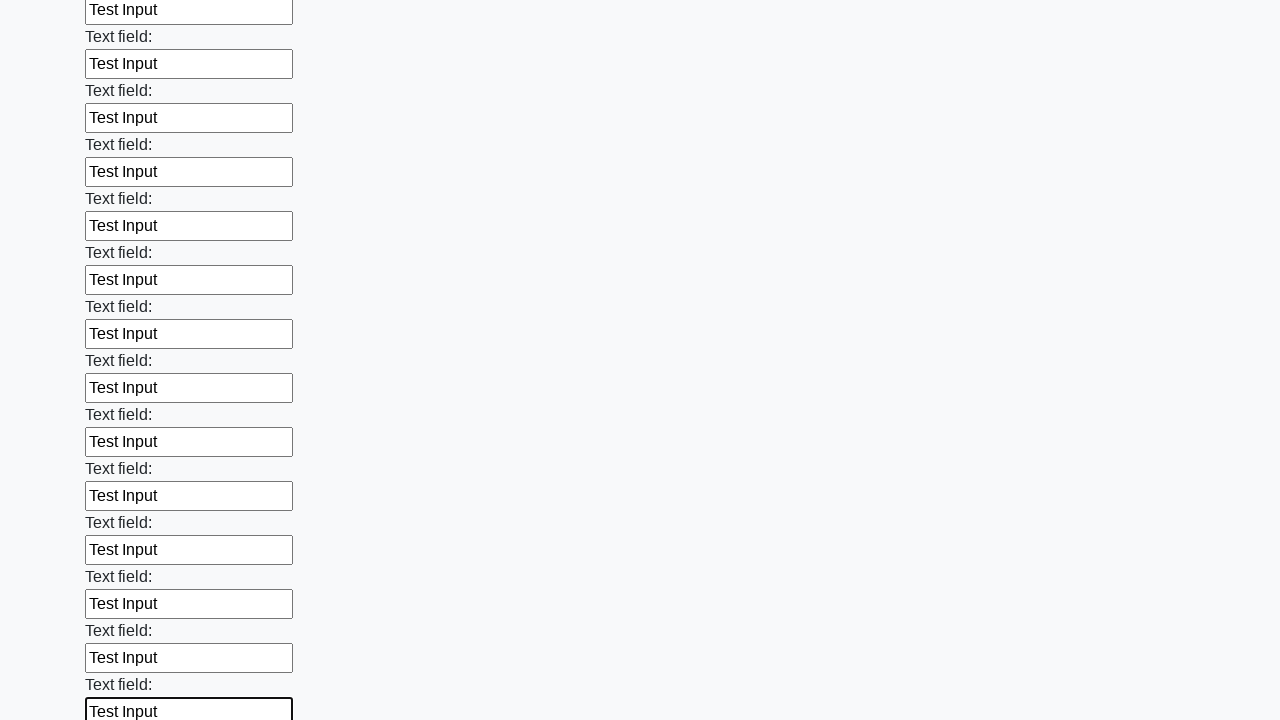

Filled an input field with 'Test Input' on input >> nth=49
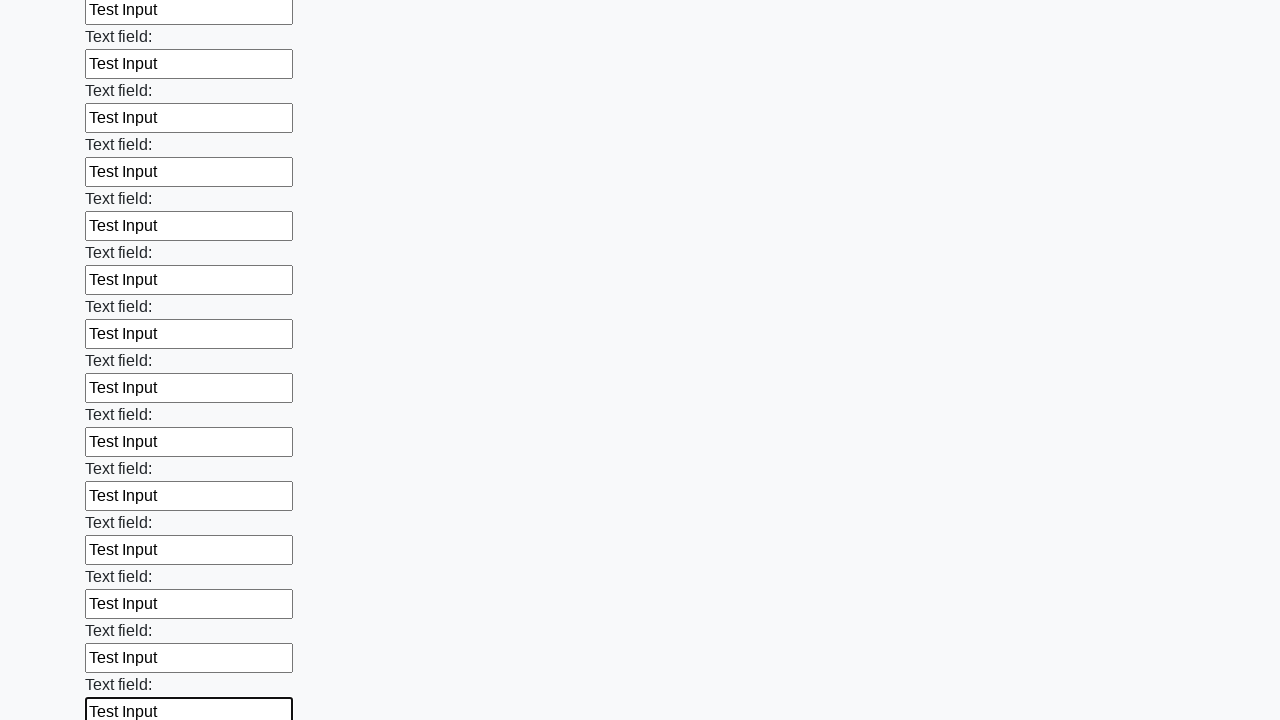

Filled an input field with 'Test Input' on input >> nth=50
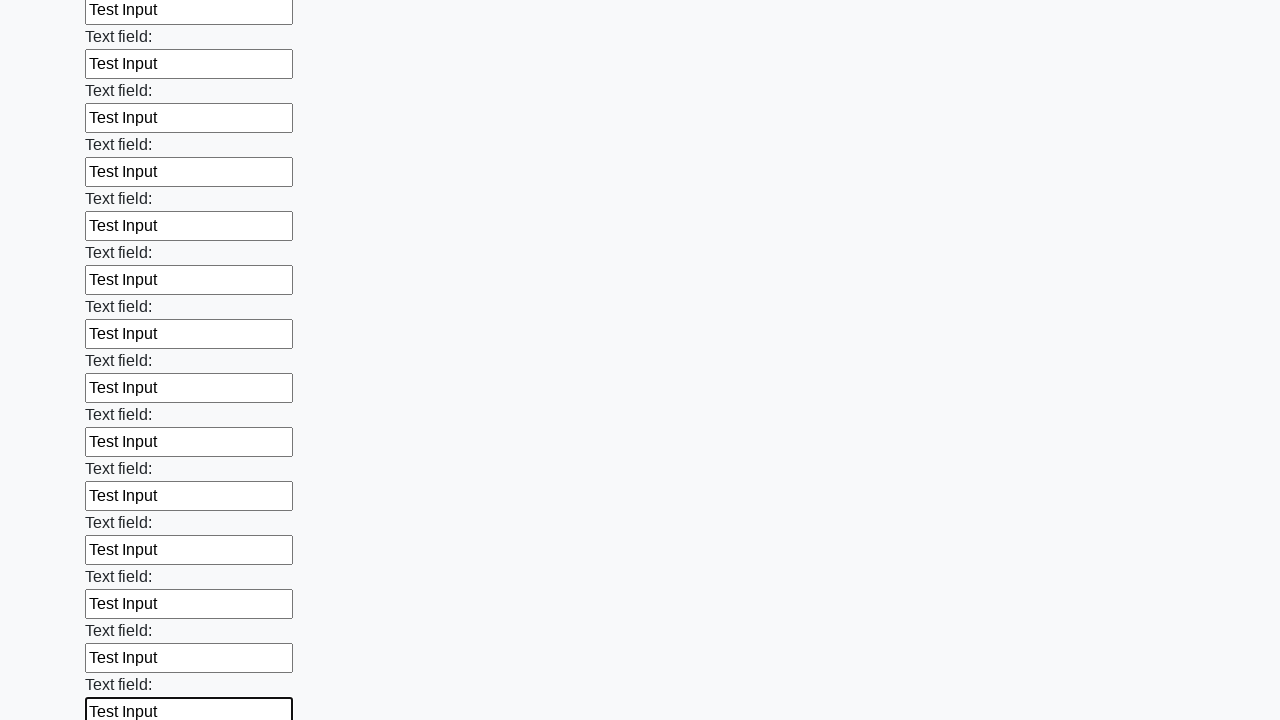

Filled an input field with 'Test Input' on input >> nth=51
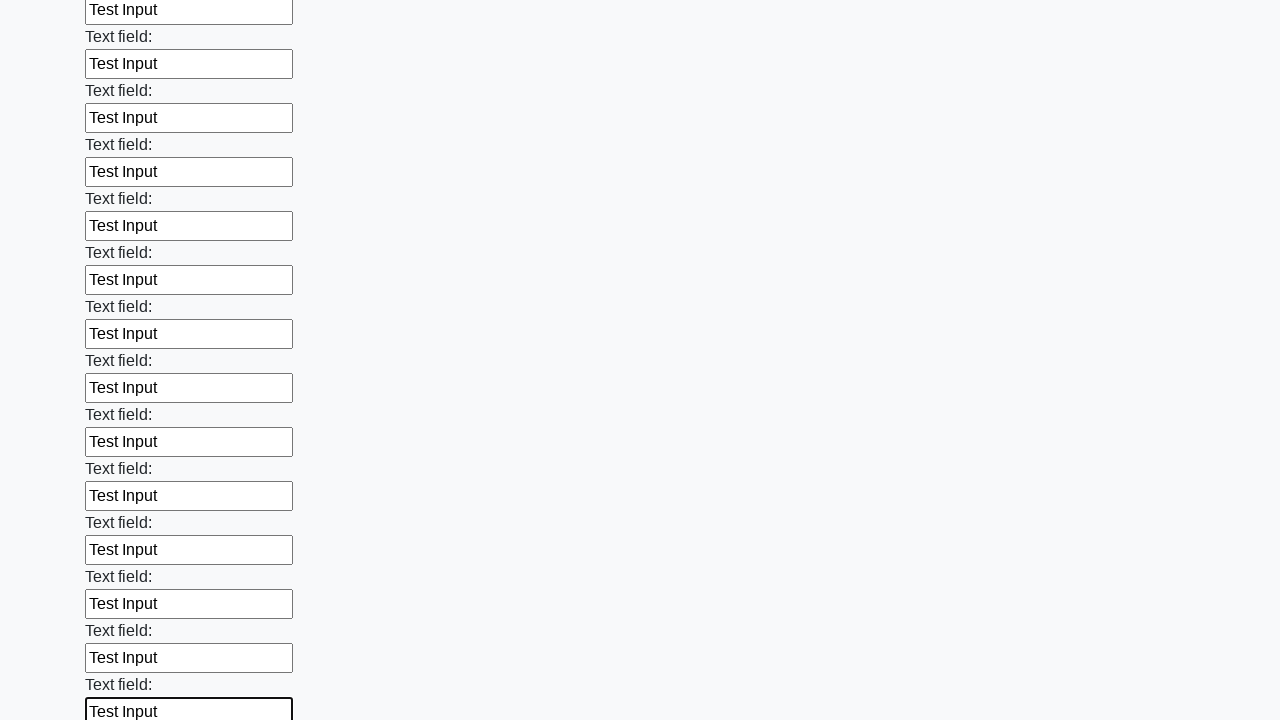

Filled an input field with 'Test Input' on input >> nth=52
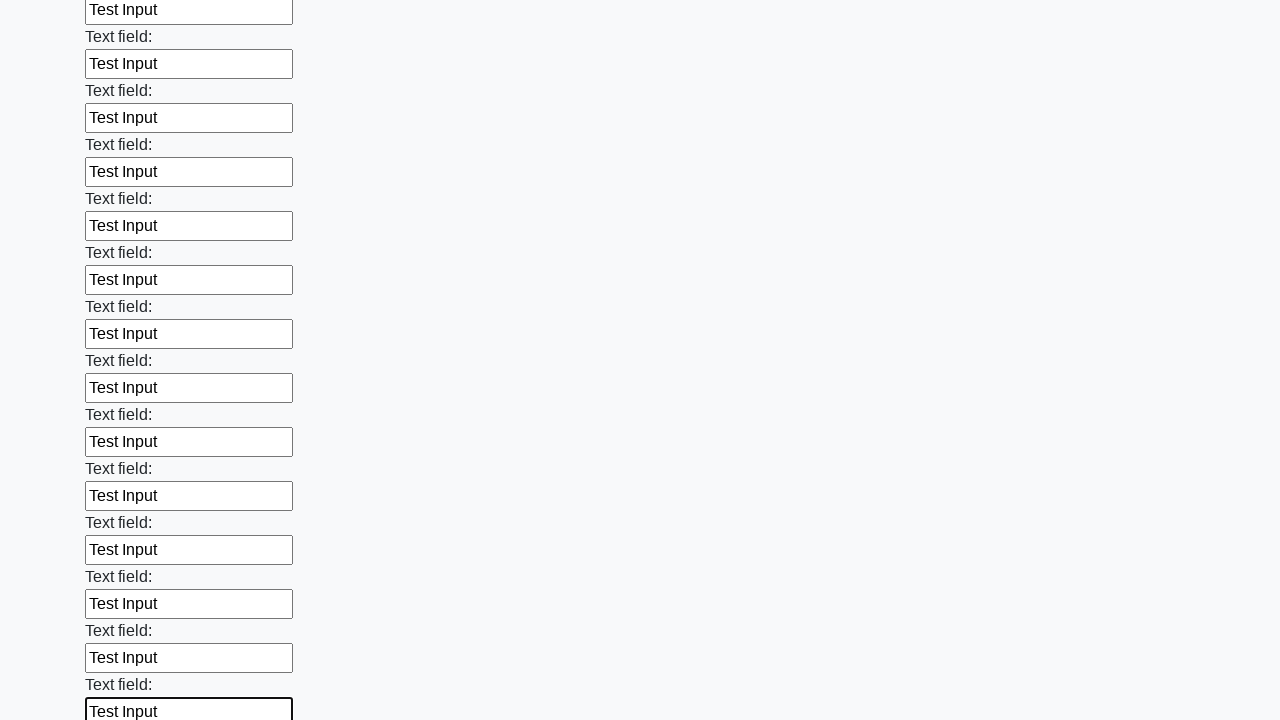

Filled an input field with 'Test Input' on input >> nth=53
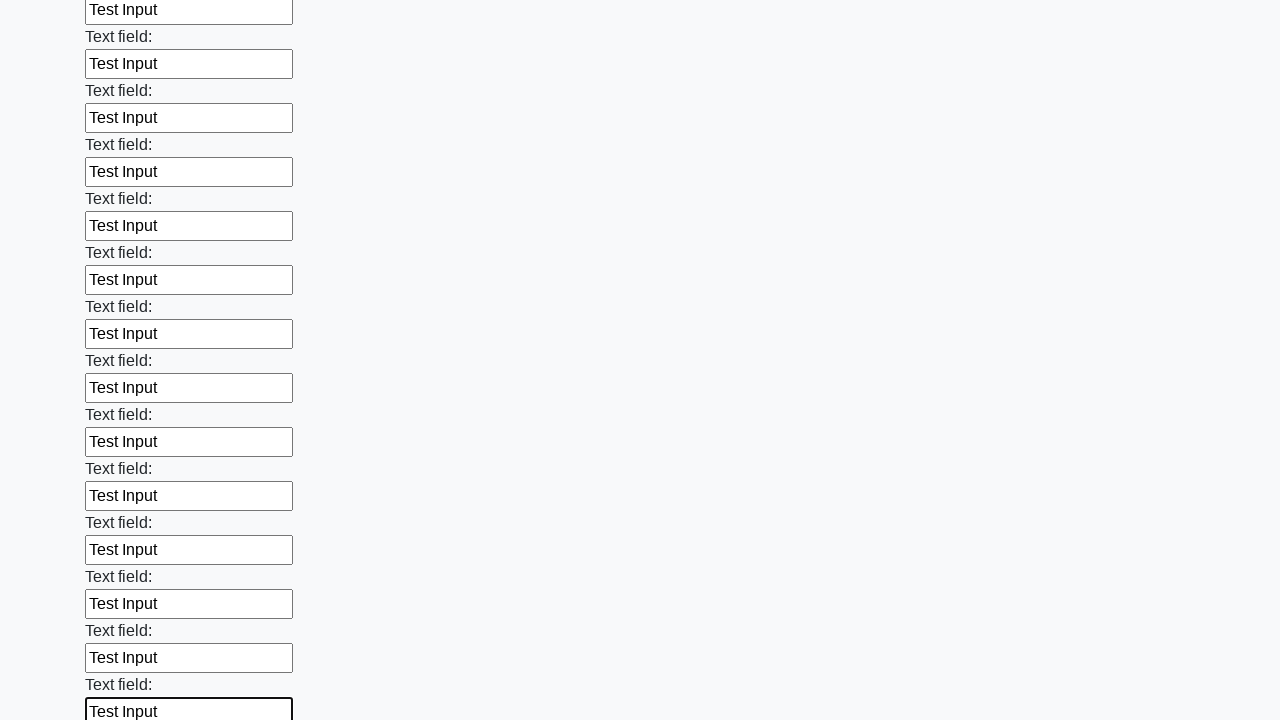

Filled an input field with 'Test Input' on input >> nth=54
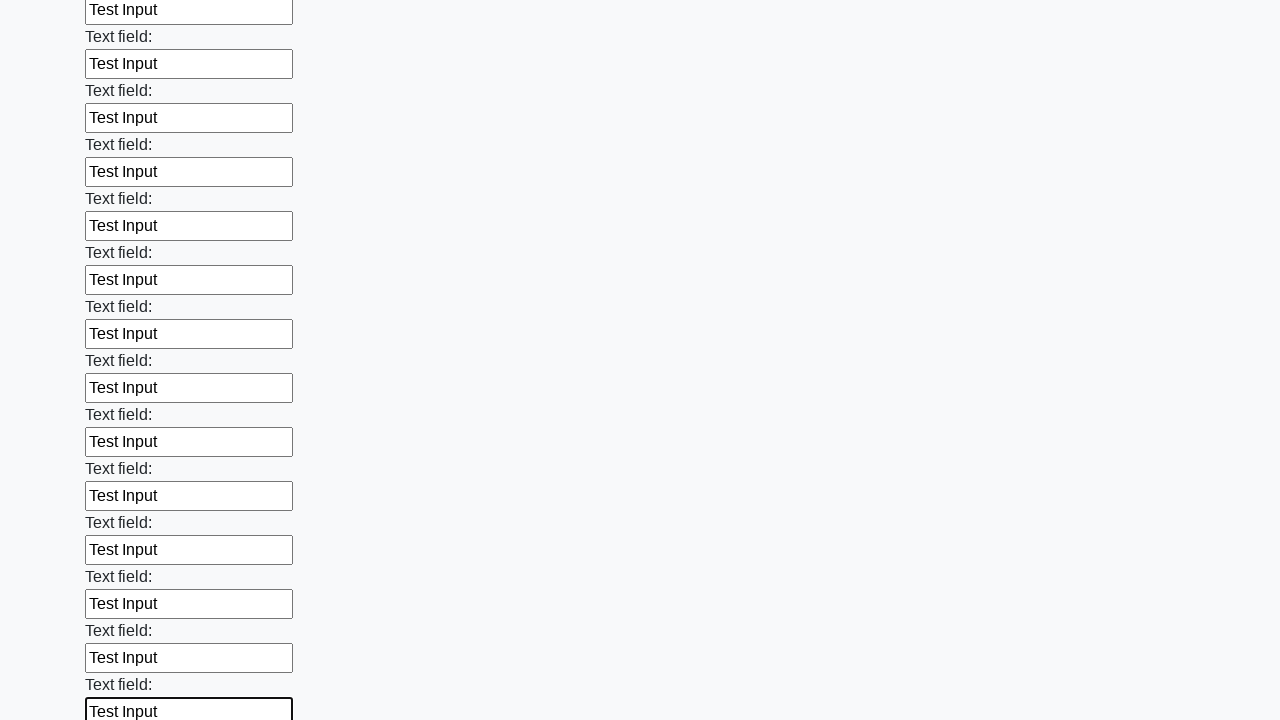

Filled an input field with 'Test Input' on input >> nth=55
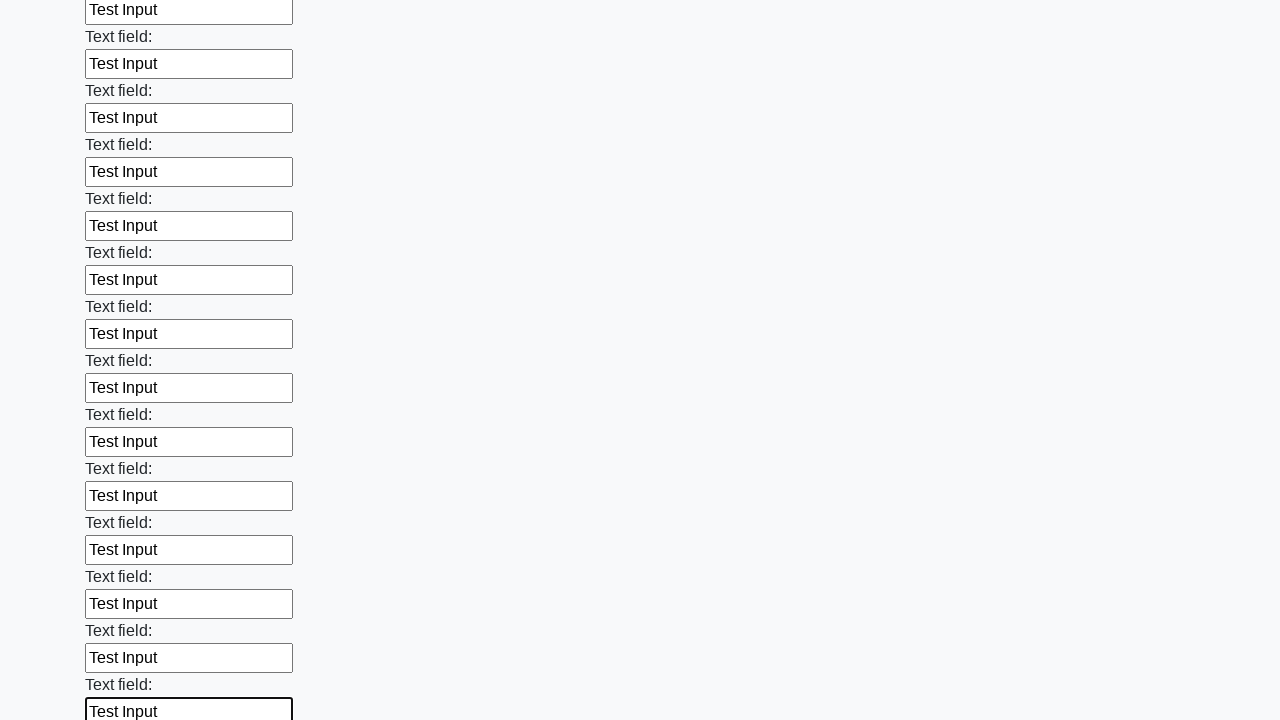

Filled an input field with 'Test Input' on input >> nth=56
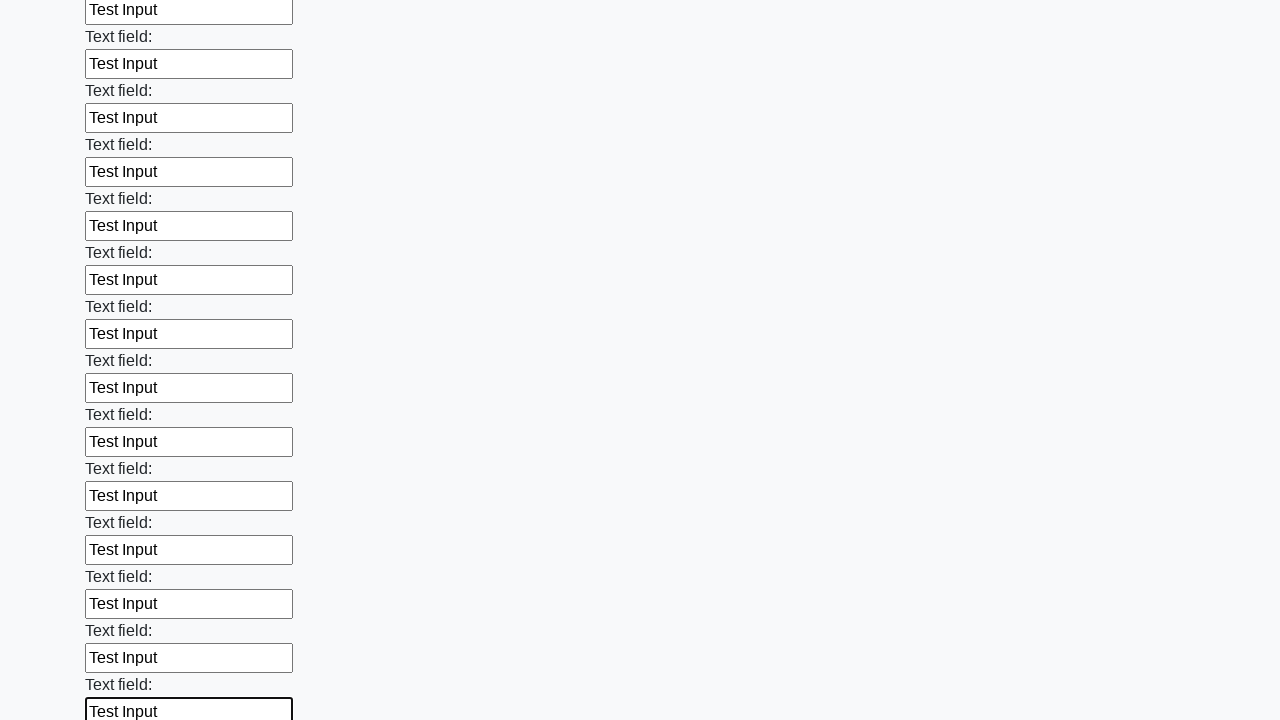

Filled an input field with 'Test Input' on input >> nth=57
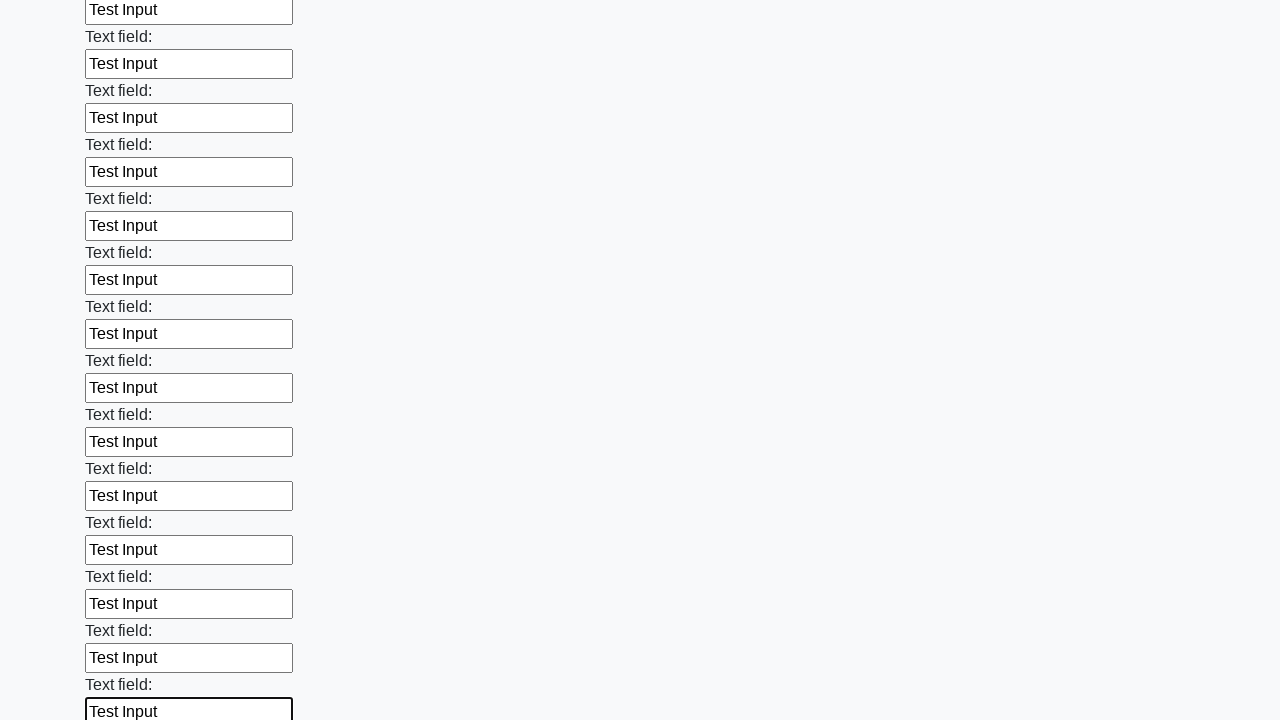

Filled an input field with 'Test Input' on input >> nth=58
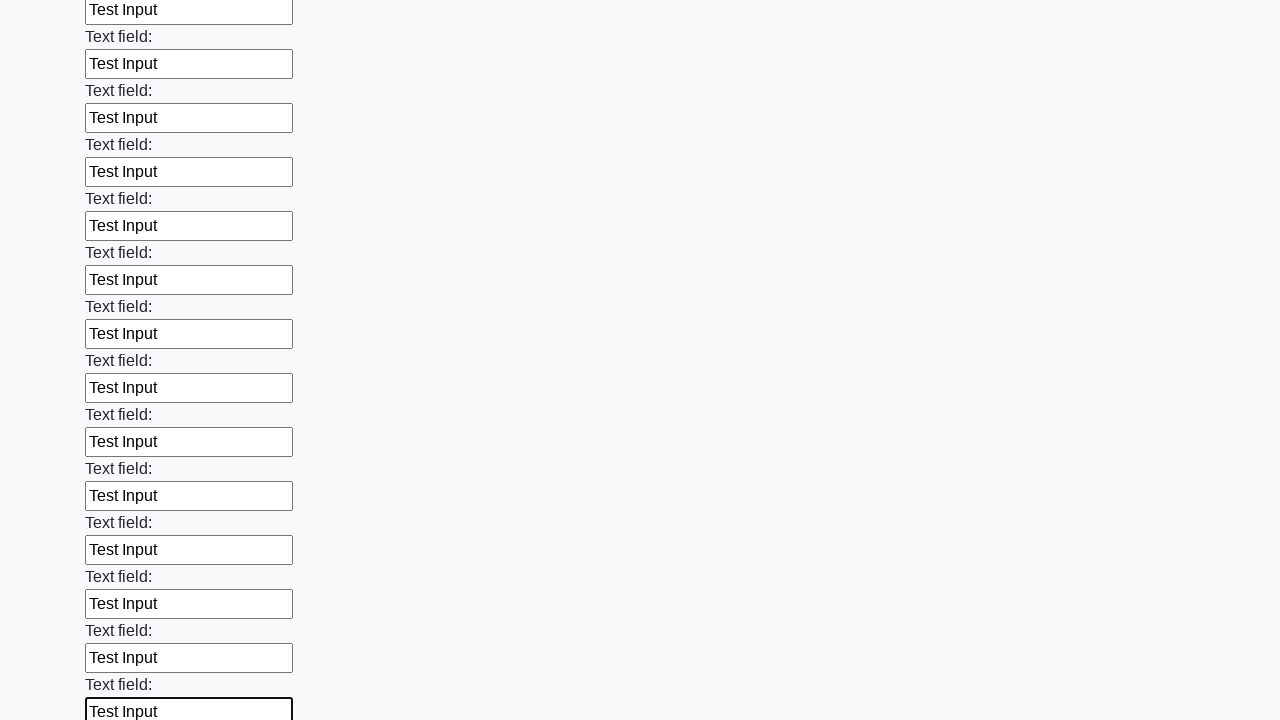

Filled an input field with 'Test Input' on input >> nth=59
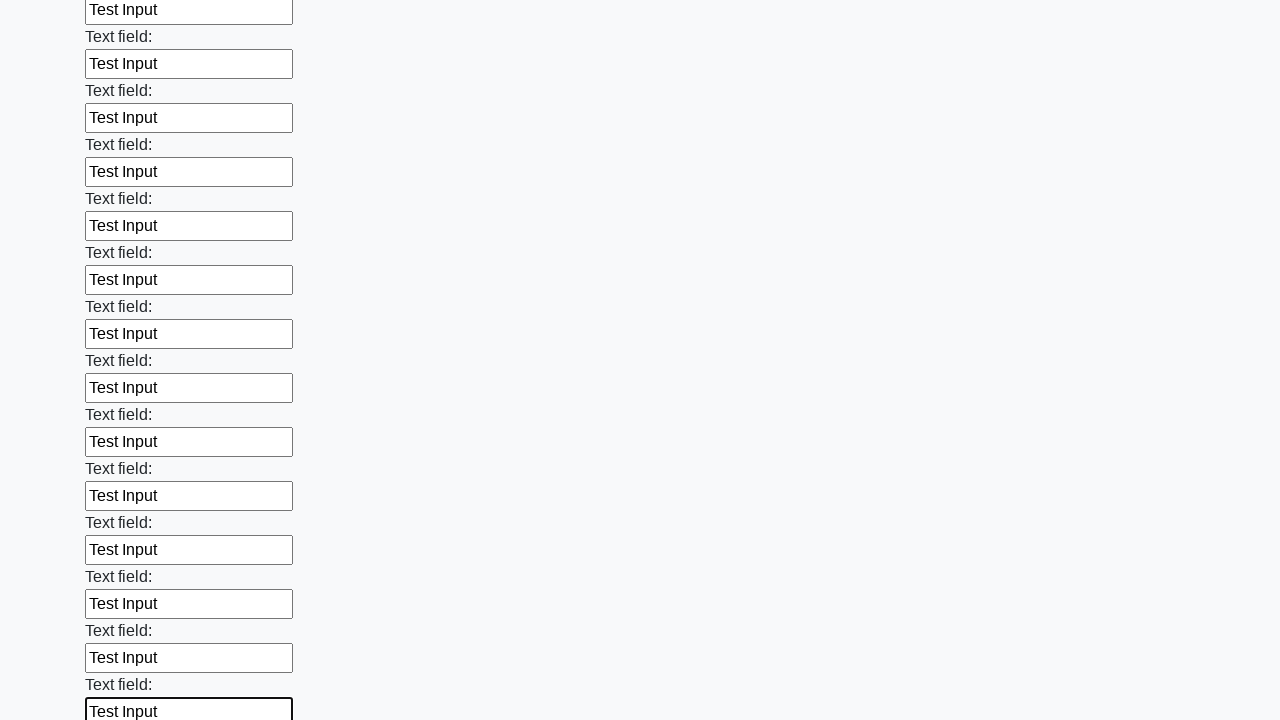

Filled an input field with 'Test Input' on input >> nth=60
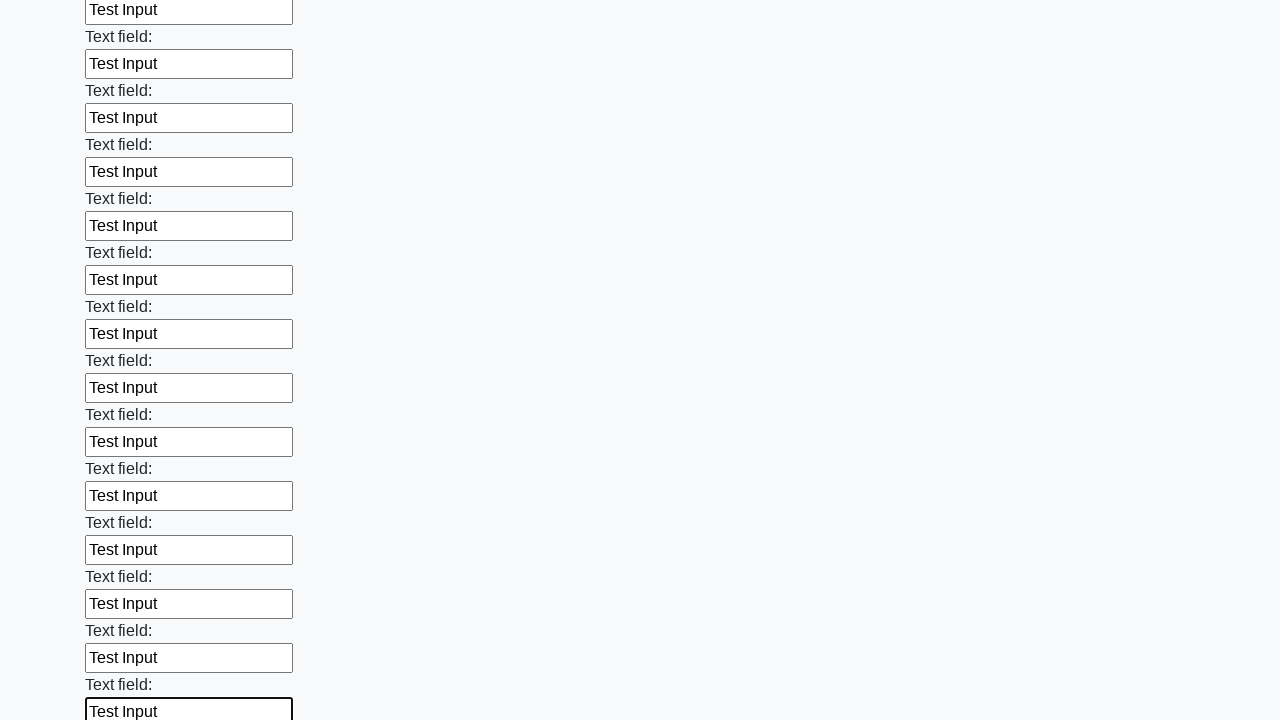

Filled an input field with 'Test Input' on input >> nth=61
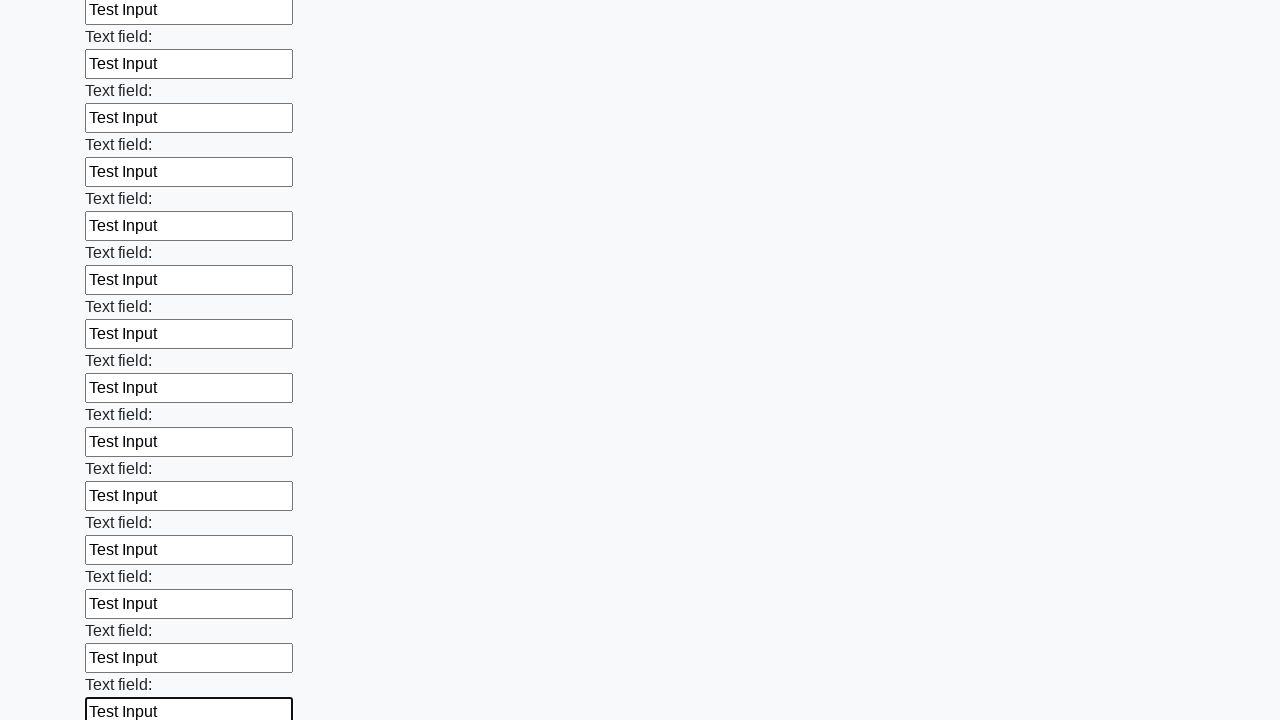

Filled an input field with 'Test Input' on input >> nth=62
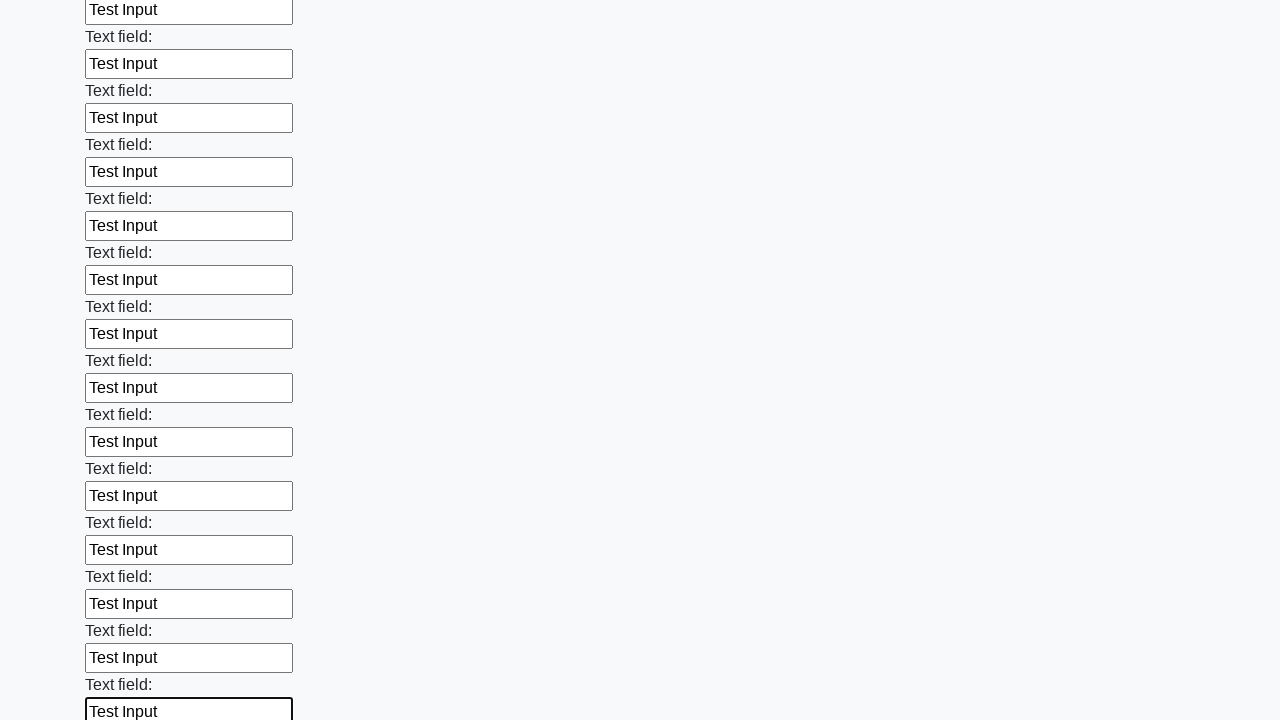

Filled an input field with 'Test Input' on input >> nth=63
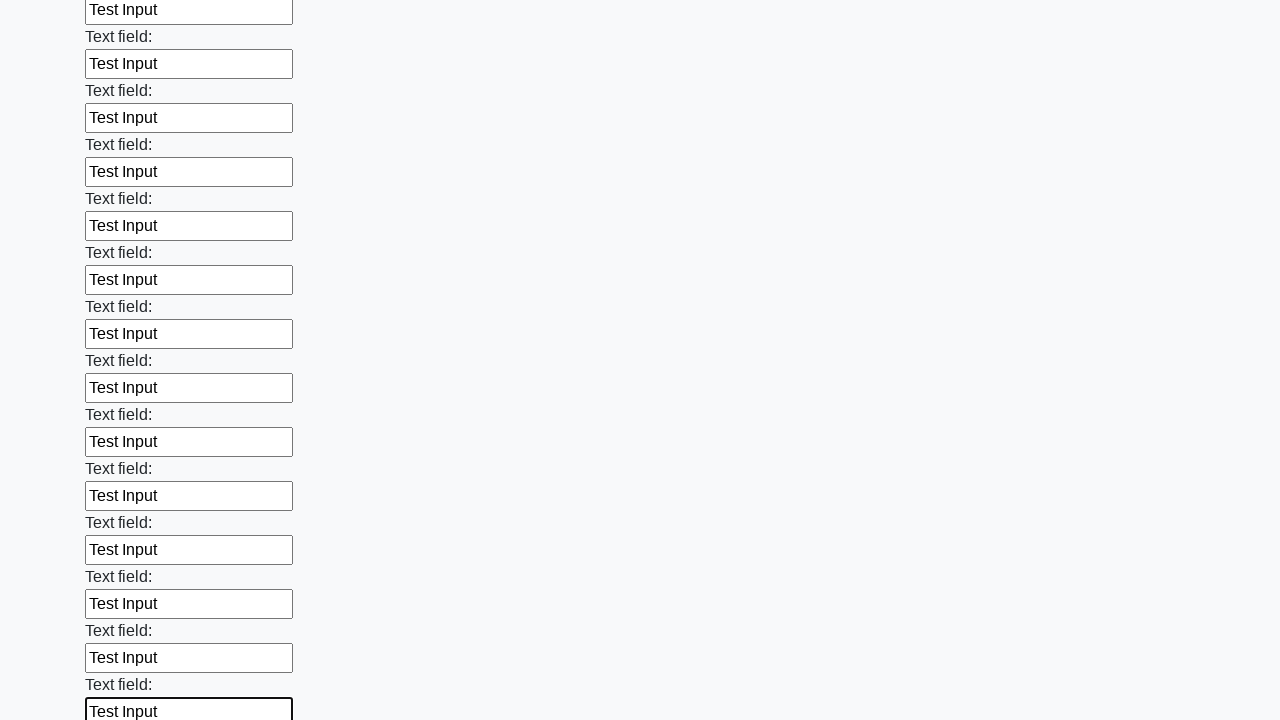

Filled an input field with 'Test Input' on input >> nth=64
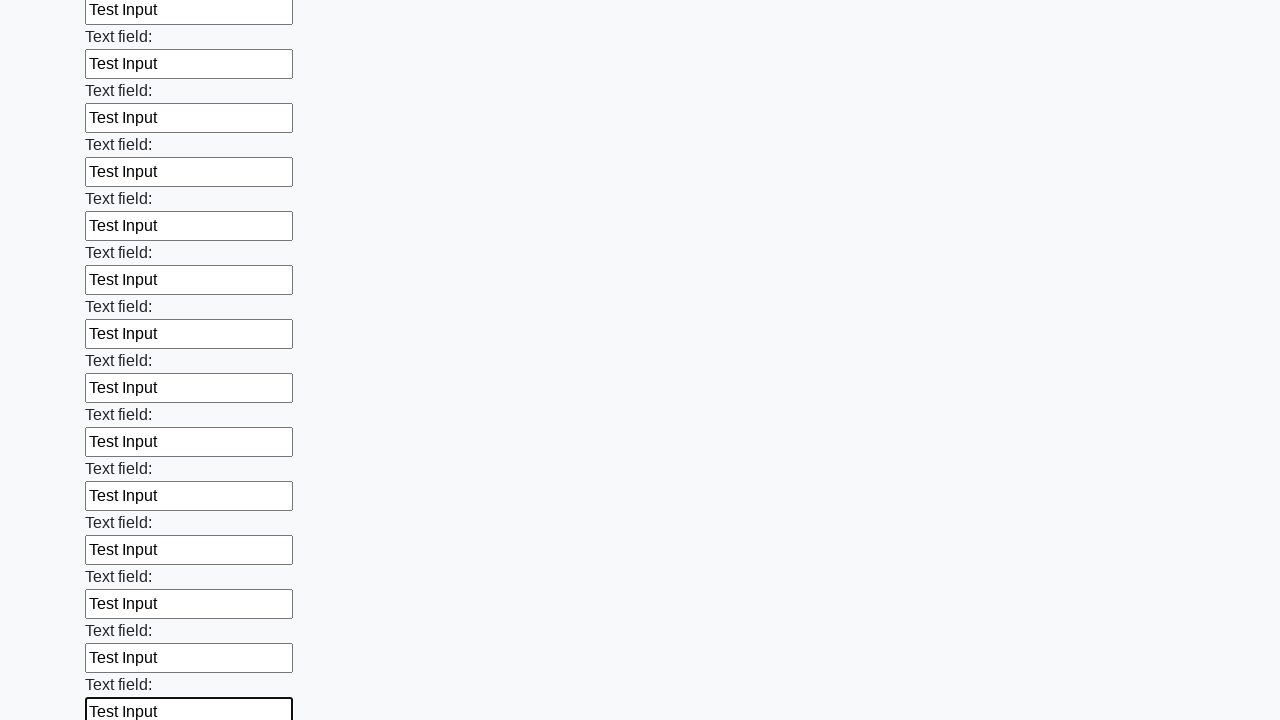

Filled an input field with 'Test Input' on input >> nth=65
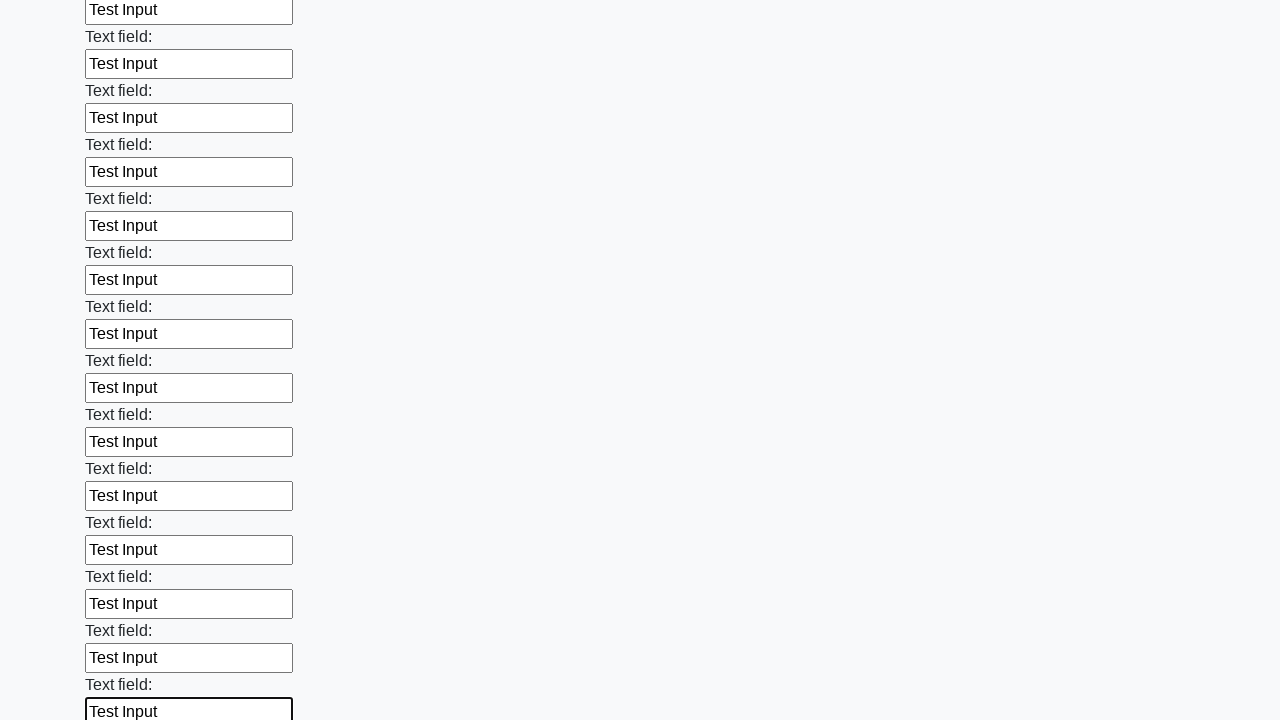

Filled an input field with 'Test Input' on input >> nth=66
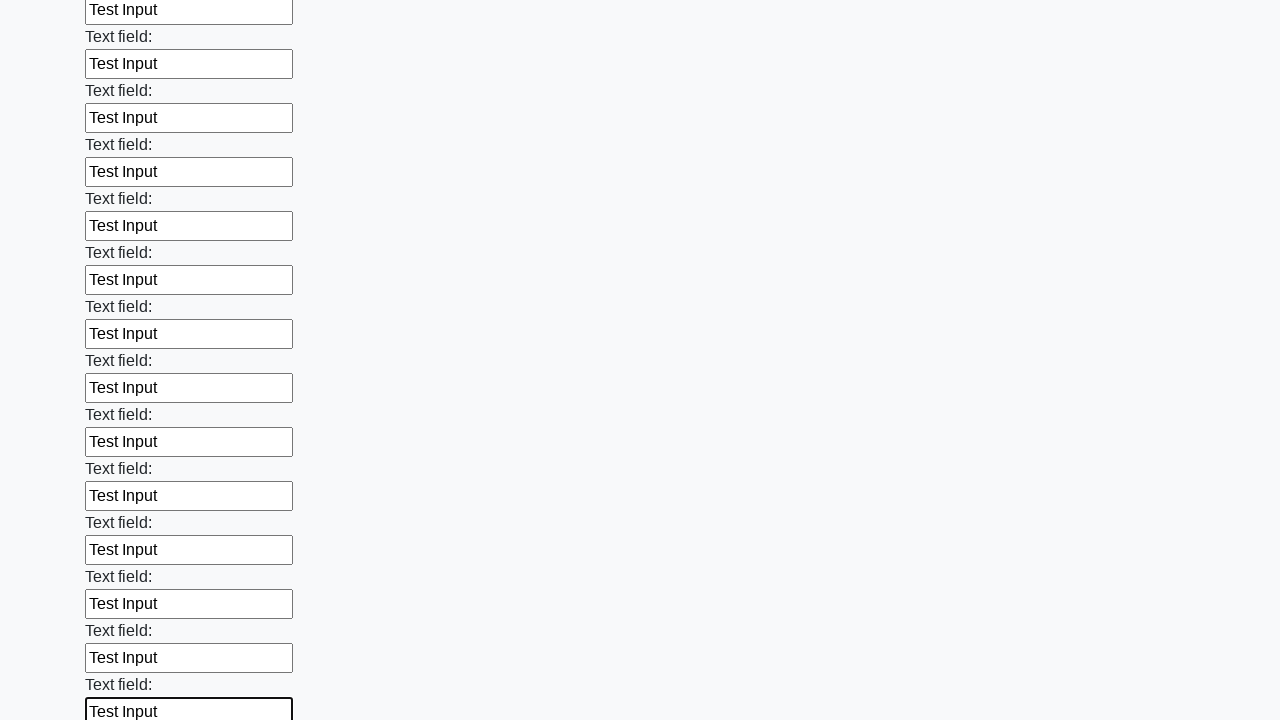

Filled an input field with 'Test Input' on input >> nth=67
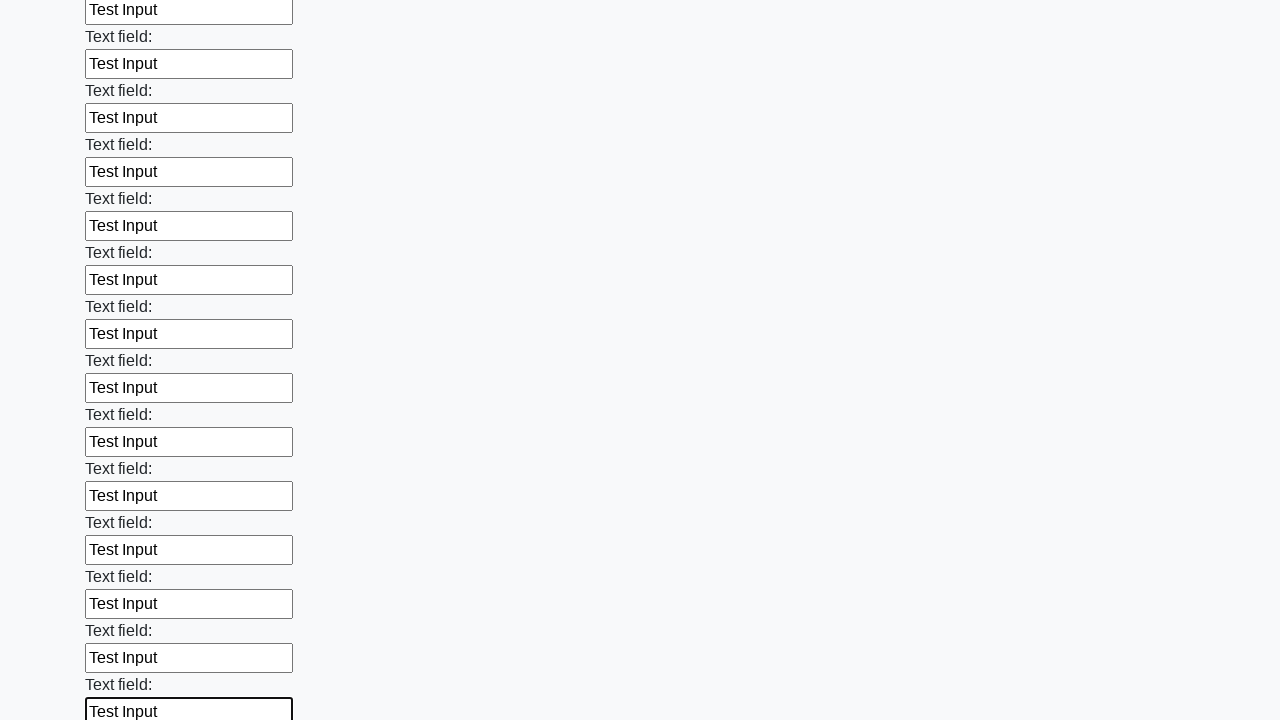

Filled an input field with 'Test Input' on input >> nth=68
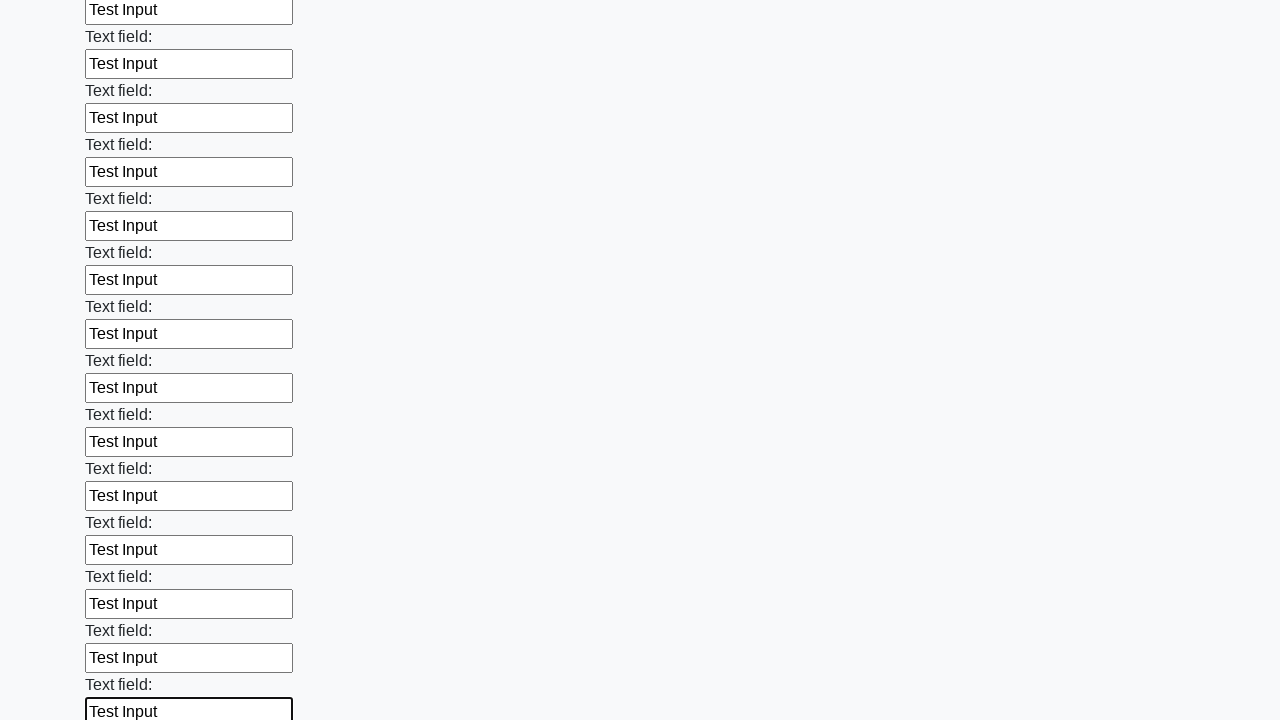

Filled an input field with 'Test Input' on input >> nth=69
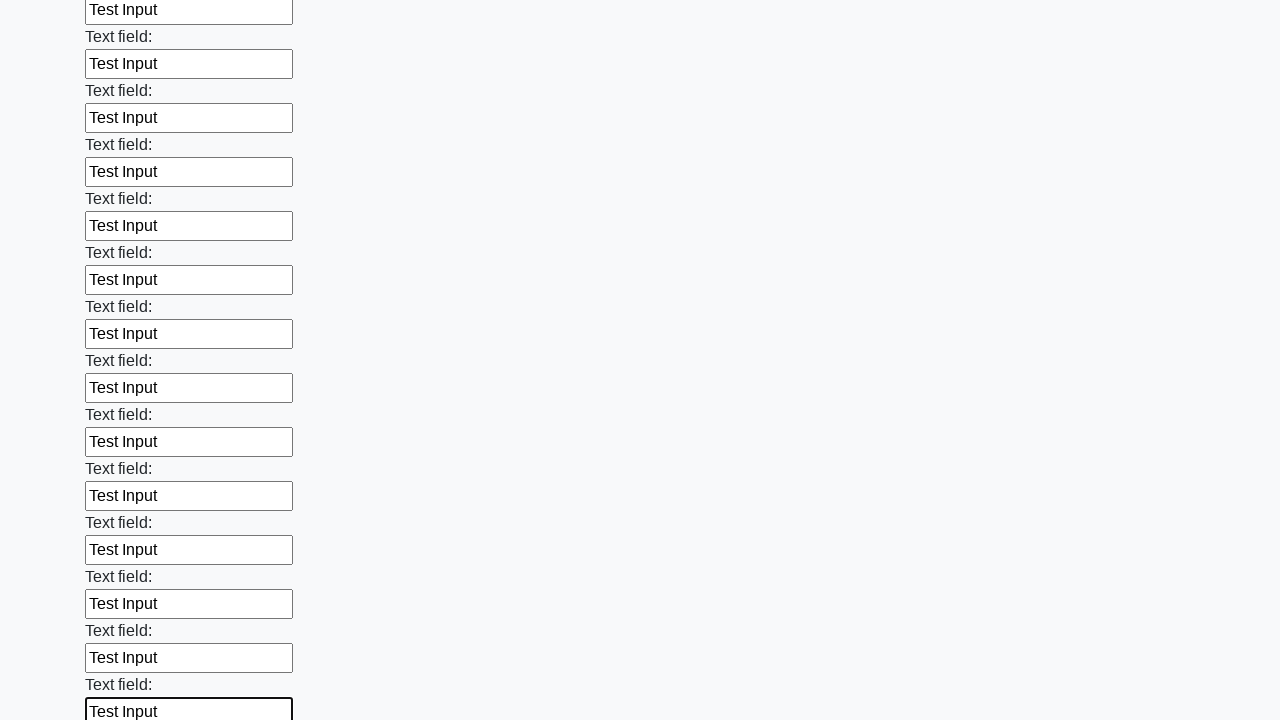

Filled an input field with 'Test Input' on input >> nth=70
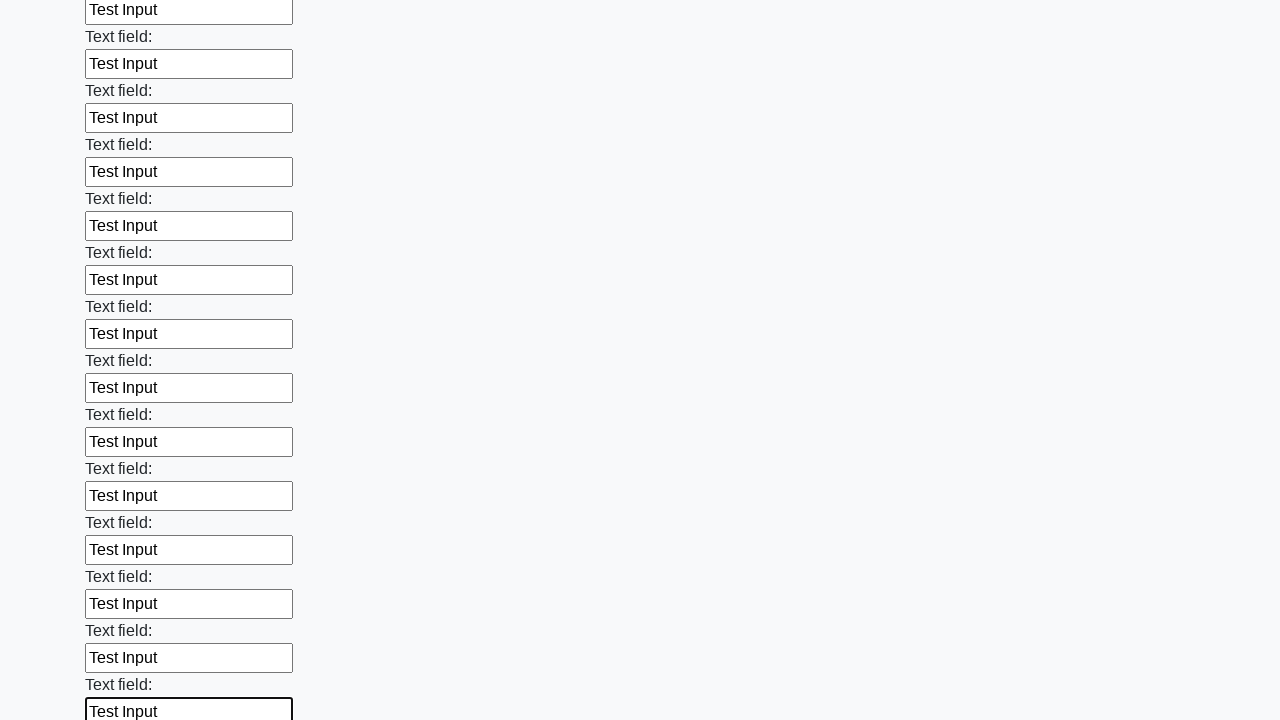

Filled an input field with 'Test Input' on input >> nth=71
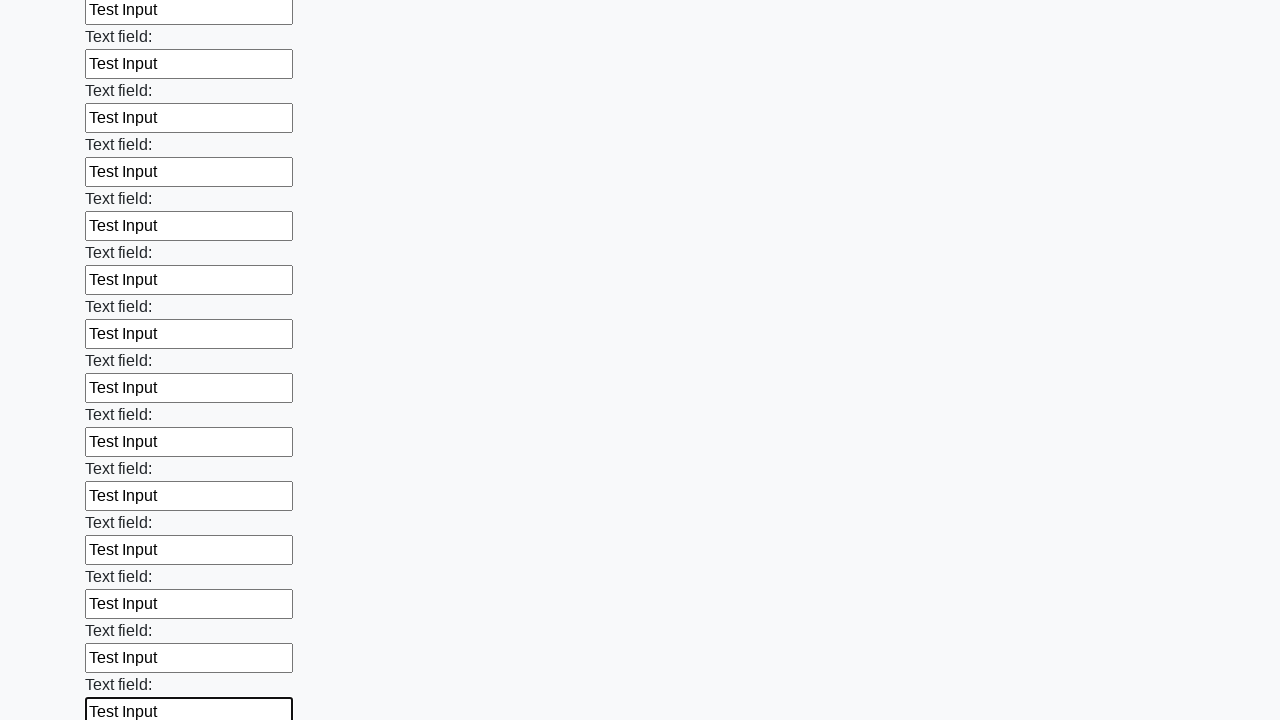

Filled an input field with 'Test Input' on input >> nth=72
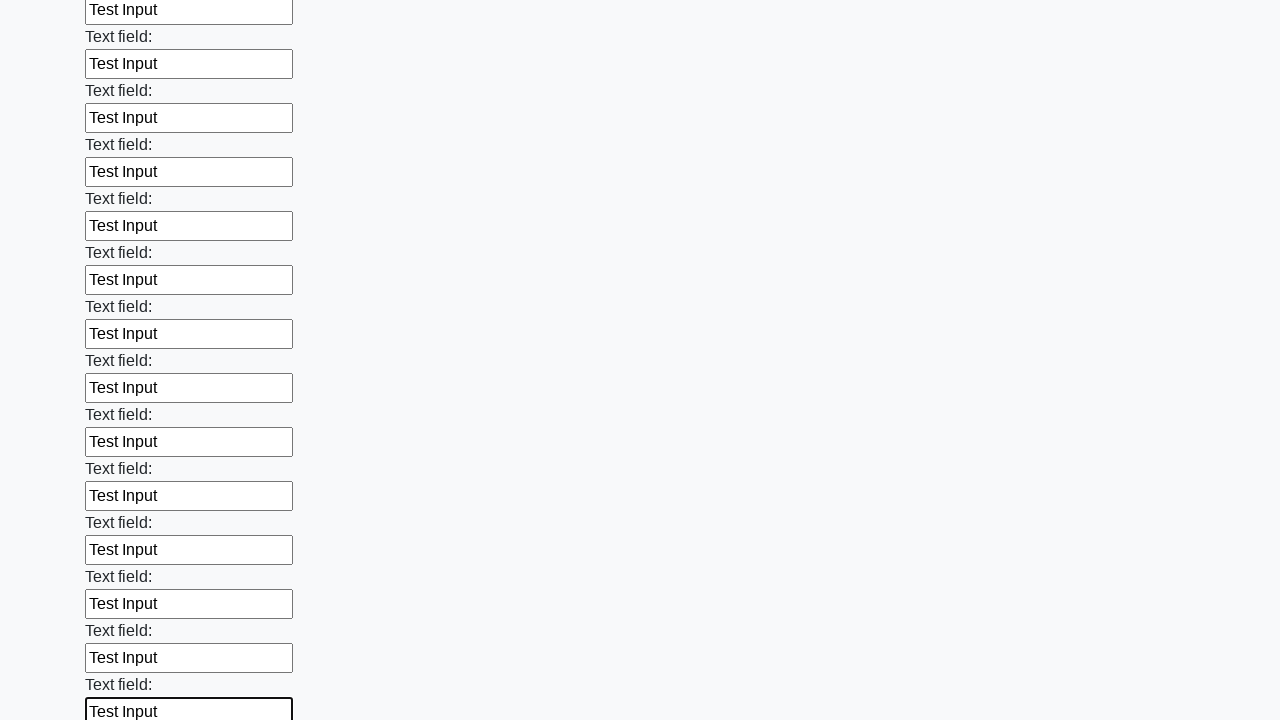

Filled an input field with 'Test Input' on input >> nth=73
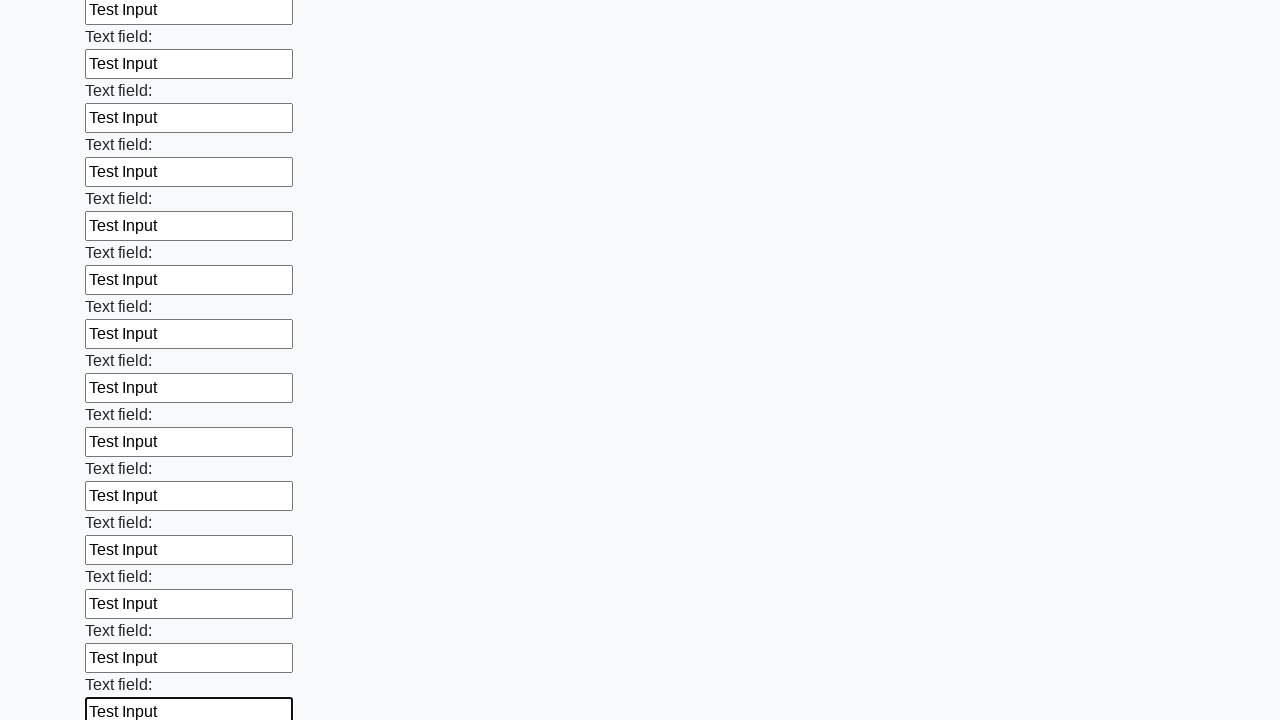

Filled an input field with 'Test Input' on input >> nth=74
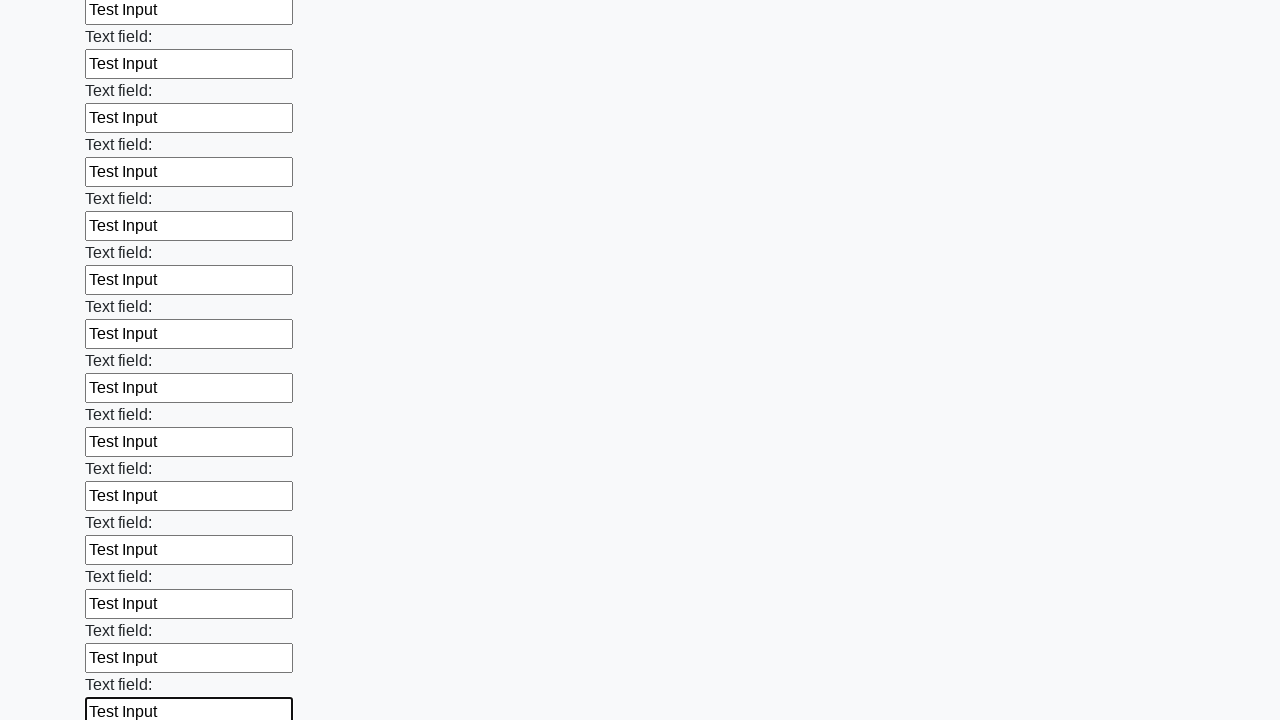

Filled an input field with 'Test Input' on input >> nth=75
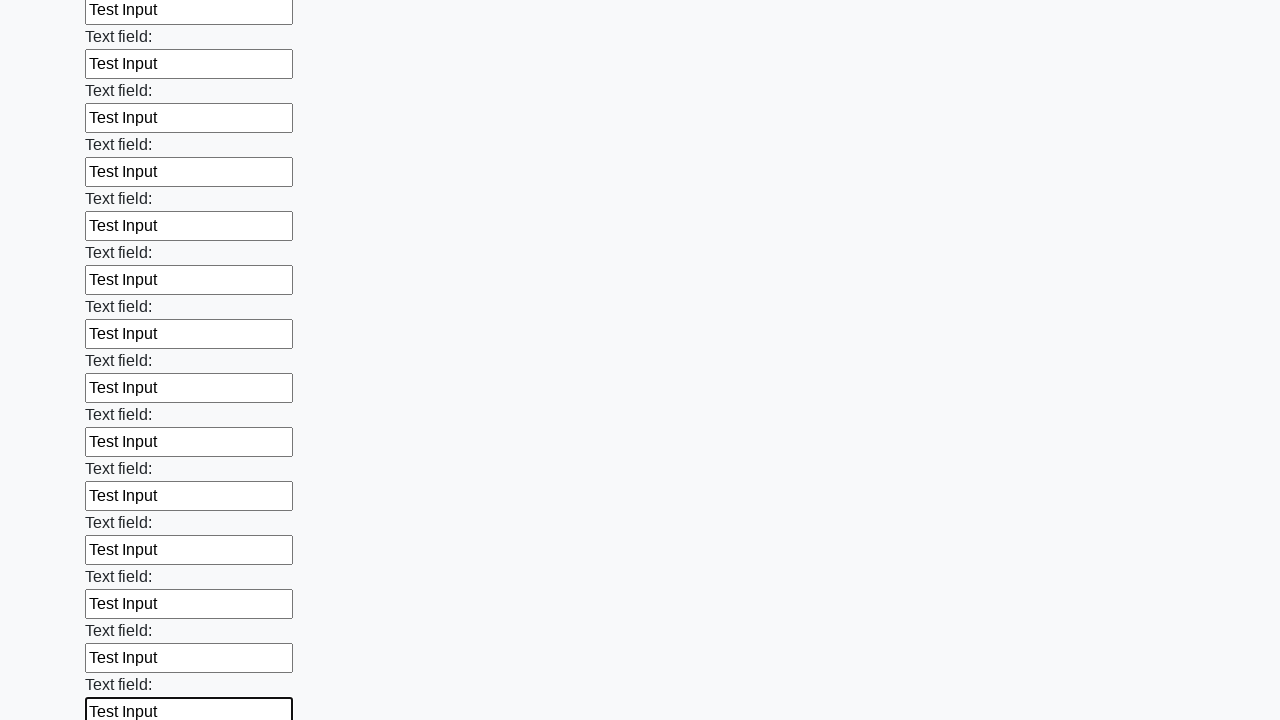

Filled an input field with 'Test Input' on input >> nth=76
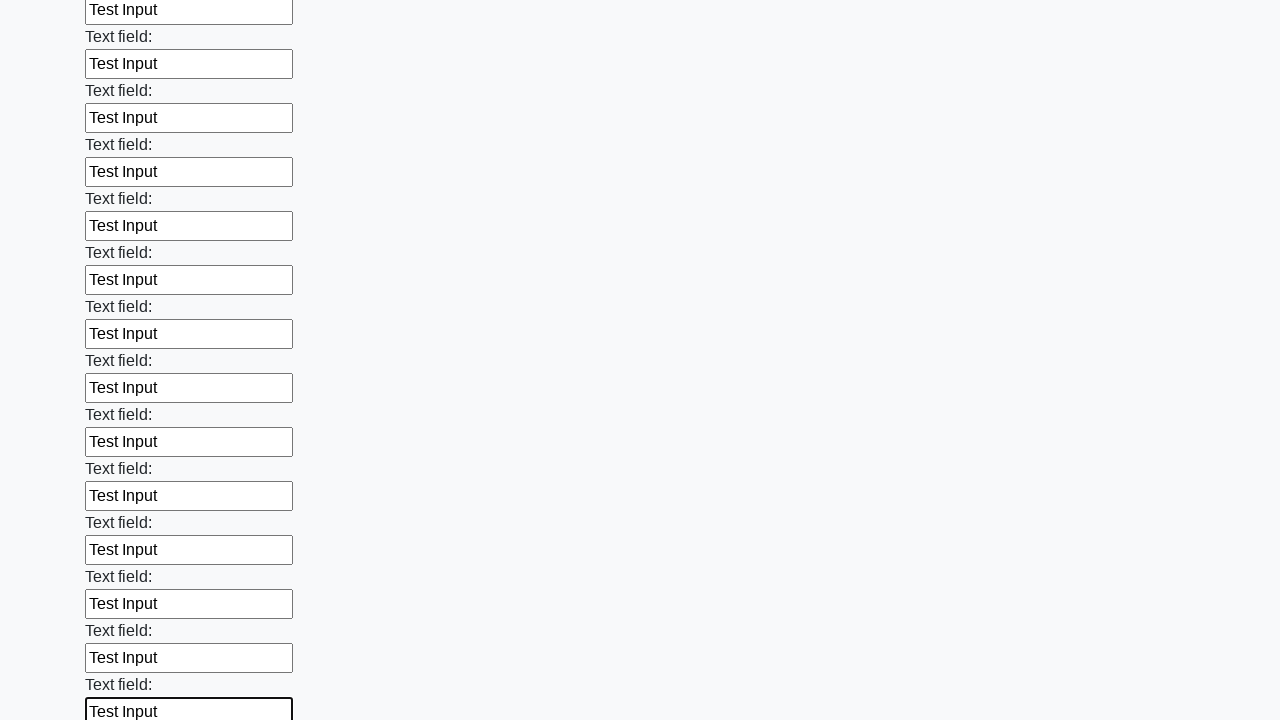

Filled an input field with 'Test Input' on input >> nth=77
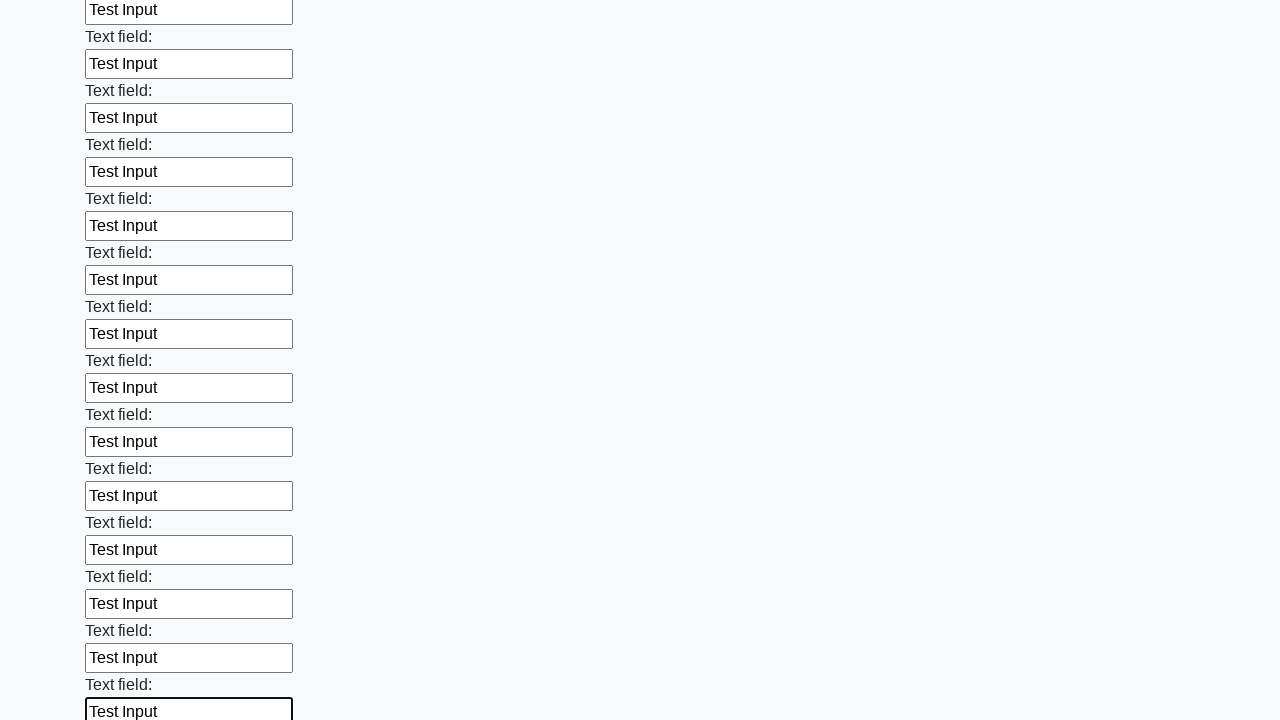

Filled an input field with 'Test Input' on input >> nth=78
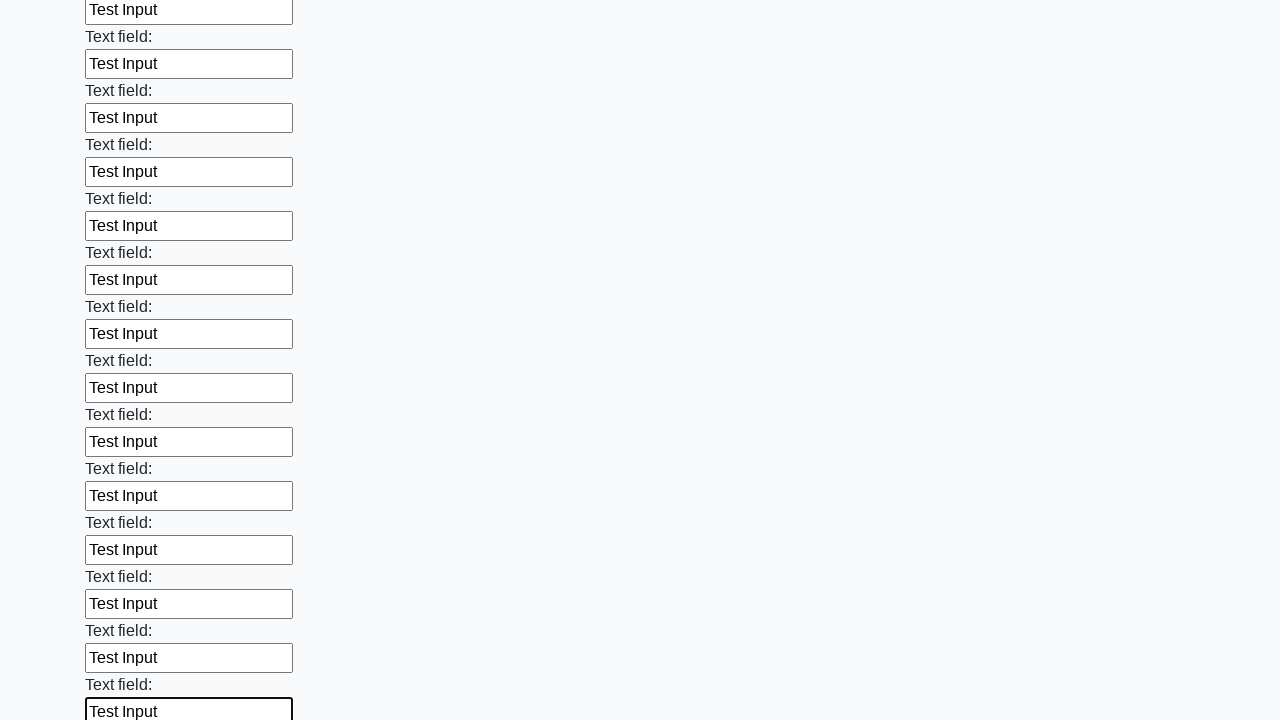

Filled an input field with 'Test Input' on input >> nth=79
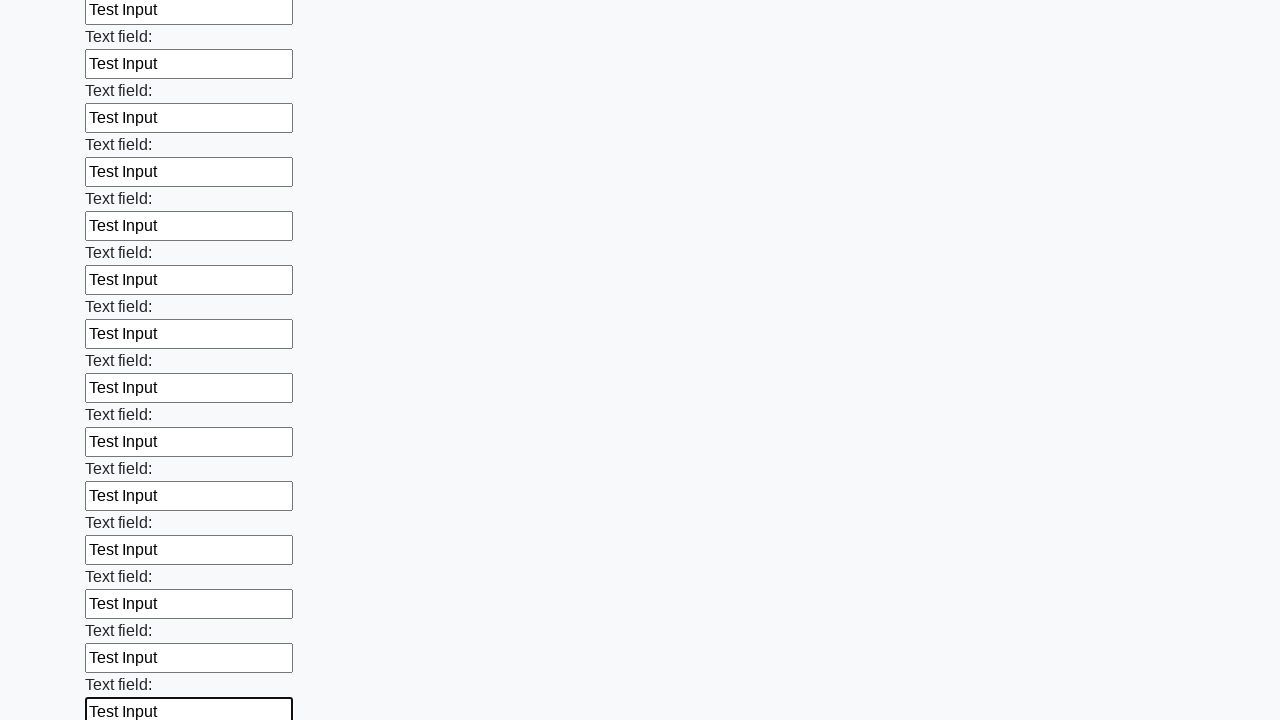

Filled an input field with 'Test Input' on input >> nth=80
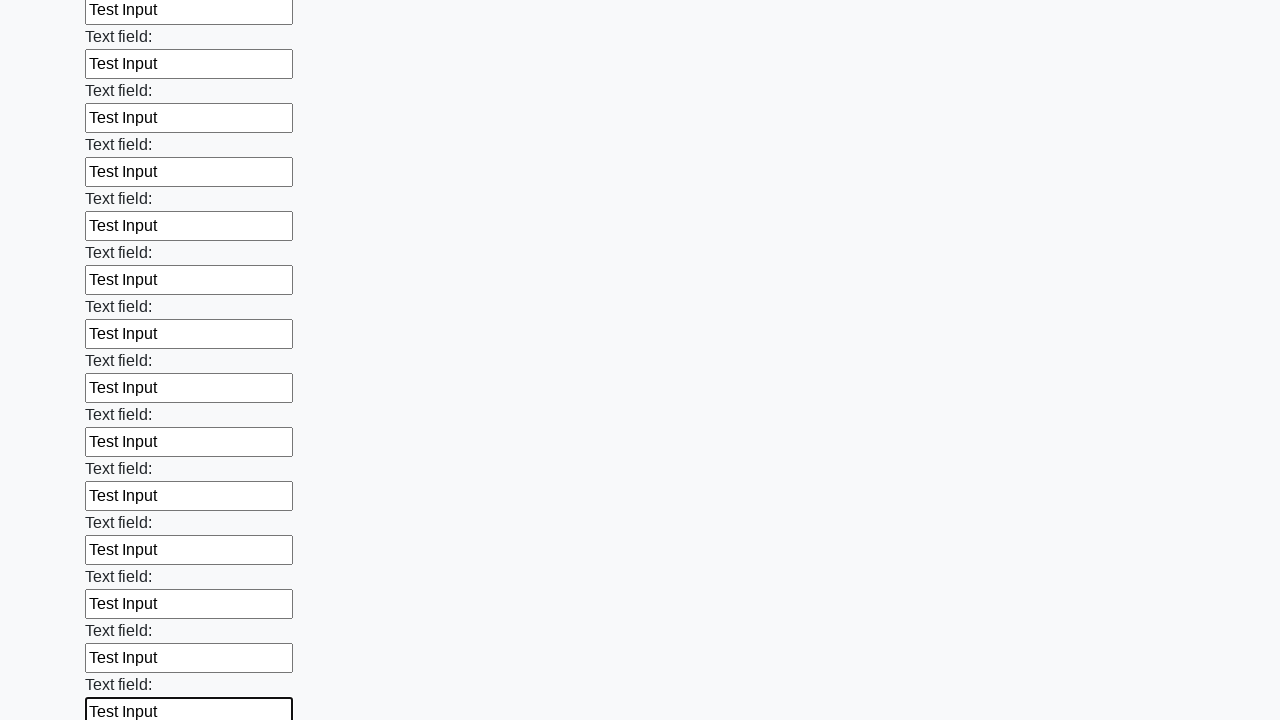

Filled an input field with 'Test Input' on input >> nth=81
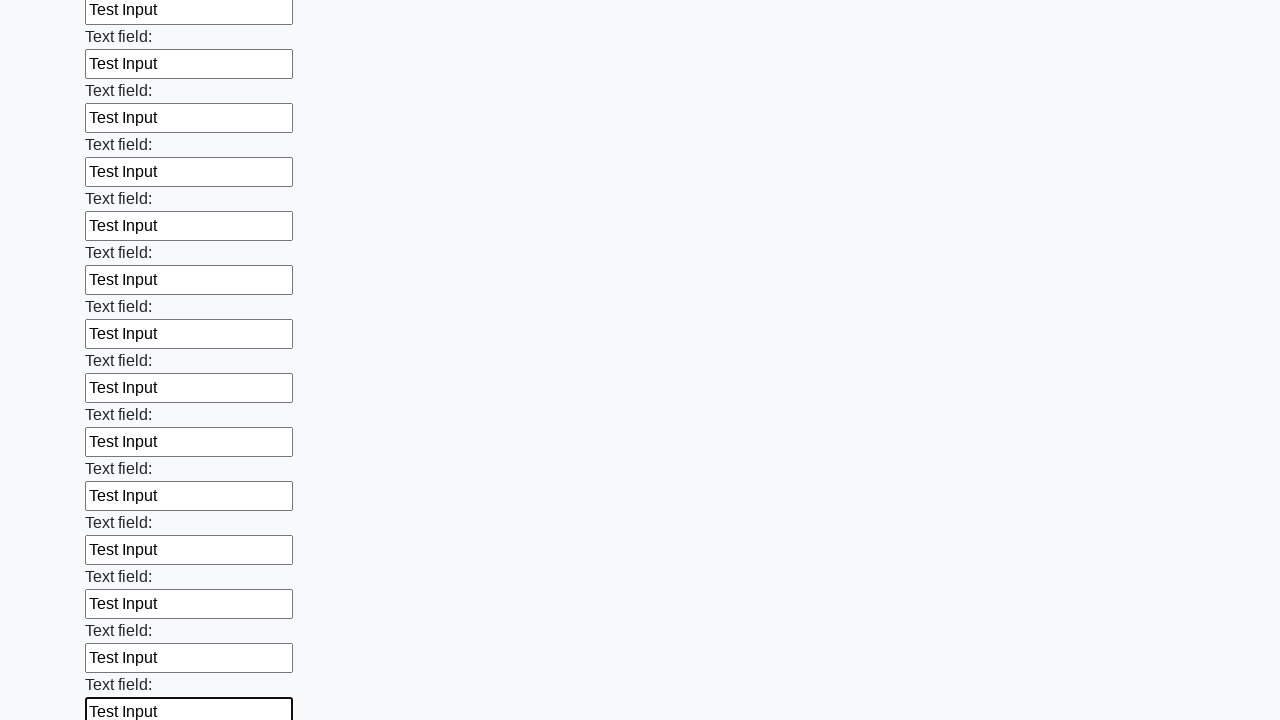

Filled an input field with 'Test Input' on input >> nth=82
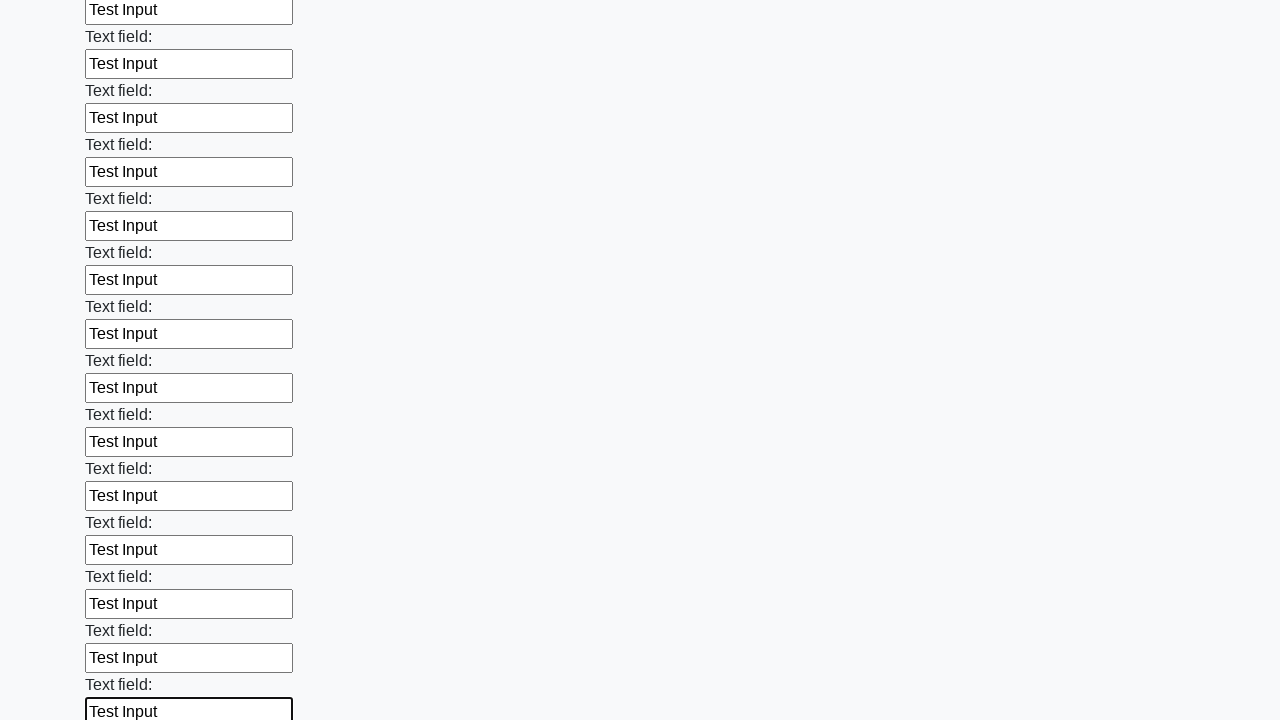

Filled an input field with 'Test Input' on input >> nth=83
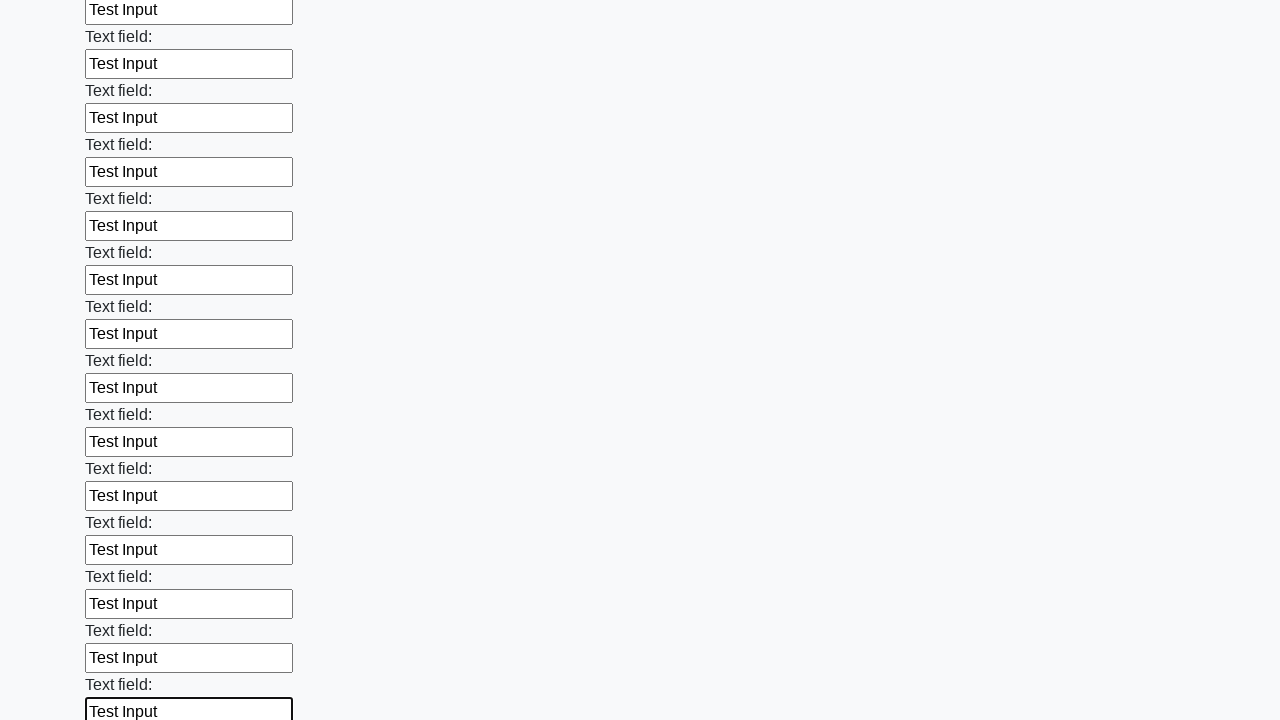

Filled an input field with 'Test Input' on input >> nth=84
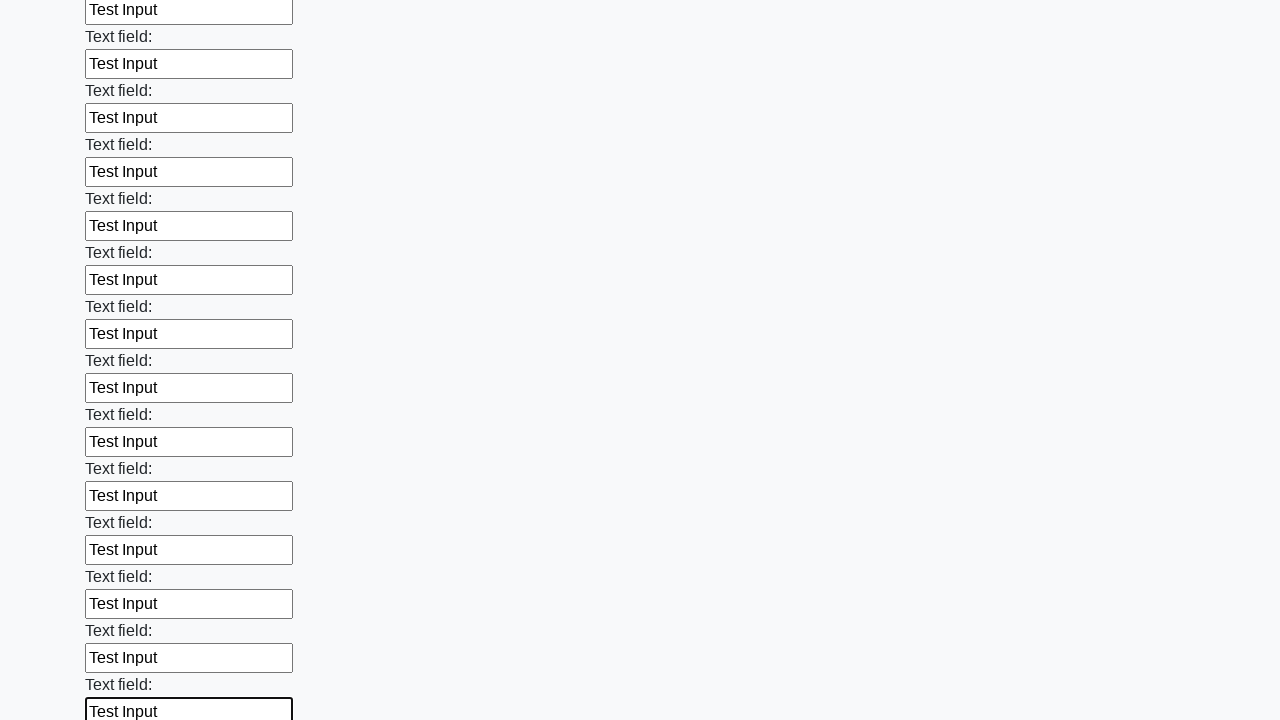

Filled an input field with 'Test Input' on input >> nth=85
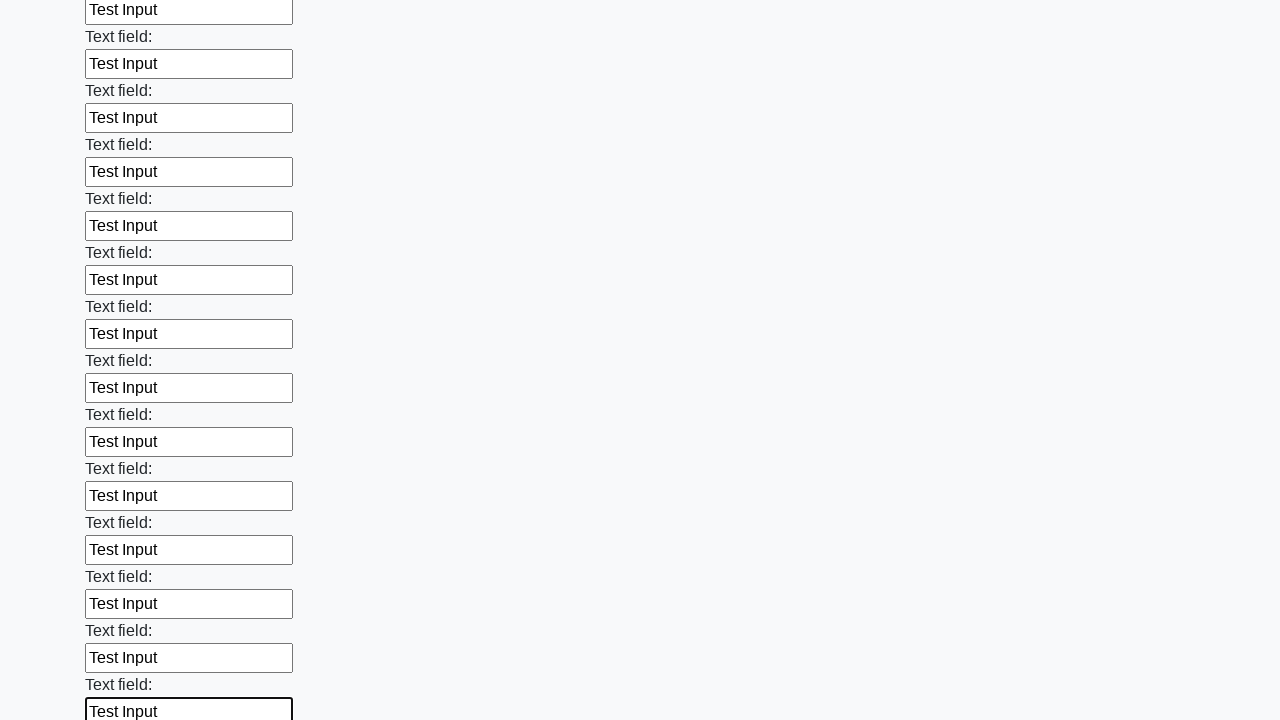

Filled an input field with 'Test Input' on input >> nth=86
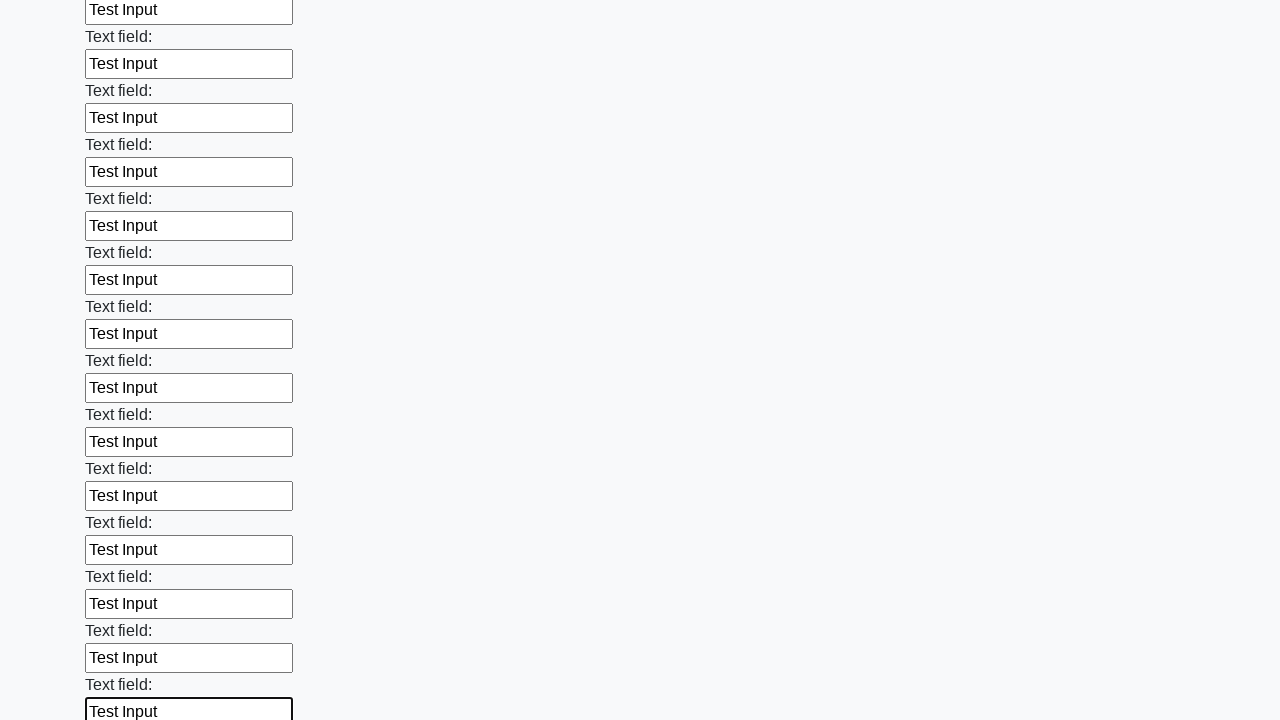

Filled an input field with 'Test Input' on input >> nth=87
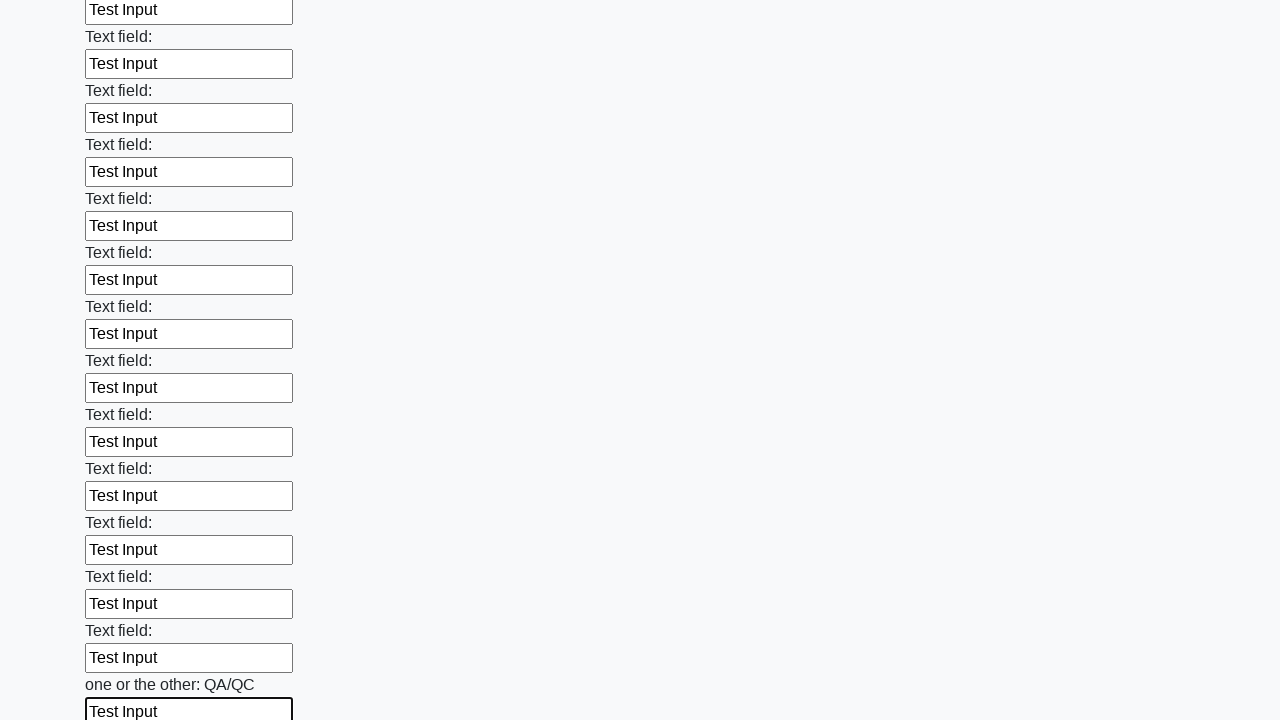

Filled an input field with 'Test Input' on input >> nth=88
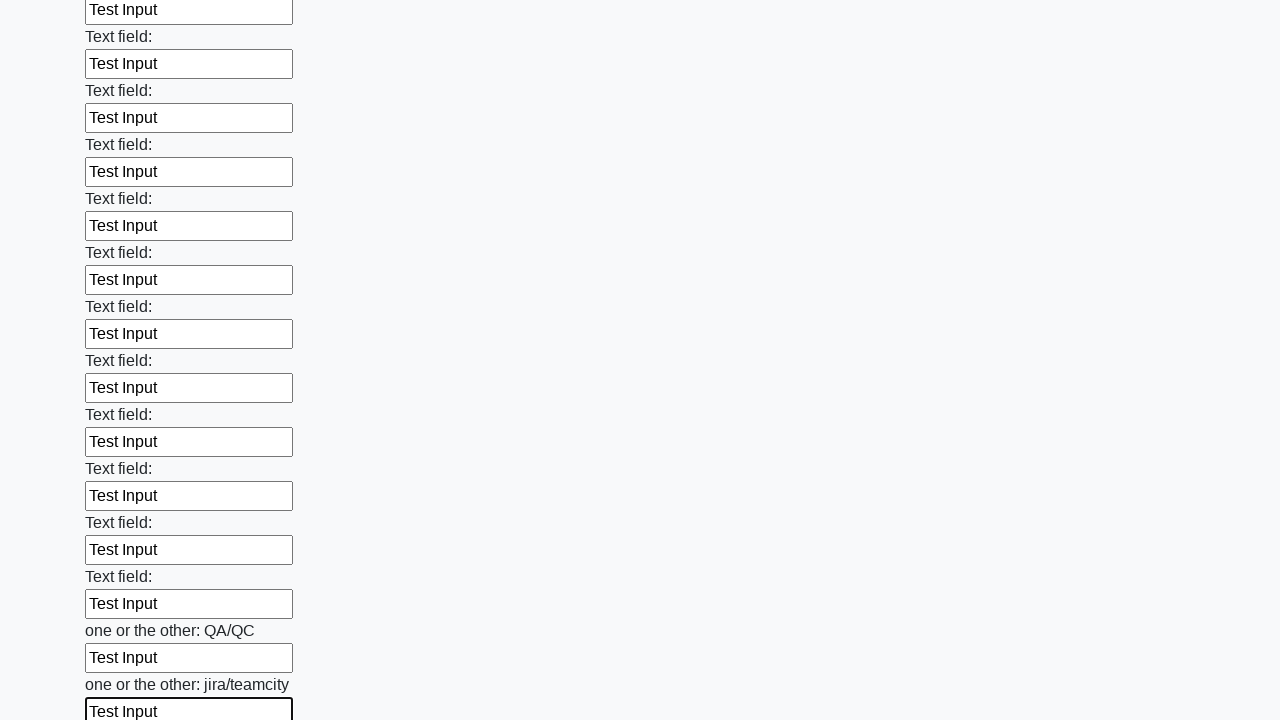

Filled an input field with 'Test Input' on input >> nth=89
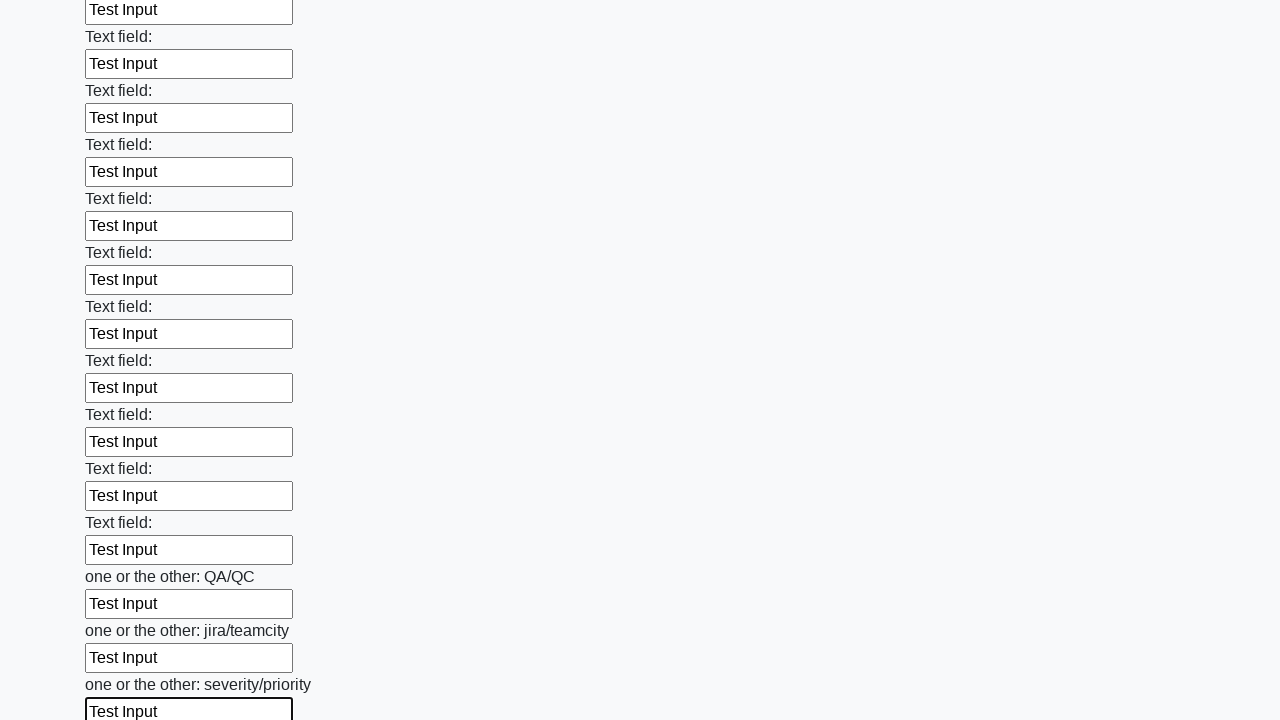

Filled an input field with 'Test Input' on input >> nth=90
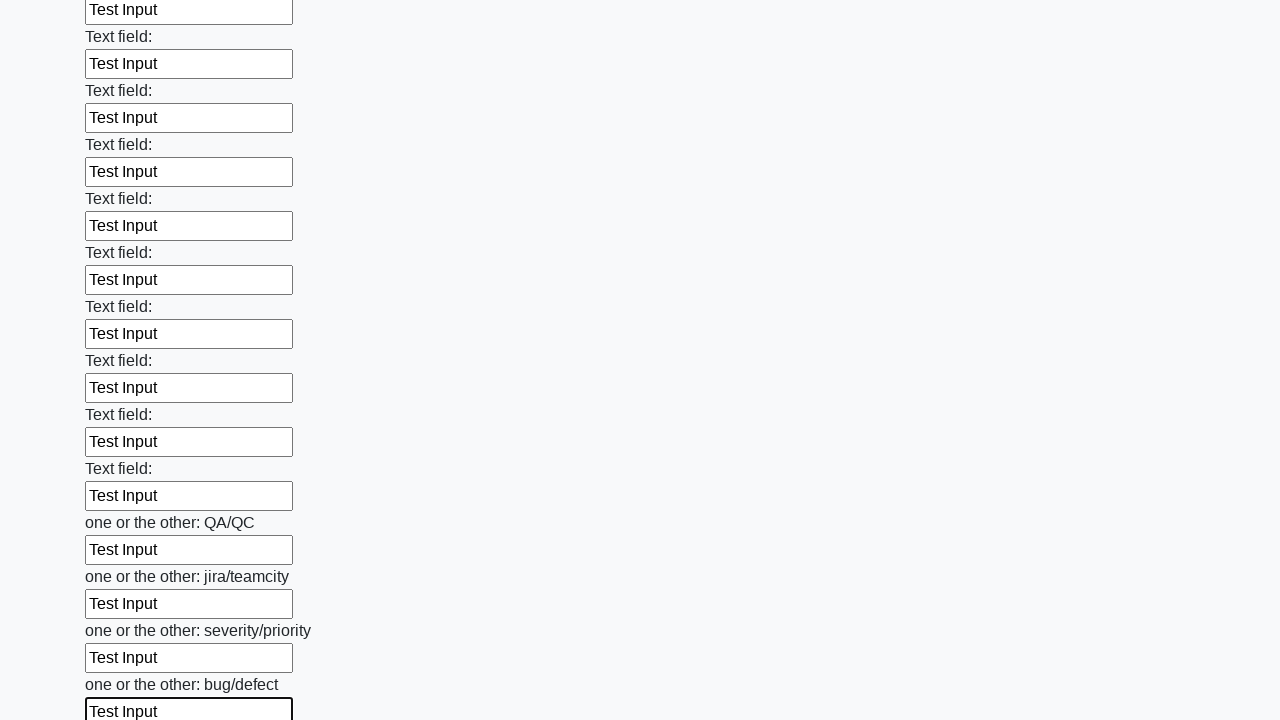

Filled an input field with 'Test Input' on input >> nth=91
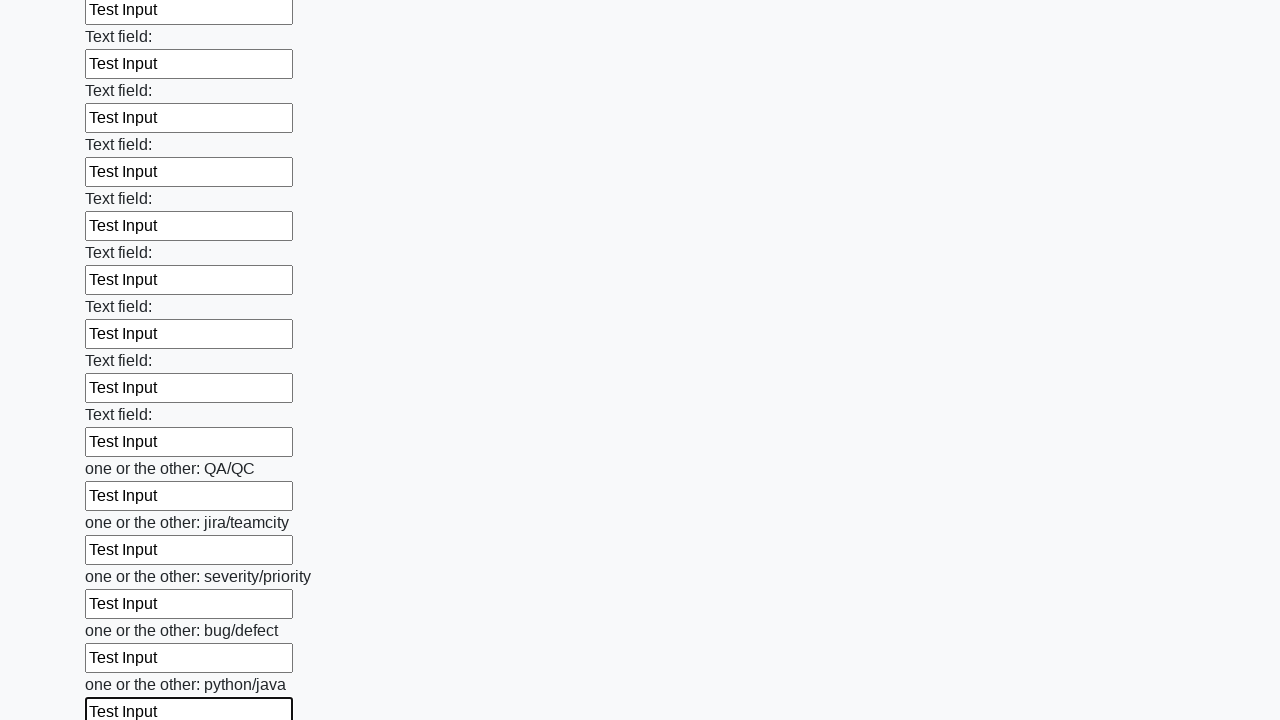

Filled an input field with 'Test Input' on input >> nth=92
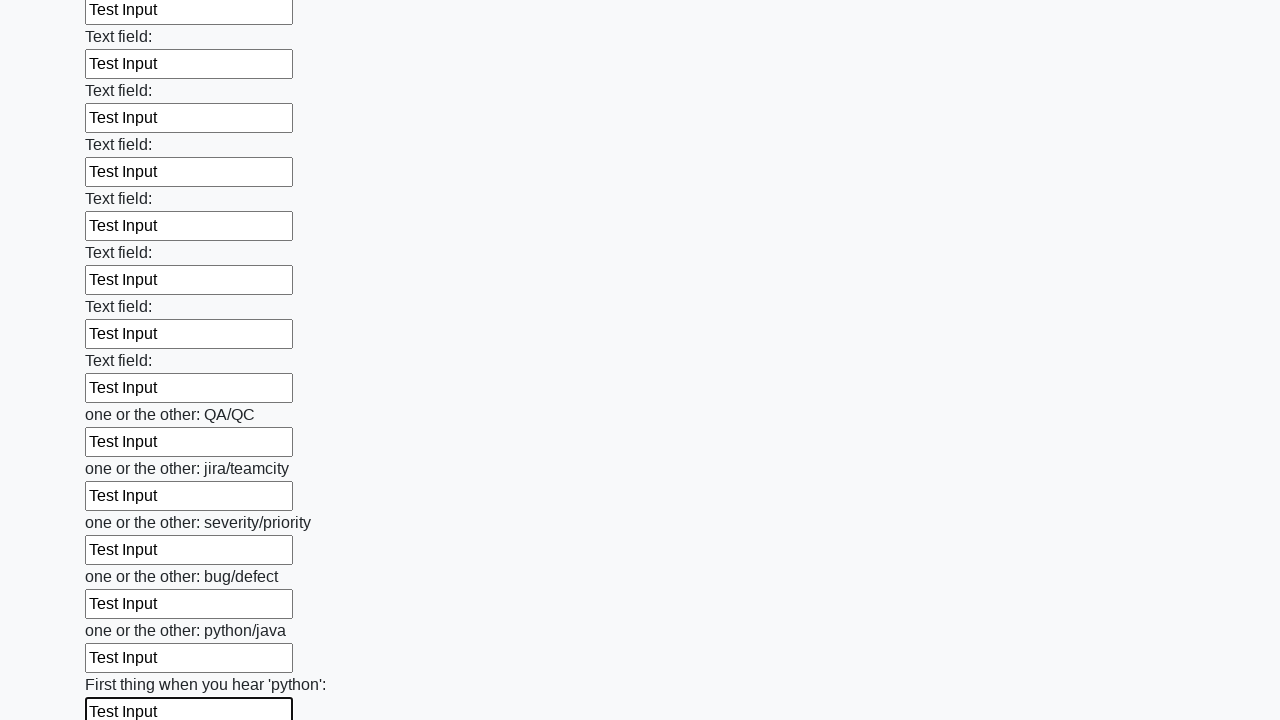

Filled an input field with 'Test Input' on input >> nth=93
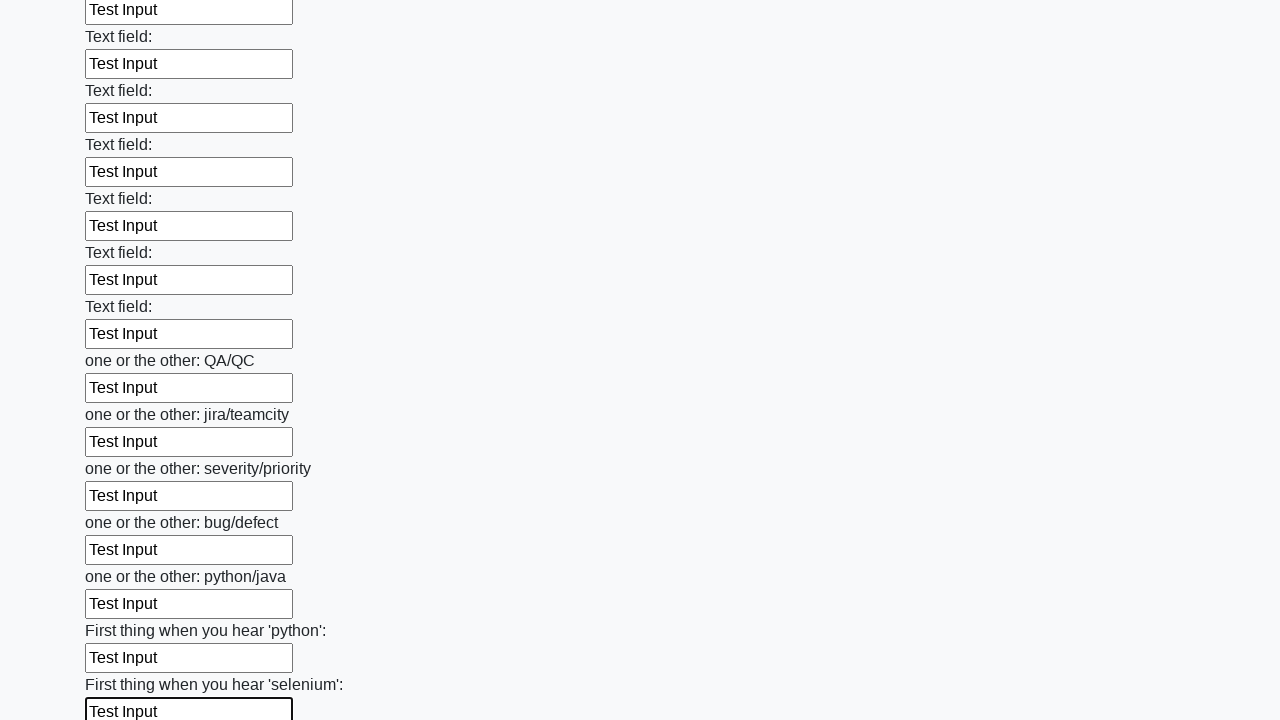

Filled an input field with 'Test Input' on input >> nth=94
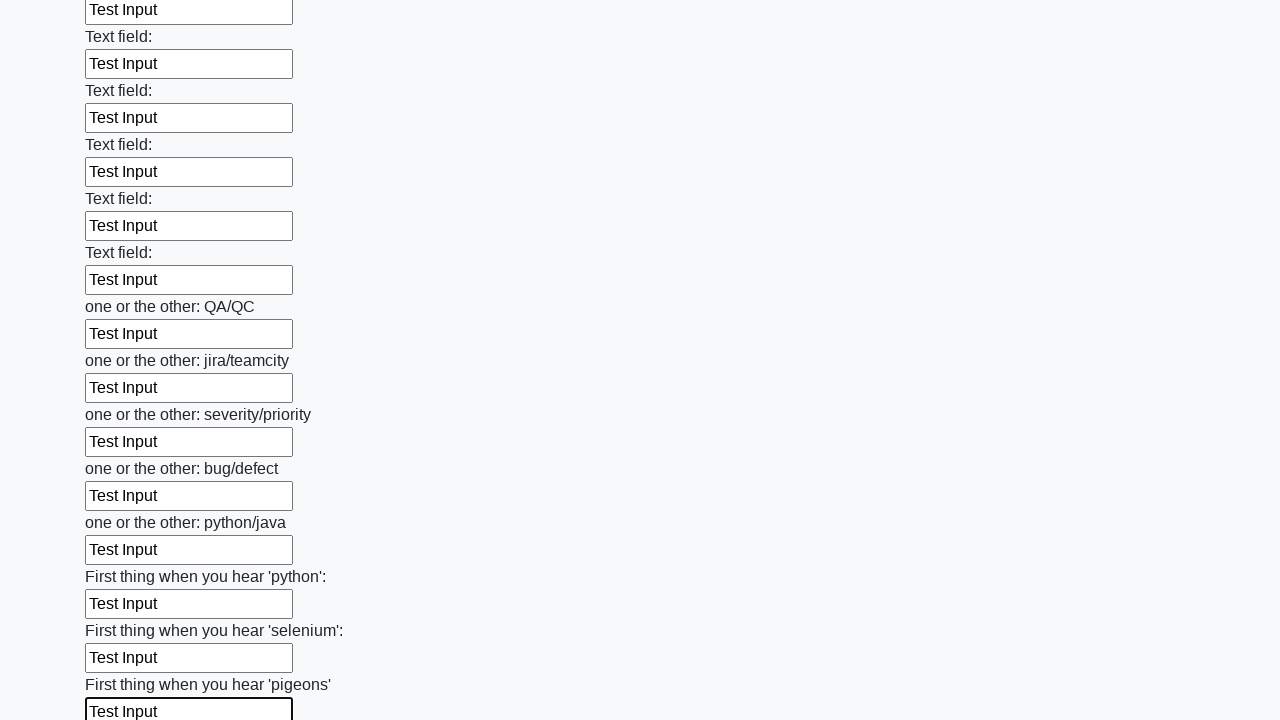

Filled an input field with 'Test Input' on input >> nth=95
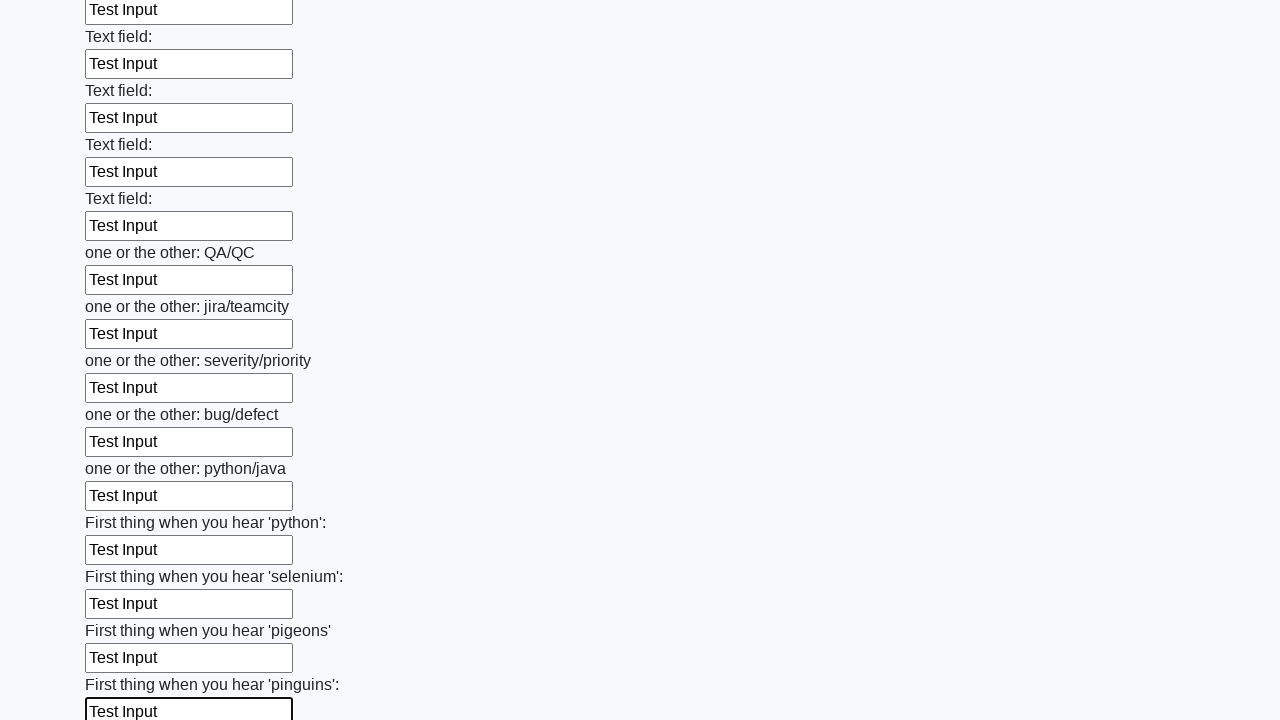

Filled an input field with 'Test Input' on input >> nth=96
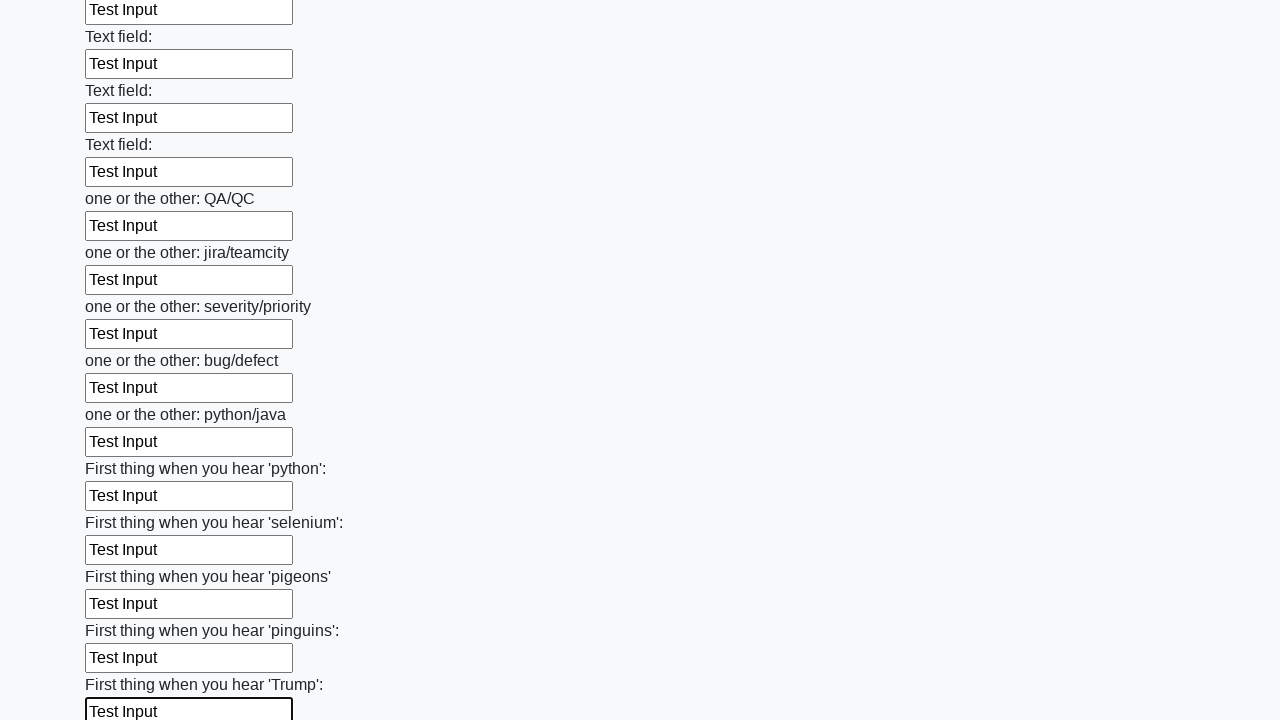

Filled an input field with 'Test Input' on input >> nth=97
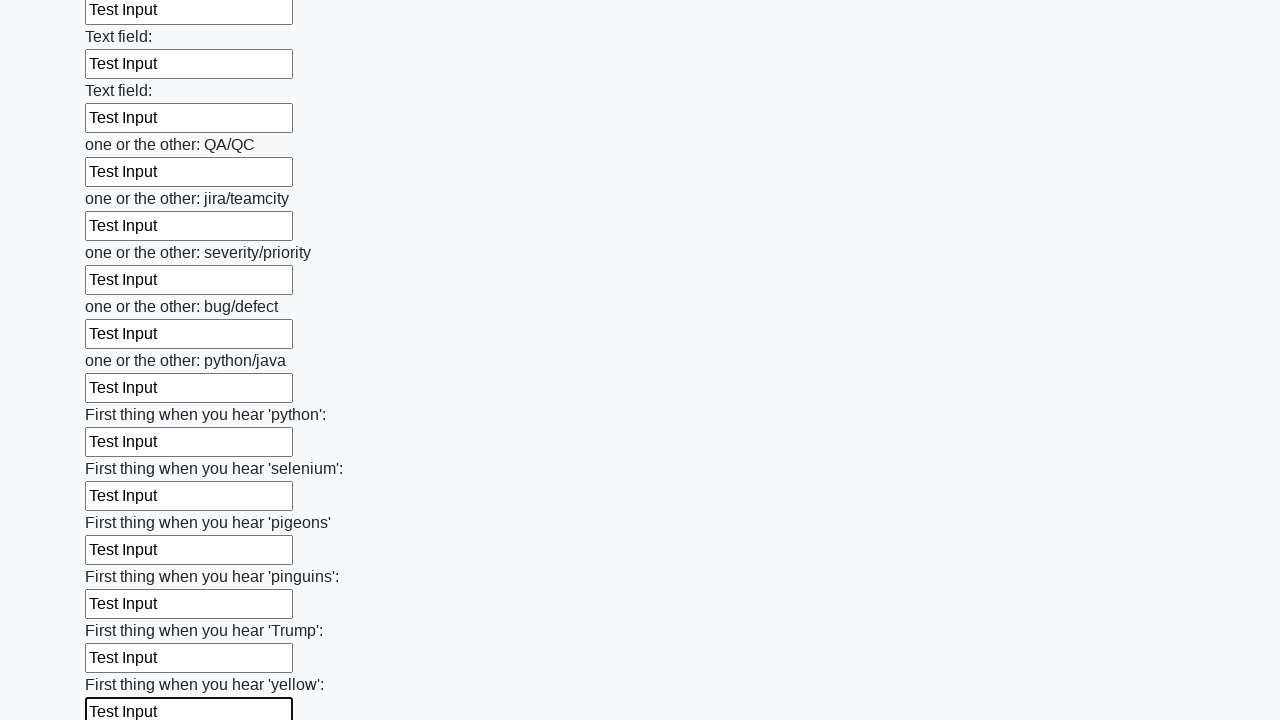

Filled an input field with 'Test Input' on input >> nth=98
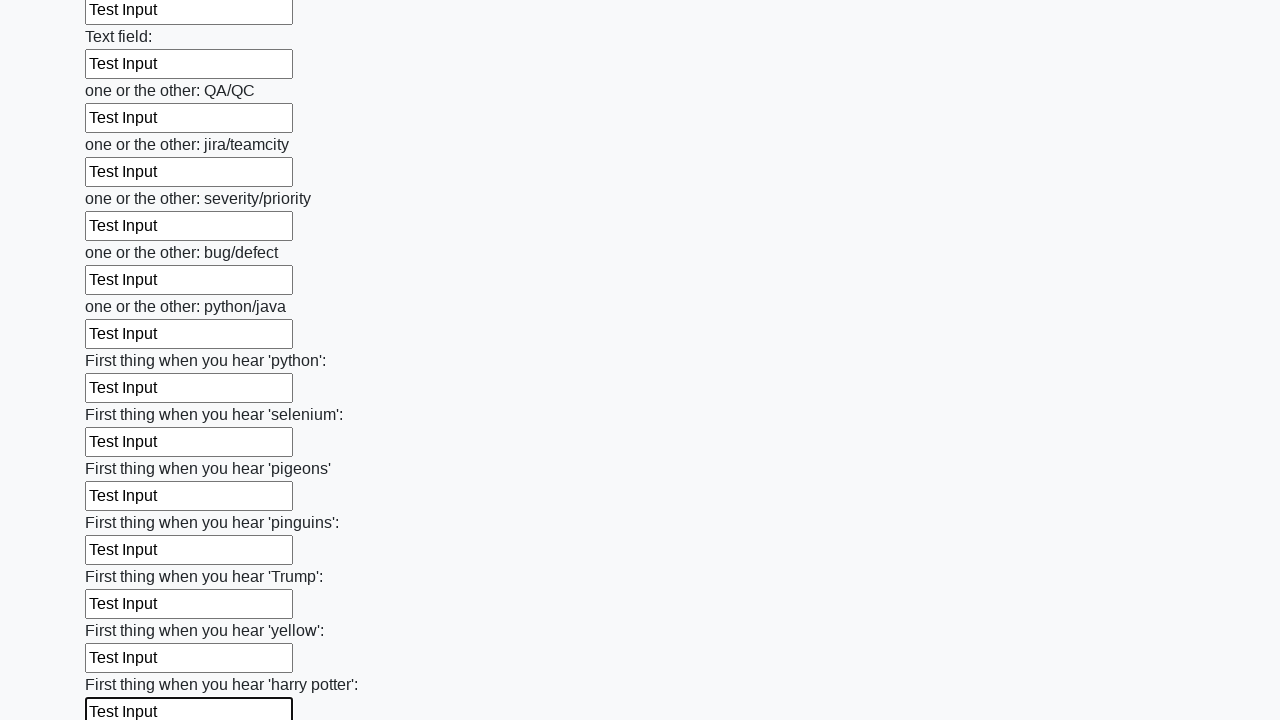

Filled an input field with 'Test Input' on input >> nth=99
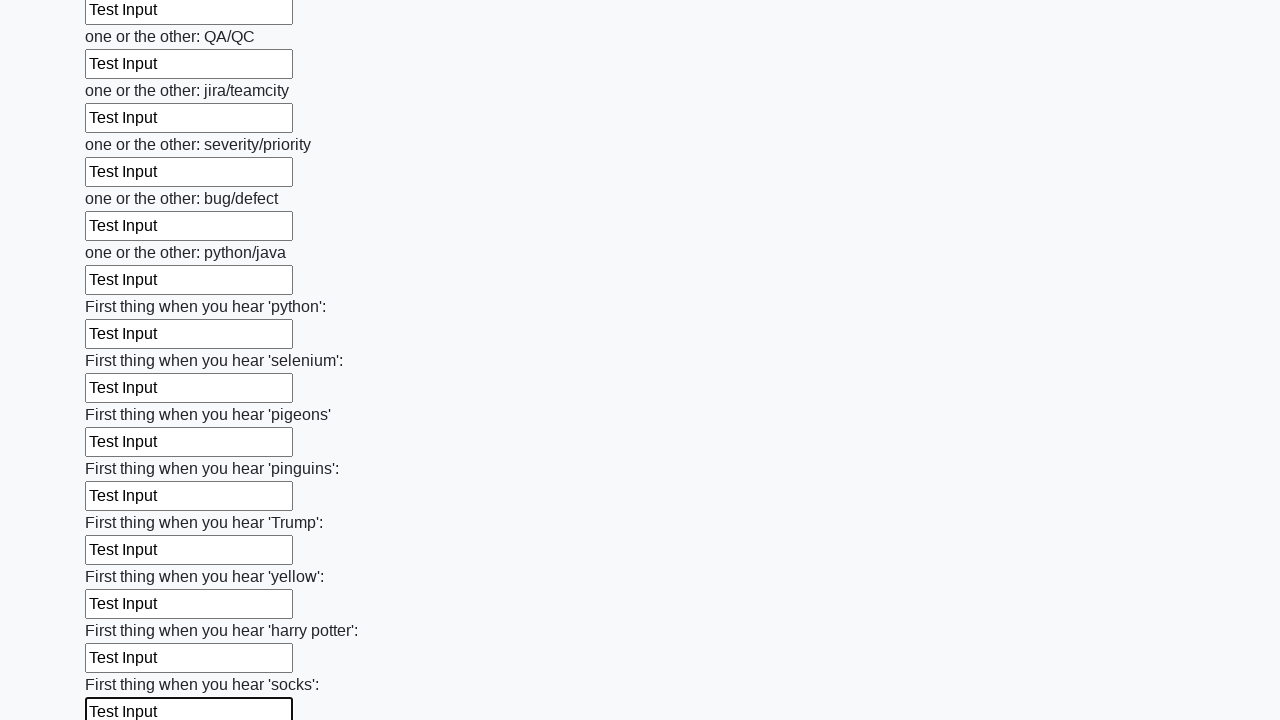

Clicked the submit button at (123, 611) on button.btn
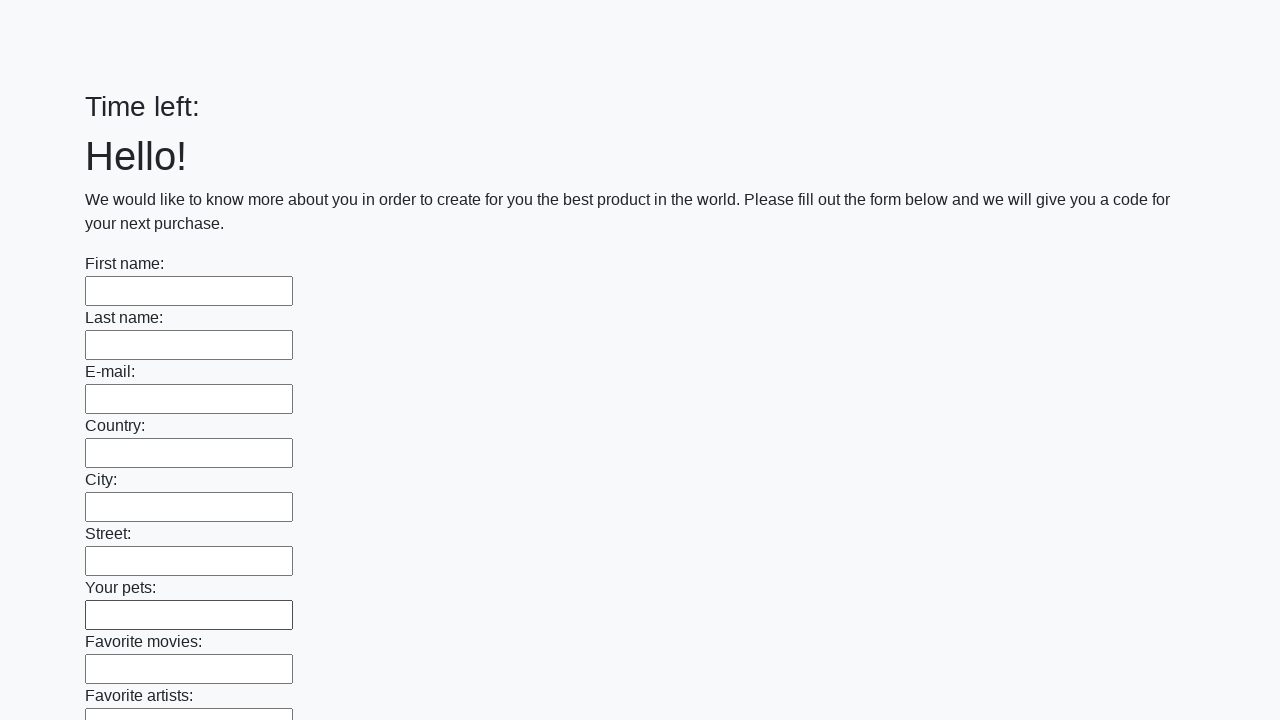

Waited 1000ms for form submission to complete
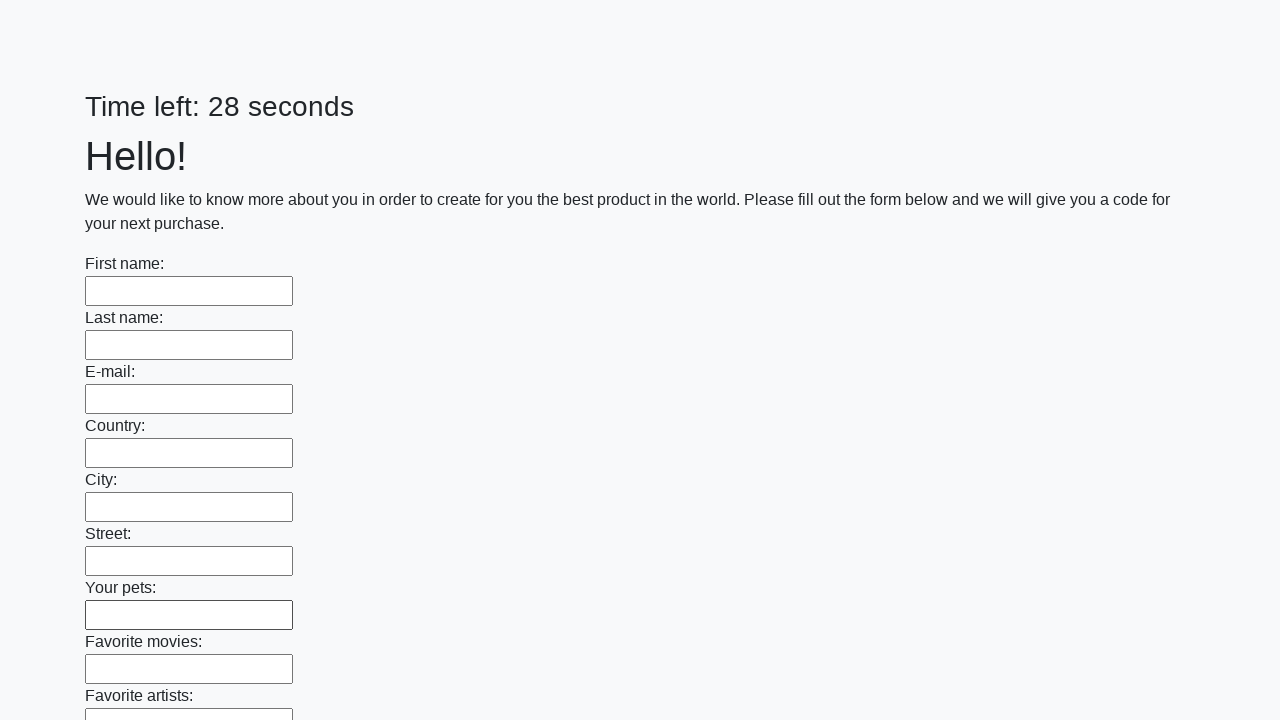

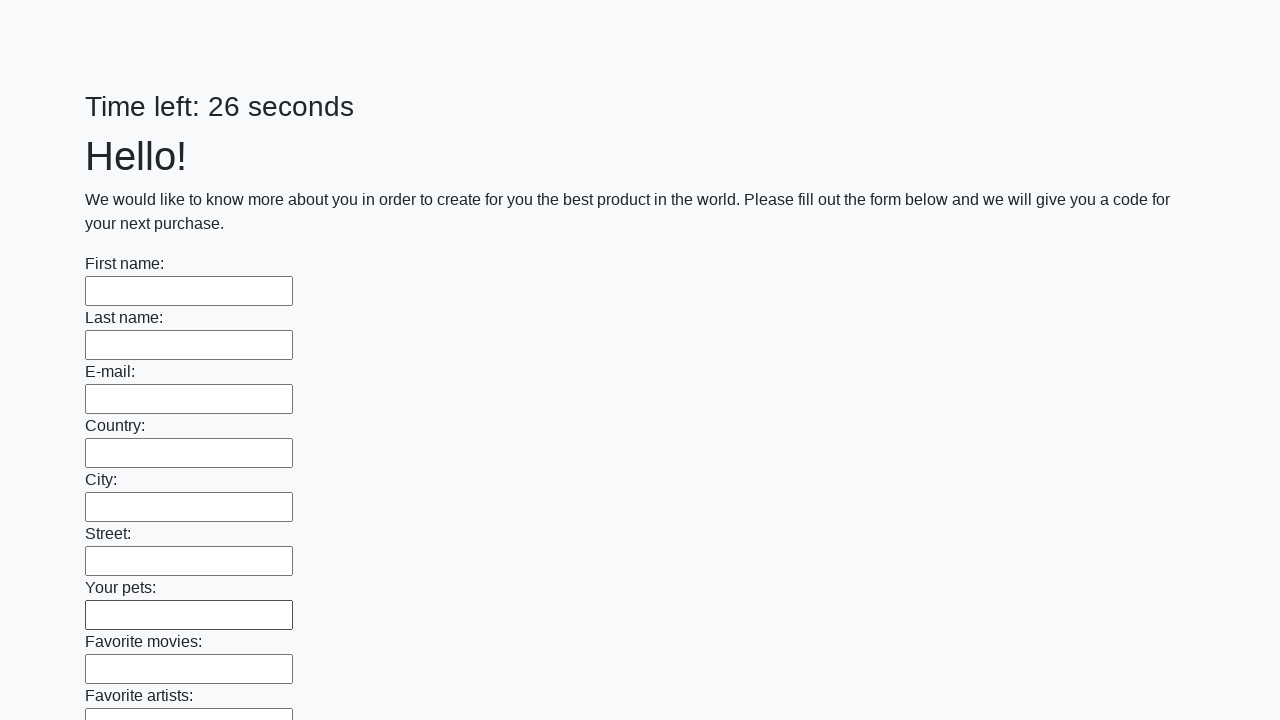